Tests filling out a large form by entering text into all text input fields and submitting the form

Starting URL: http://suninjuly.github.io/huge_form.html

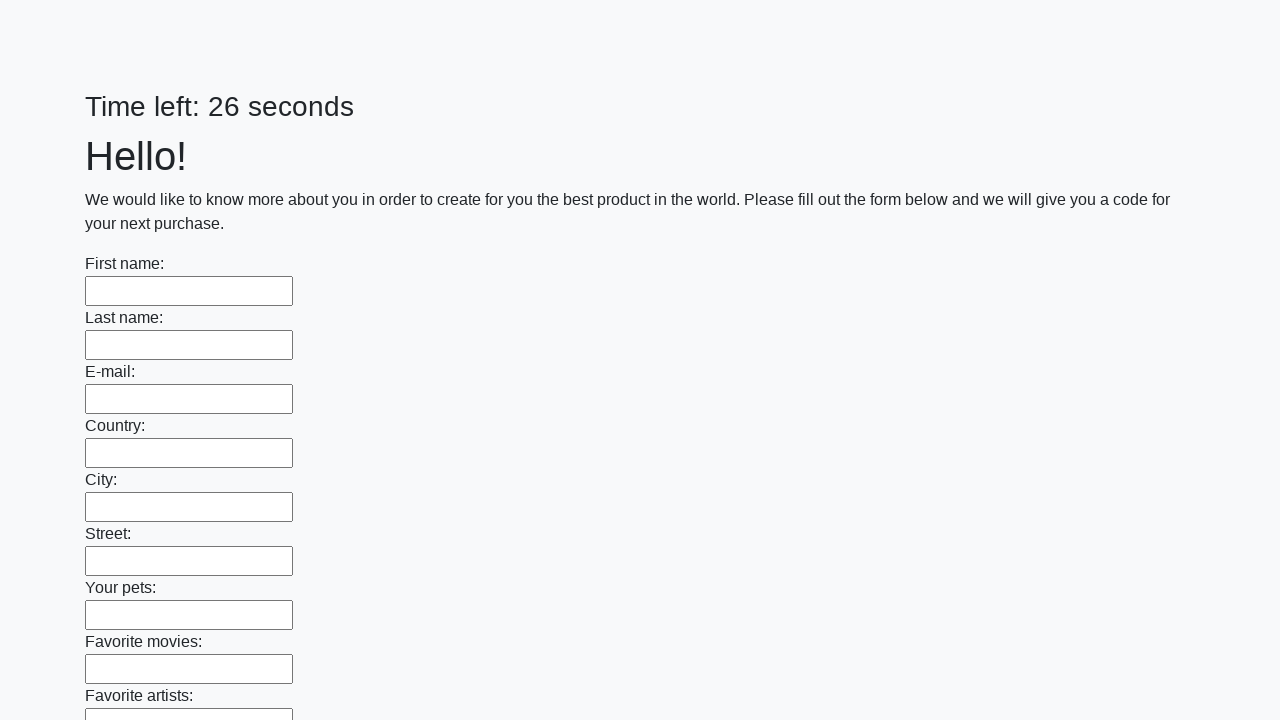

Located all text input fields on the form
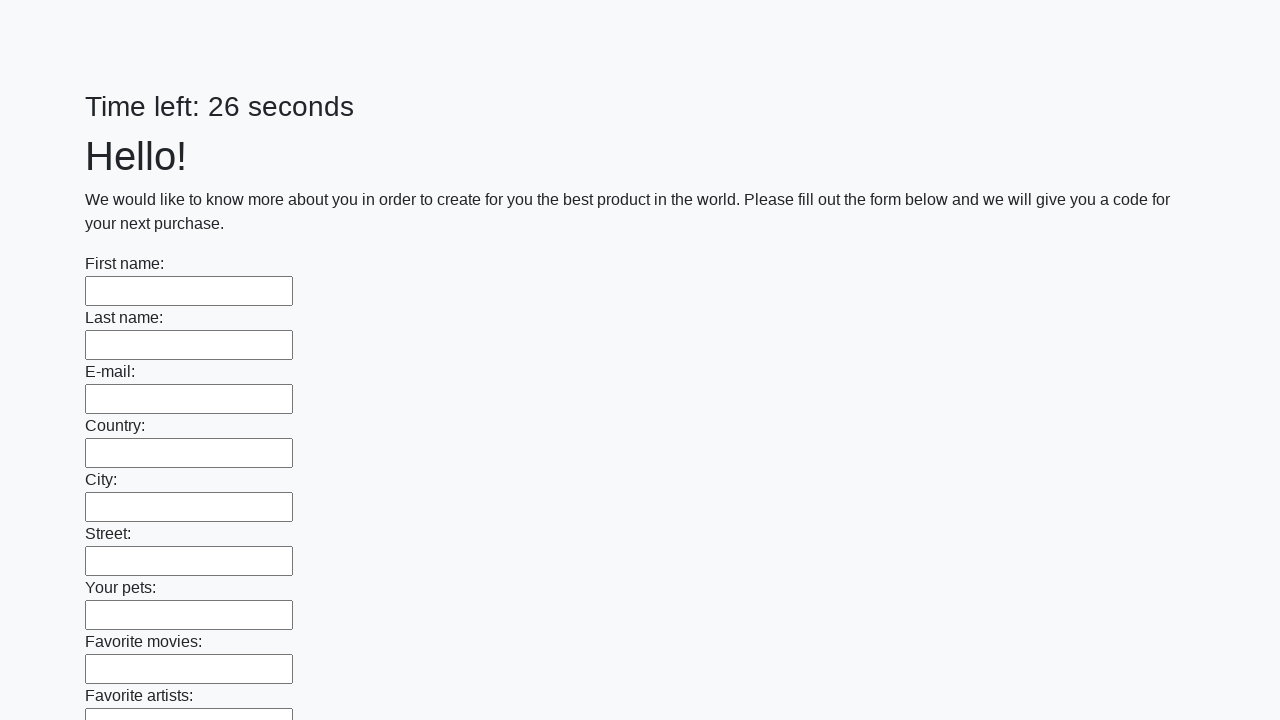

Counted 100 text input fields
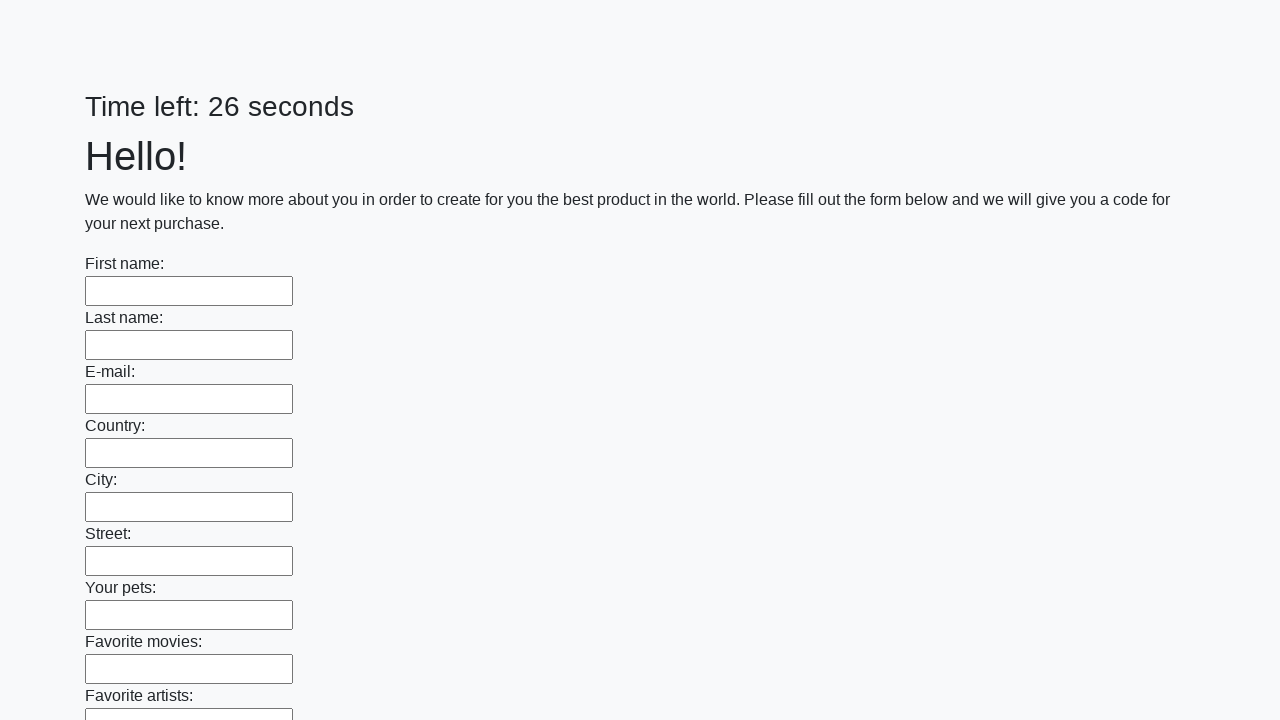

Filled text input field 1 of 100 with 'ok' on [type='text'] >> nth=0
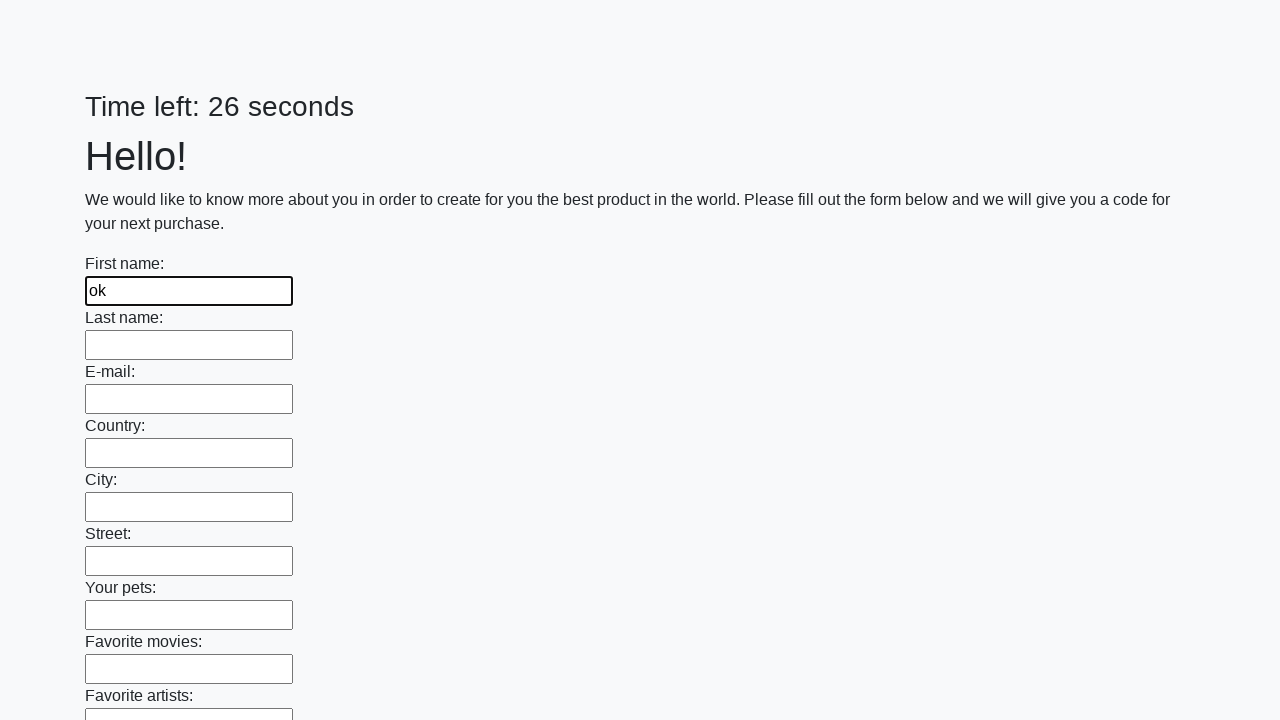

Filled text input field 2 of 100 with 'ok' on [type='text'] >> nth=1
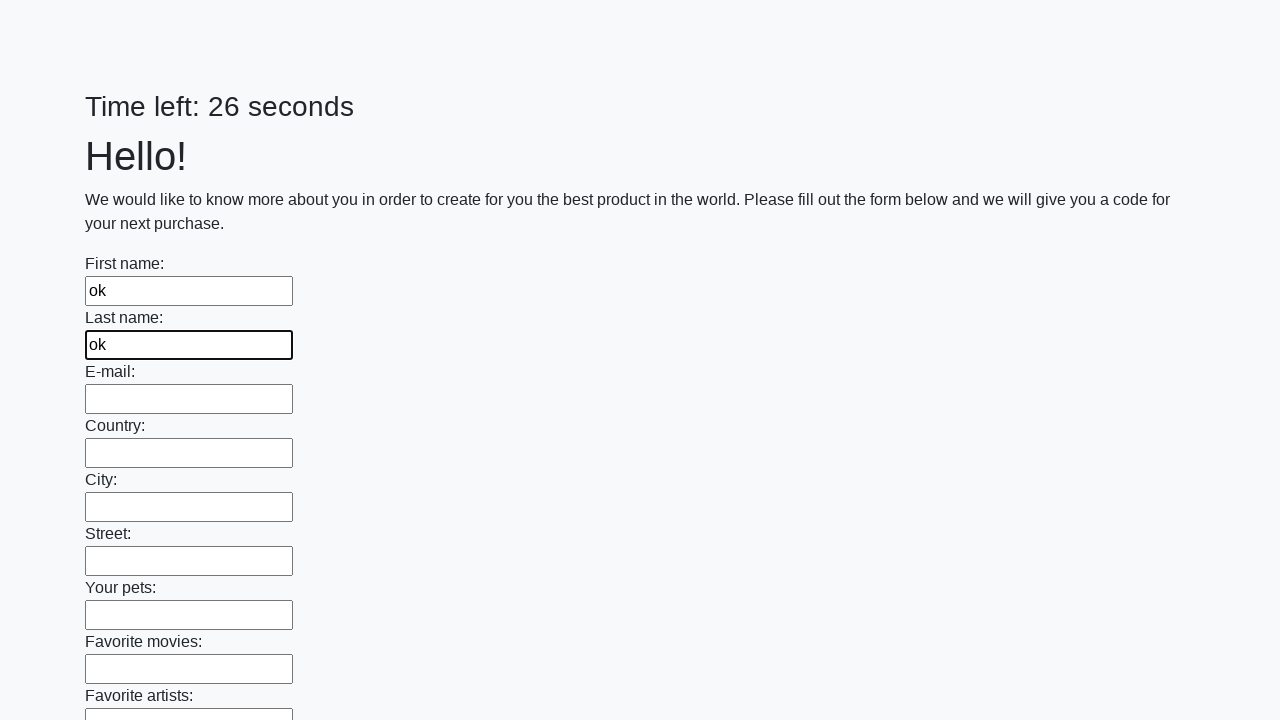

Filled text input field 3 of 100 with 'ok' on [type='text'] >> nth=2
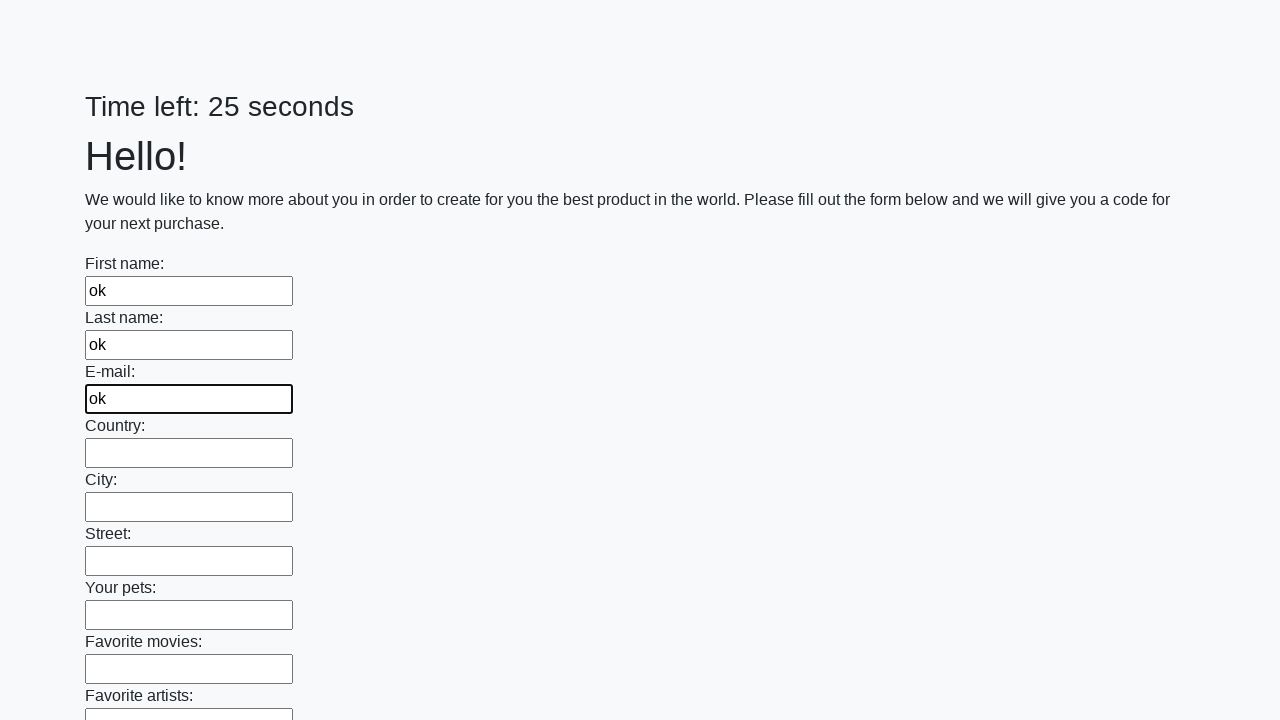

Filled text input field 4 of 100 with 'ok' on [type='text'] >> nth=3
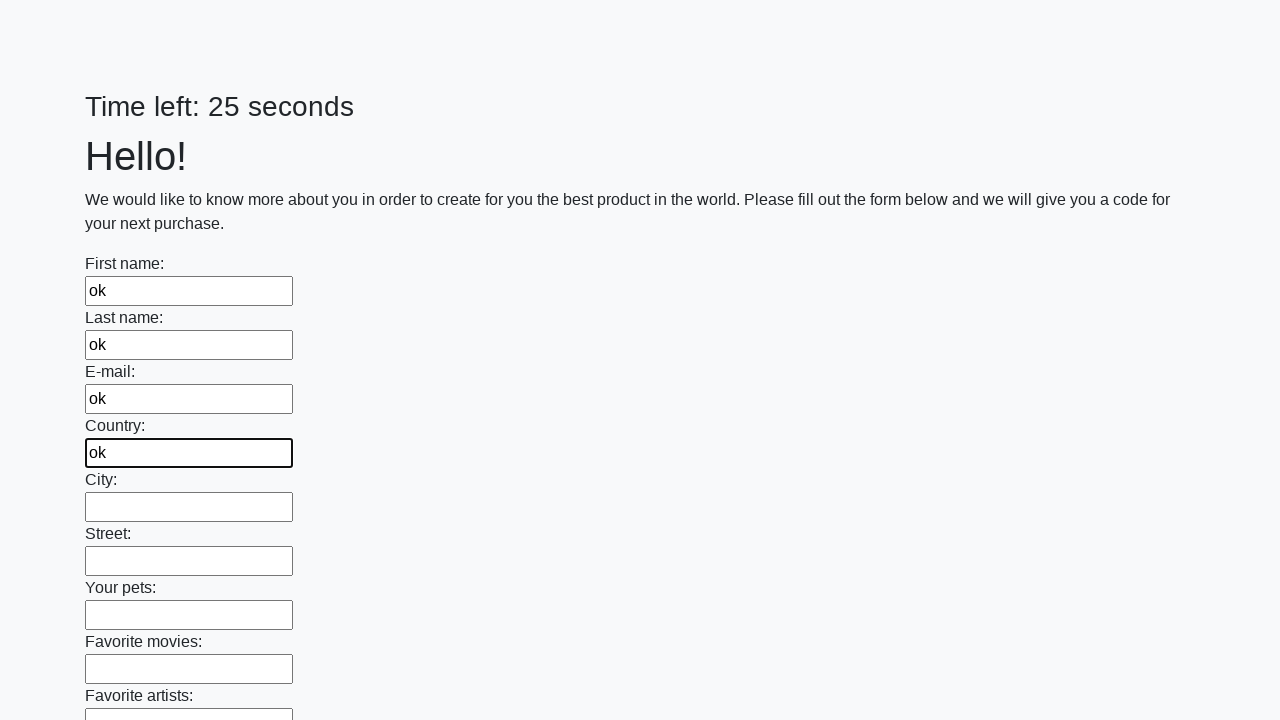

Filled text input field 5 of 100 with 'ok' on [type='text'] >> nth=4
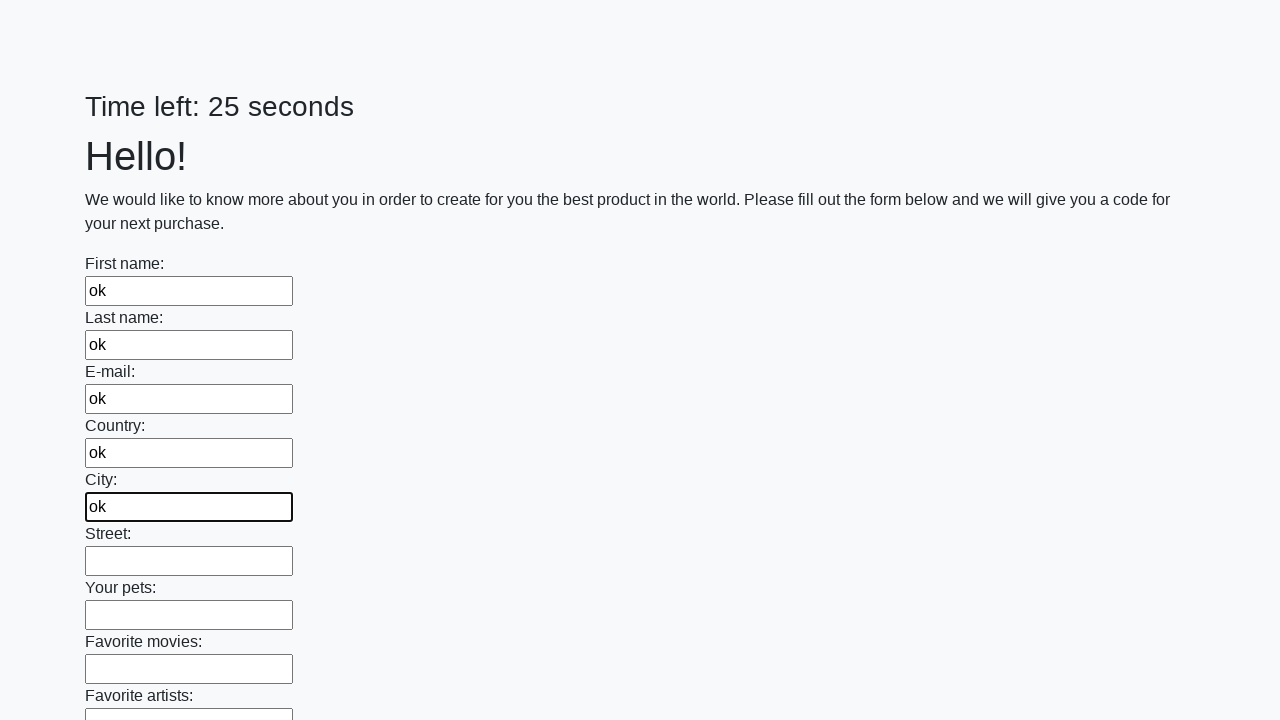

Filled text input field 6 of 100 with 'ok' on [type='text'] >> nth=5
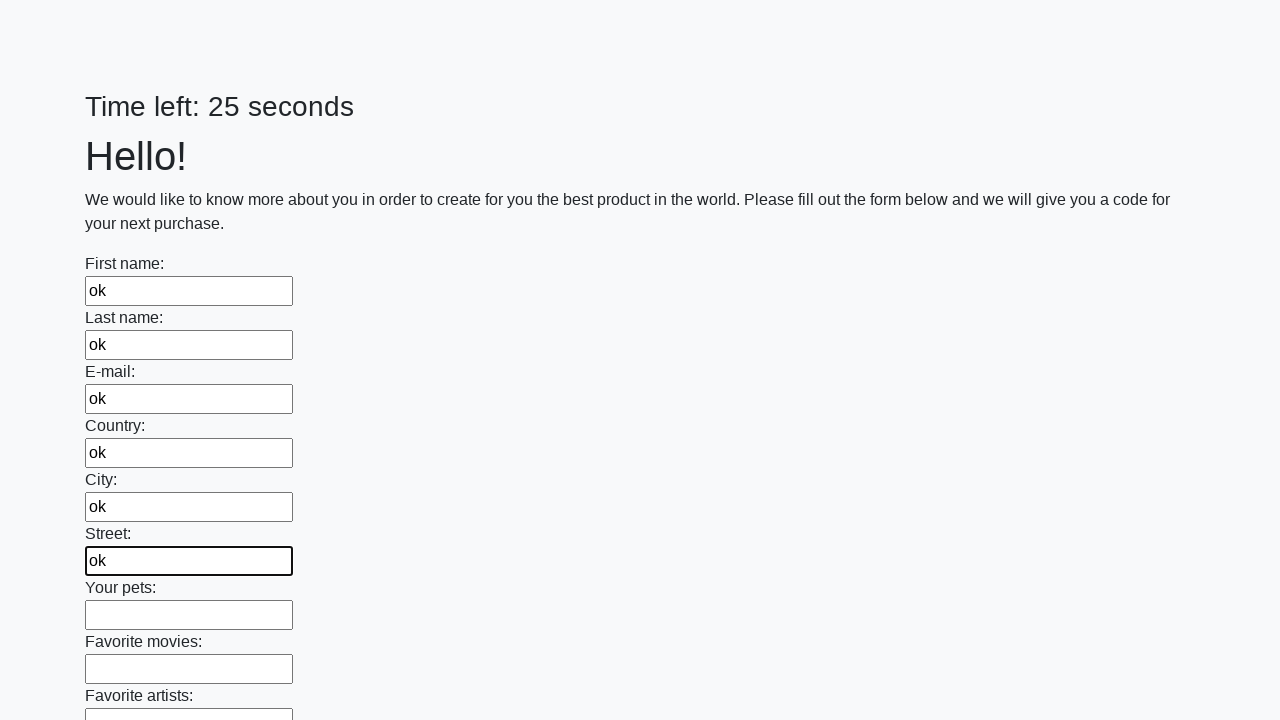

Filled text input field 7 of 100 with 'ok' on [type='text'] >> nth=6
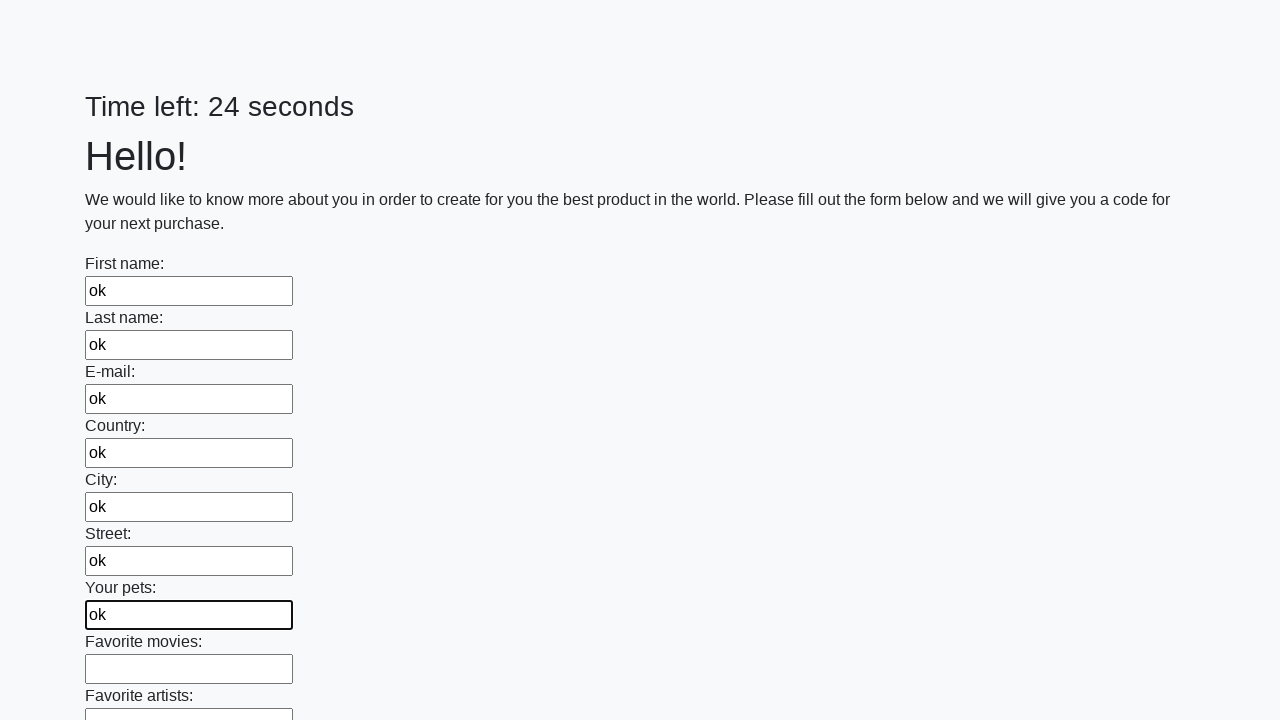

Filled text input field 8 of 100 with 'ok' on [type='text'] >> nth=7
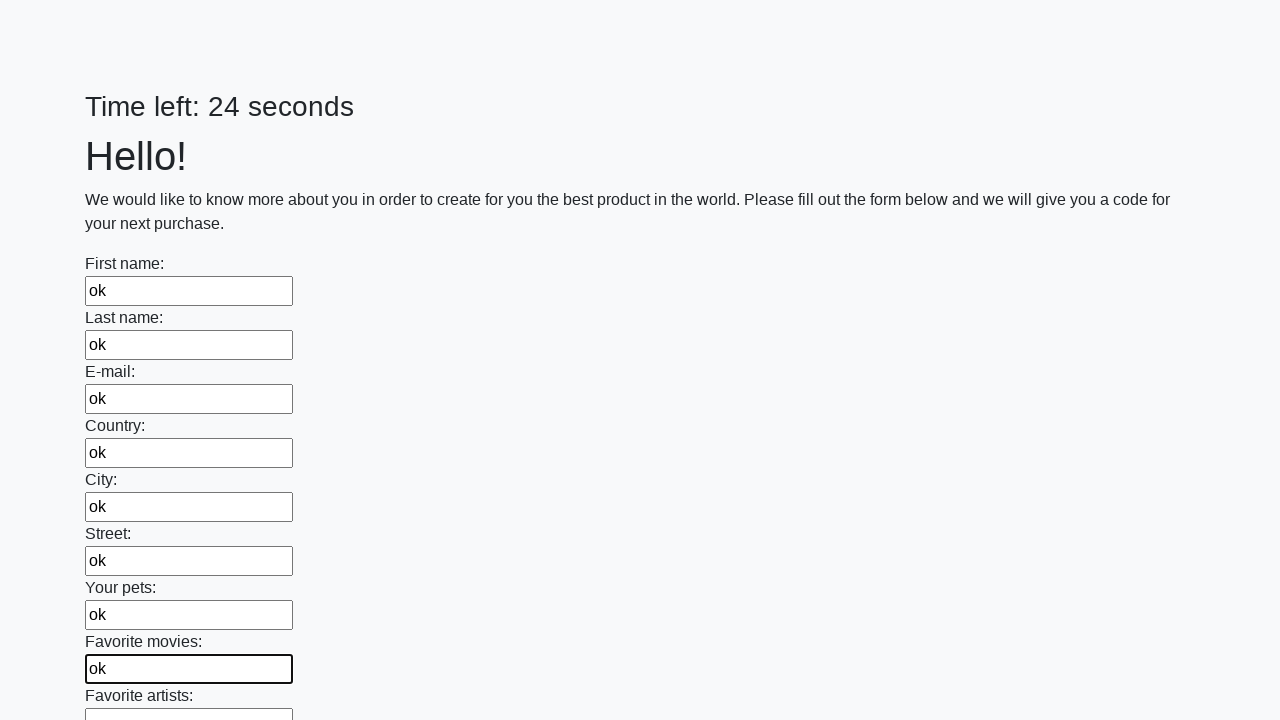

Filled text input field 9 of 100 with 'ok' on [type='text'] >> nth=8
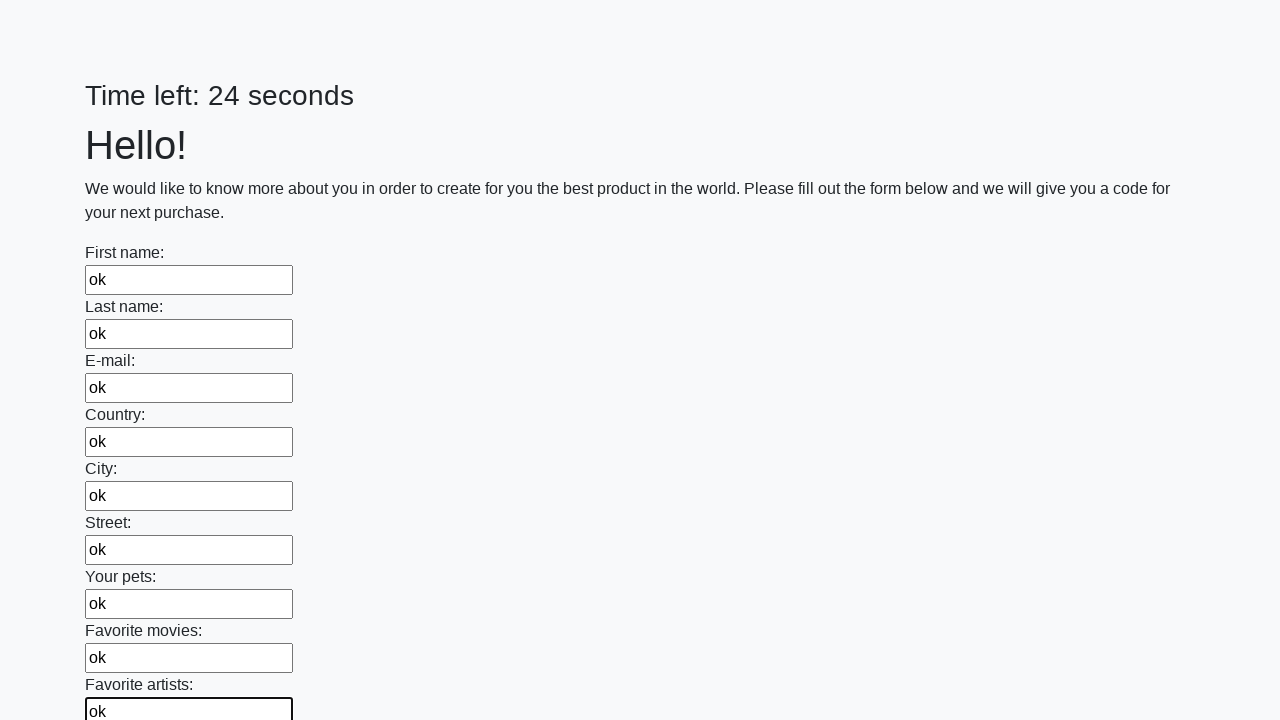

Filled text input field 10 of 100 with 'ok' on [type='text'] >> nth=9
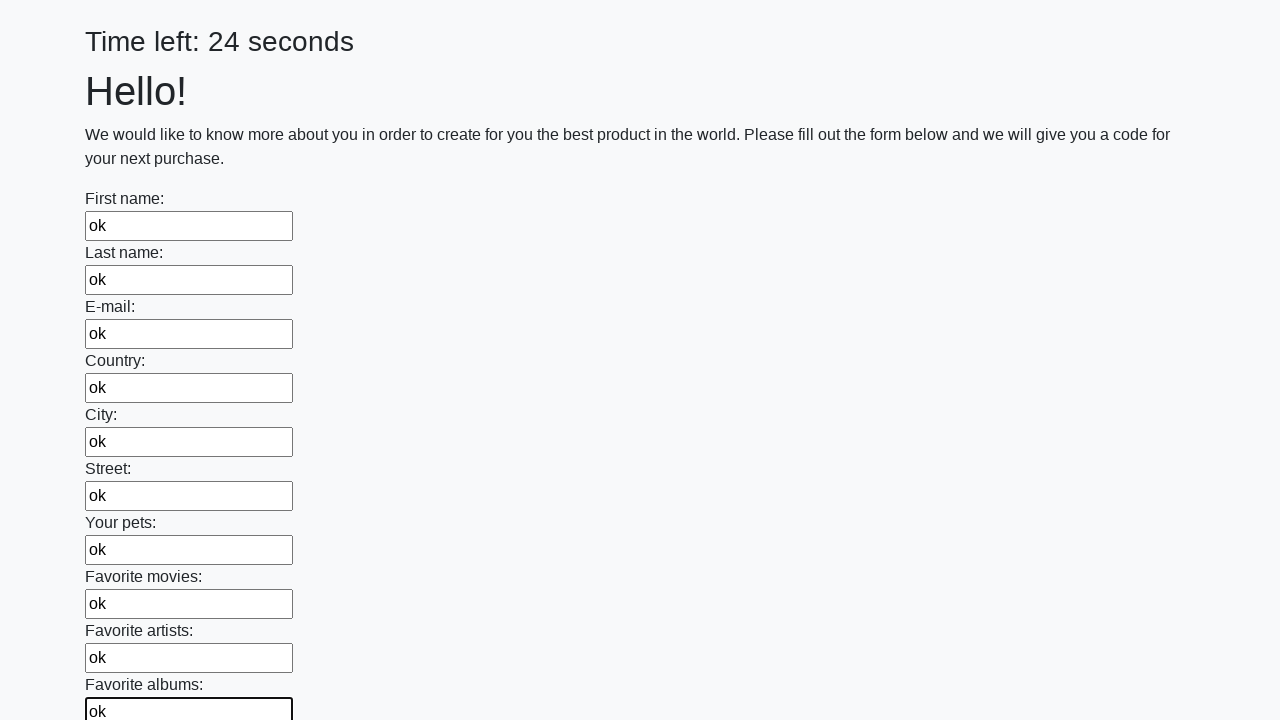

Filled text input field 11 of 100 with 'ok' on [type='text'] >> nth=10
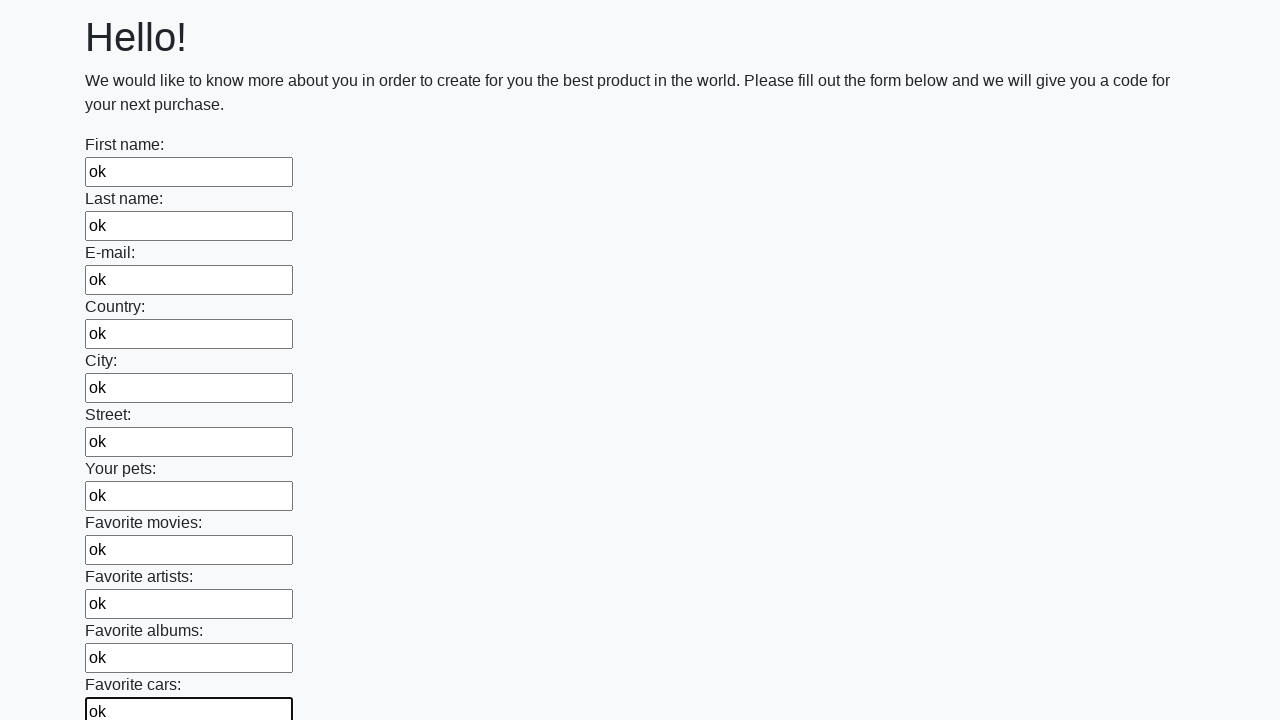

Filled text input field 12 of 100 with 'ok' on [type='text'] >> nth=11
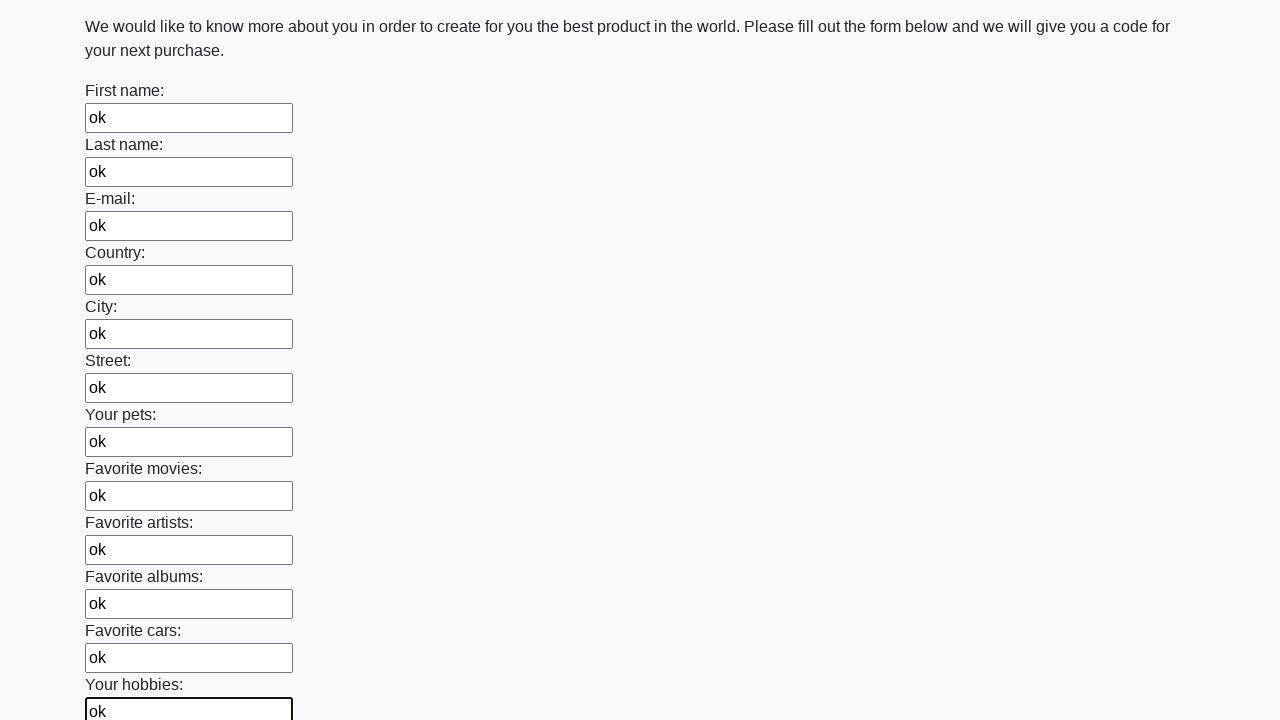

Filled text input field 13 of 100 with 'ok' on [type='text'] >> nth=12
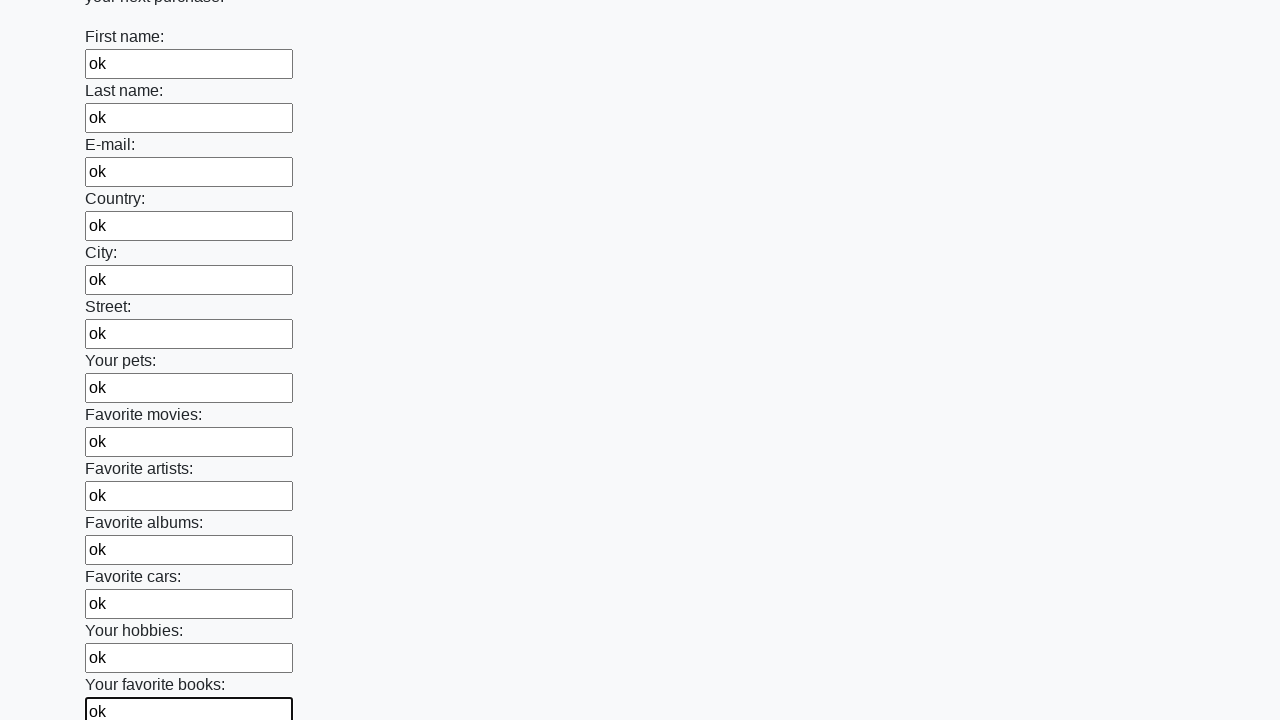

Filled text input field 14 of 100 with 'ok' on [type='text'] >> nth=13
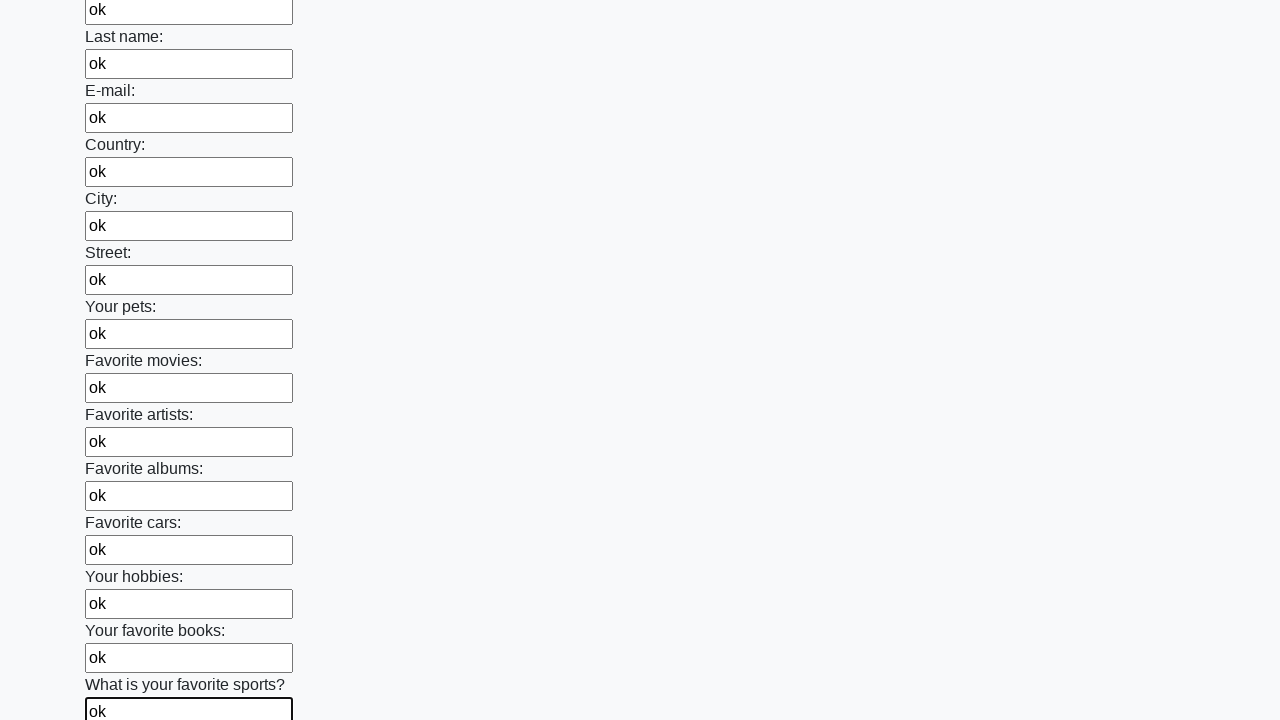

Filled text input field 15 of 100 with 'ok' on [type='text'] >> nth=14
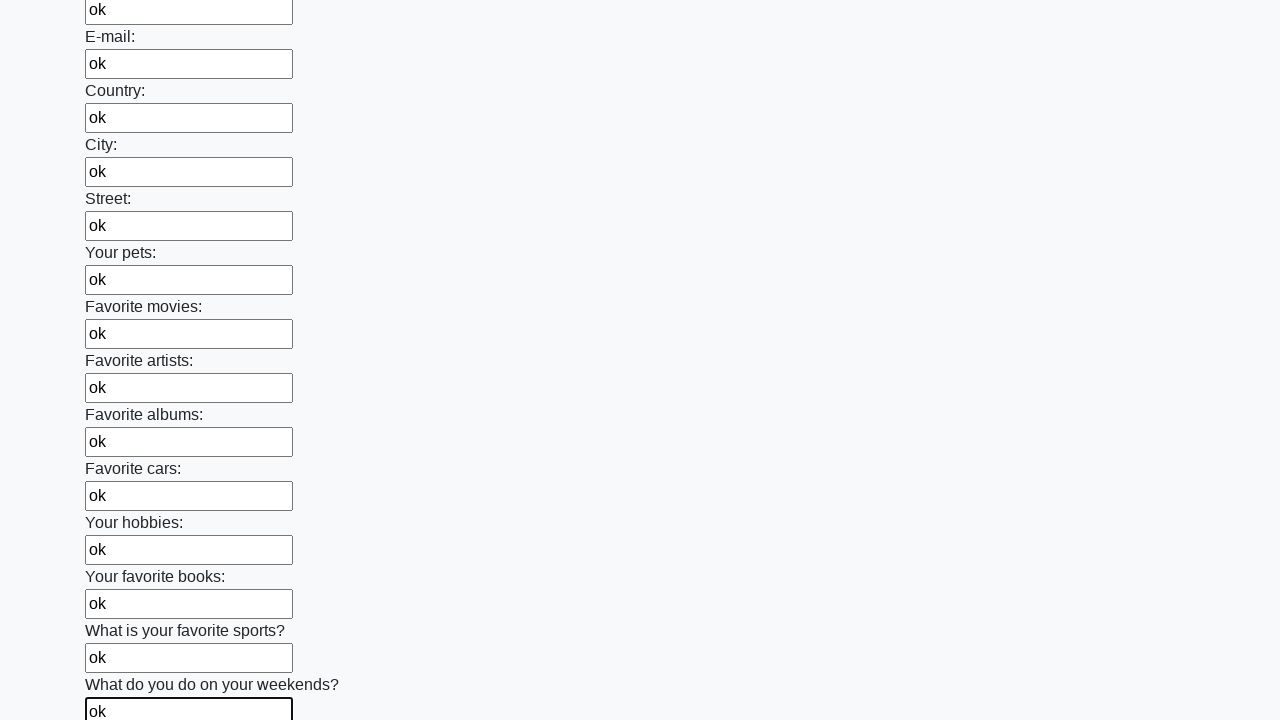

Filled text input field 16 of 100 with 'ok' on [type='text'] >> nth=15
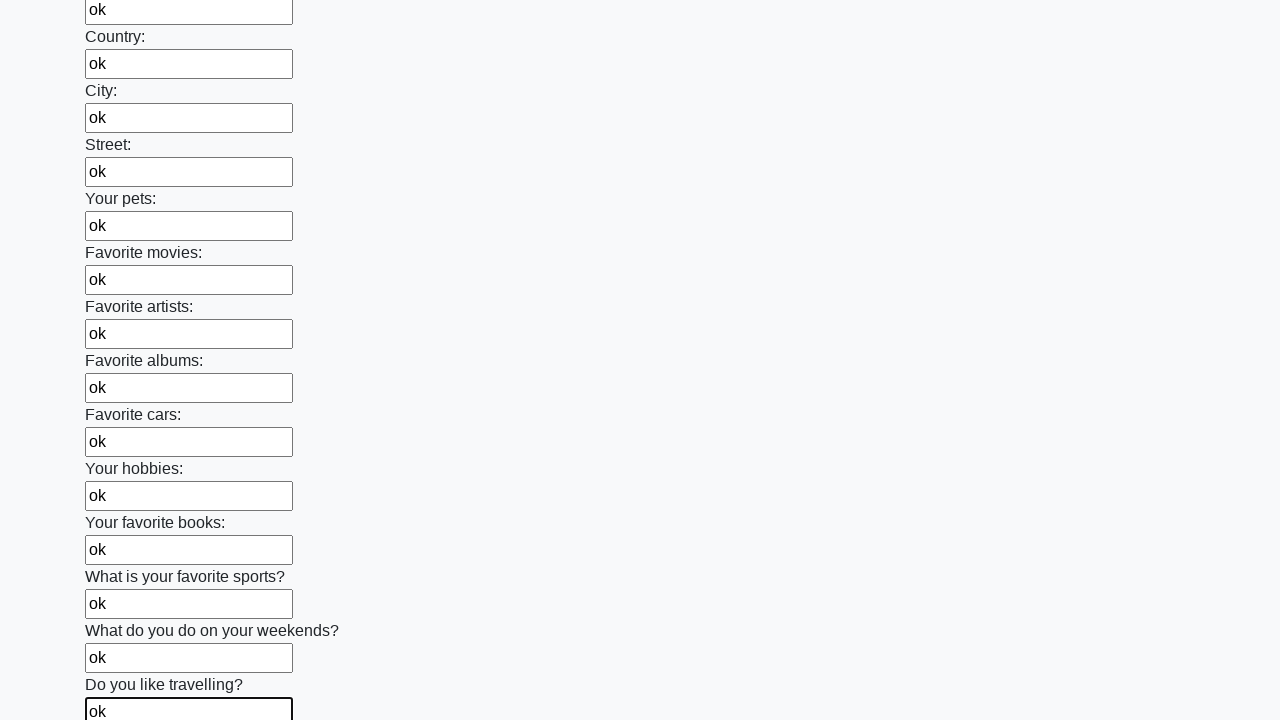

Filled text input field 17 of 100 with 'ok' on [type='text'] >> nth=16
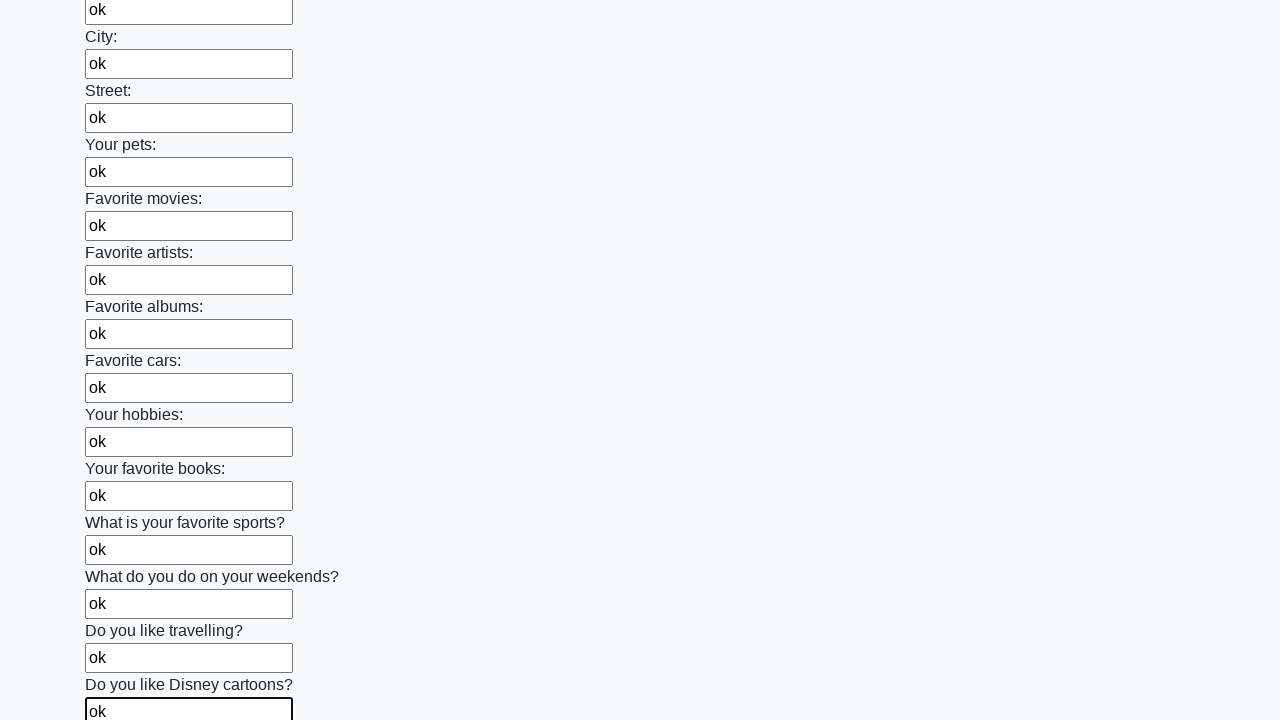

Filled text input field 18 of 100 with 'ok' on [type='text'] >> nth=17
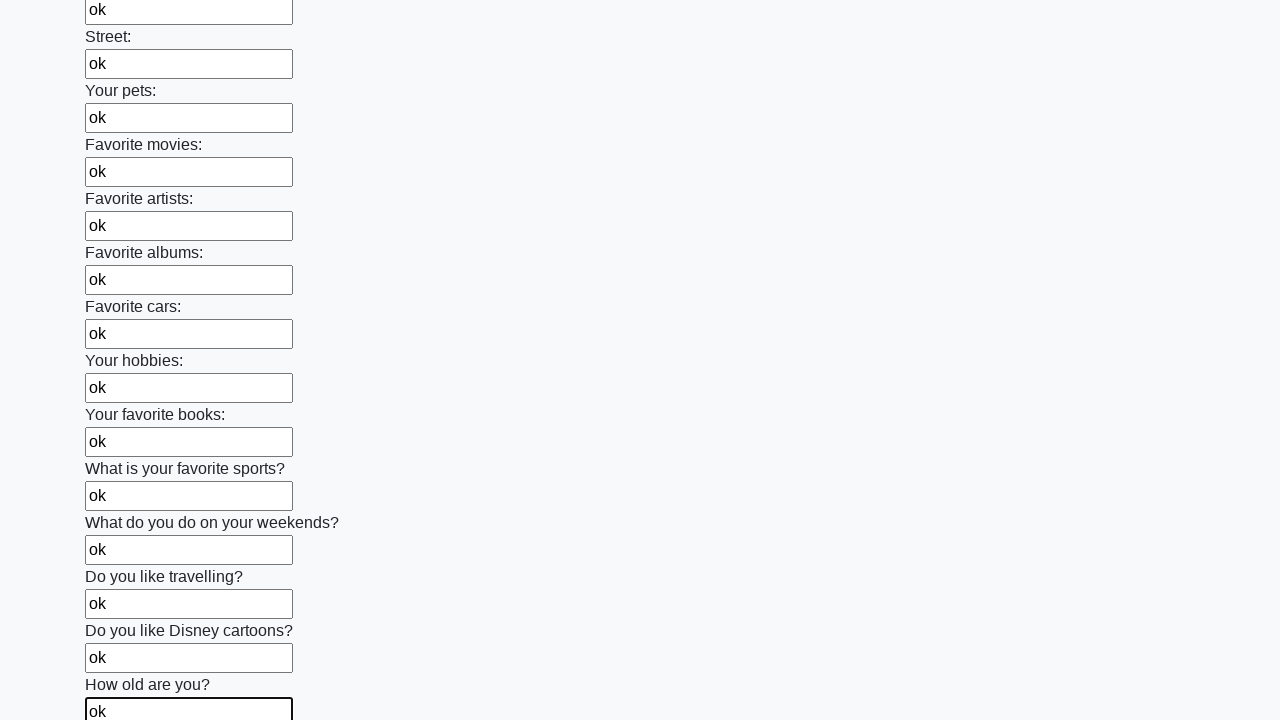

Filled text input field 19 of 100 with 'ok' on [type='text'] >> nth=18
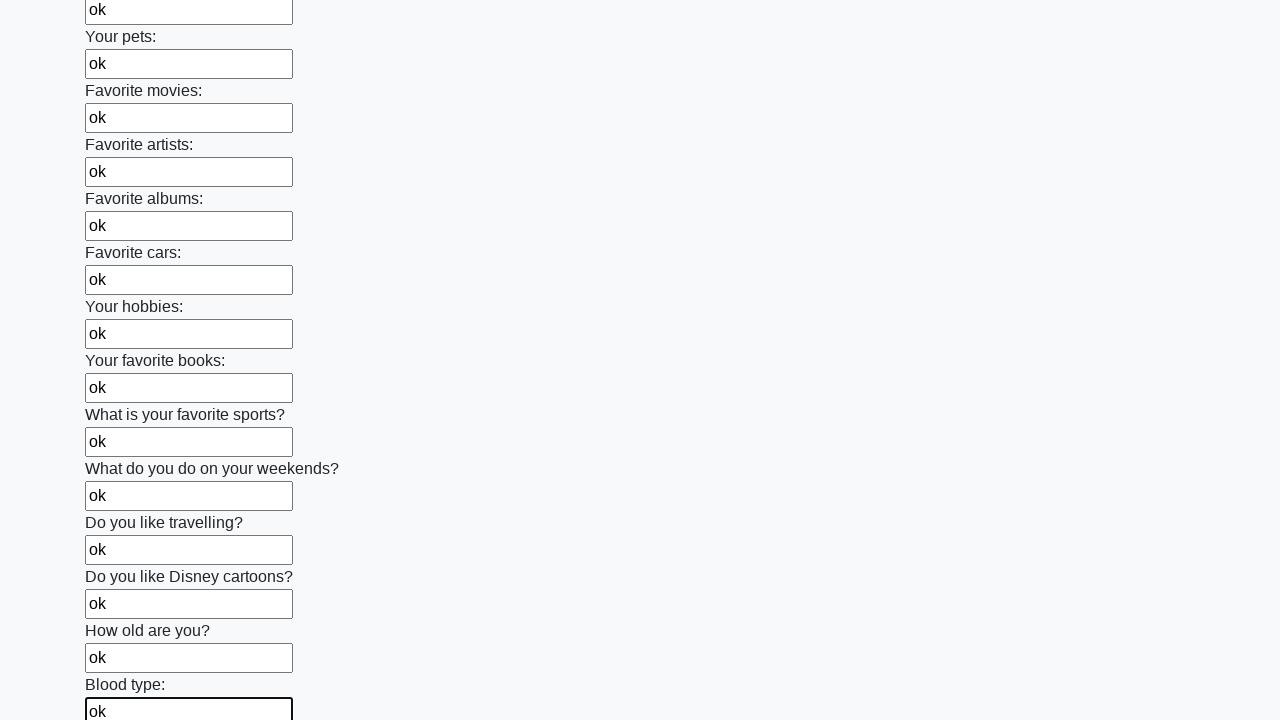

Filled text input field 20 of 100 with 'ok' on [type='text'] >> nth=19
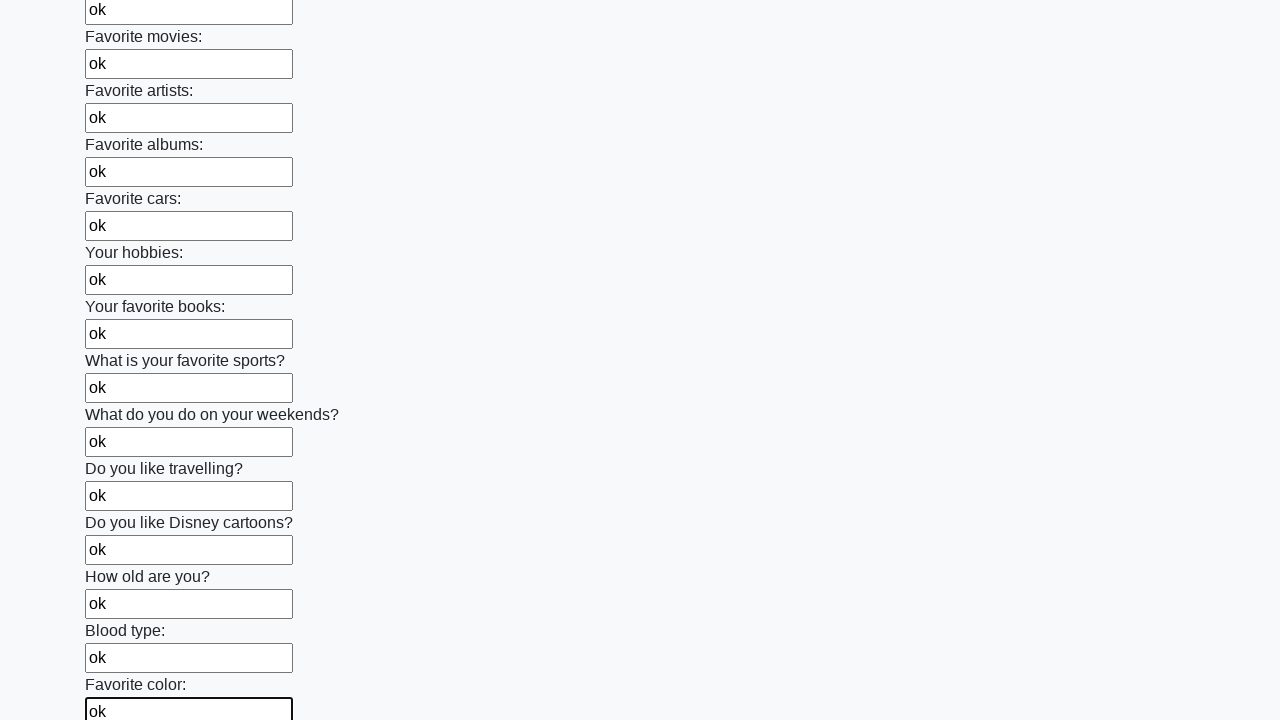

Filled text input field 21 of 100 with 'ok' on [type='text'] >> nth=20
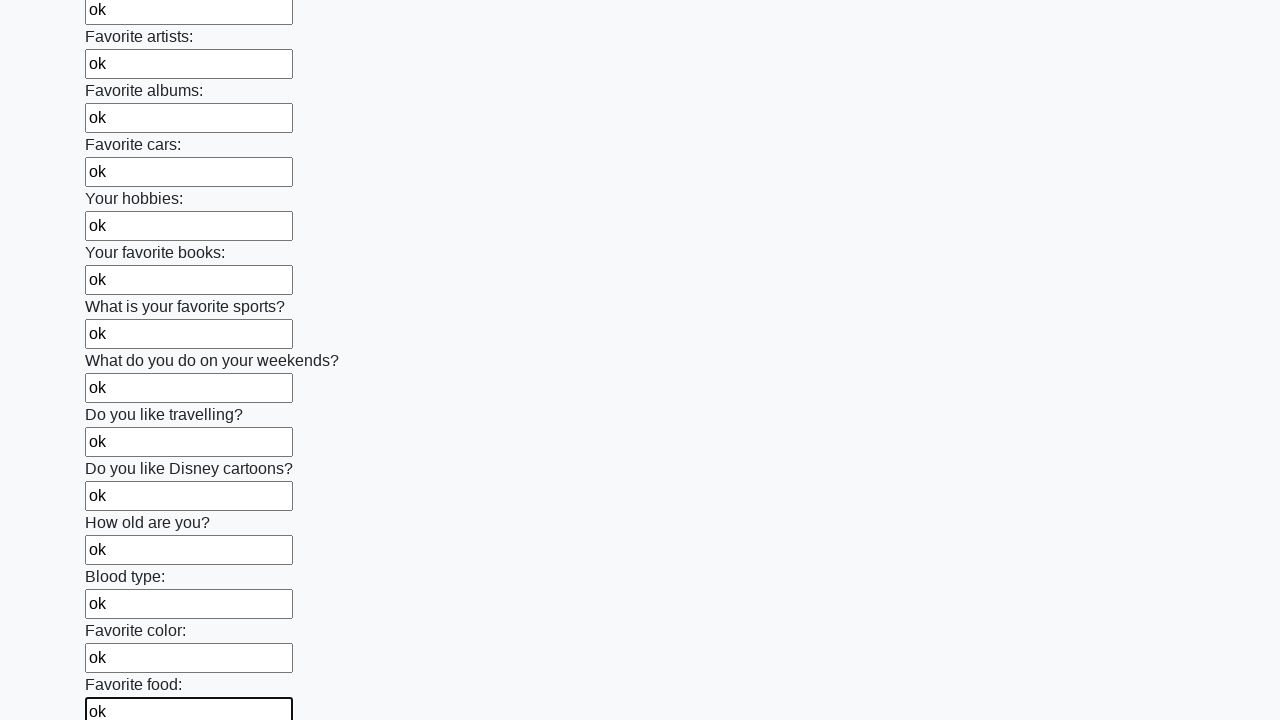

Filled text input field 22 of 100 with 'ok' on [type='text'] >> nth=21
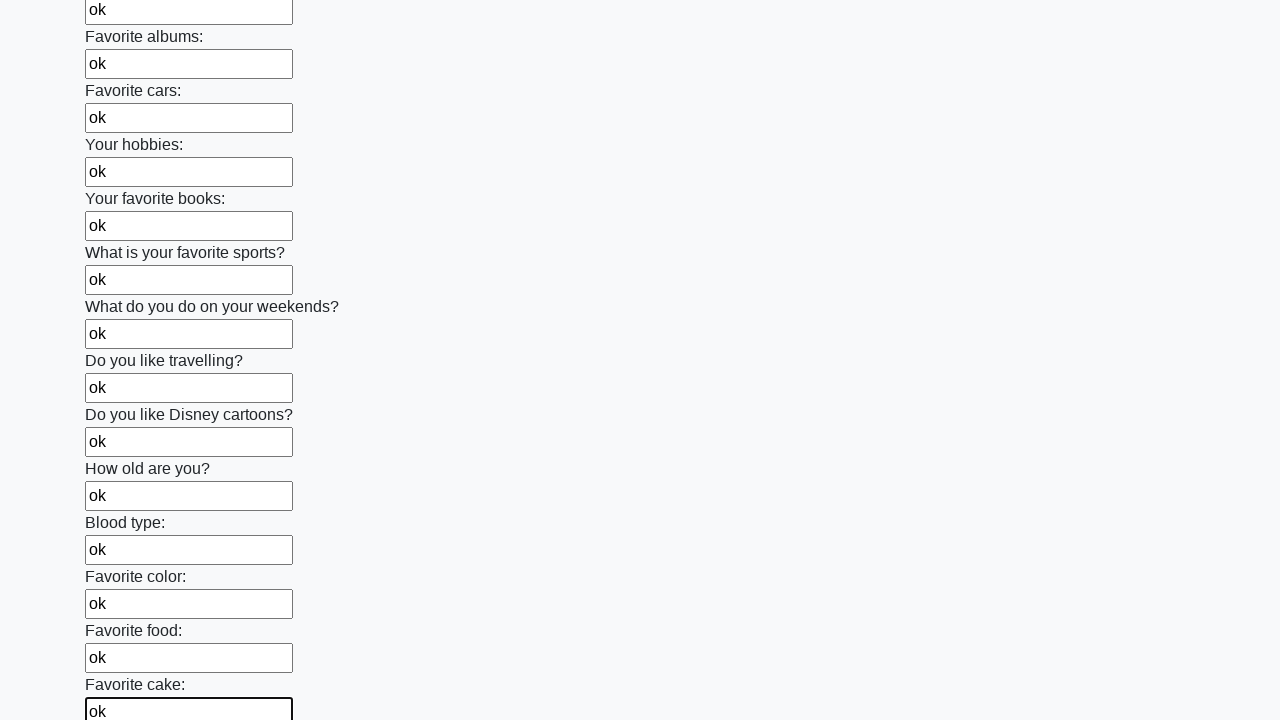

Filled text input field 23 of 100 with 'ok' on [type='text'] >> nth=22
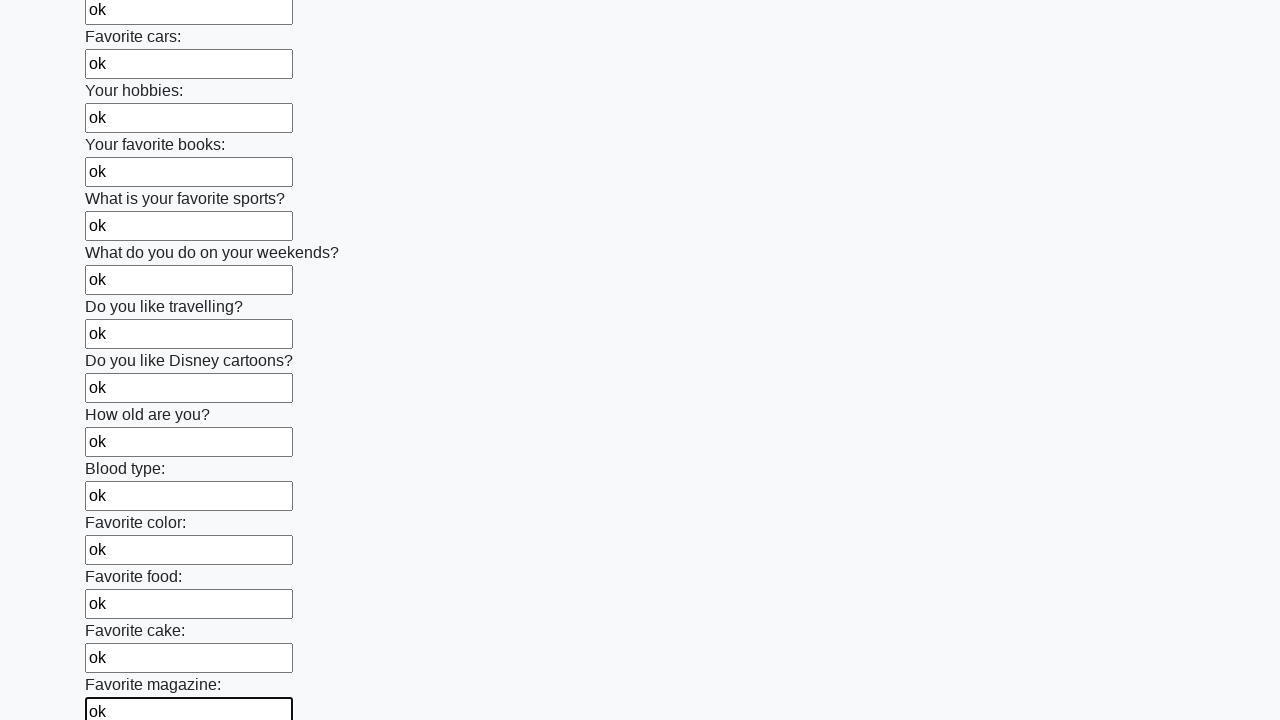

Filled text input field 24 of 100 with 'ok' on [type='text'] >> nth=23
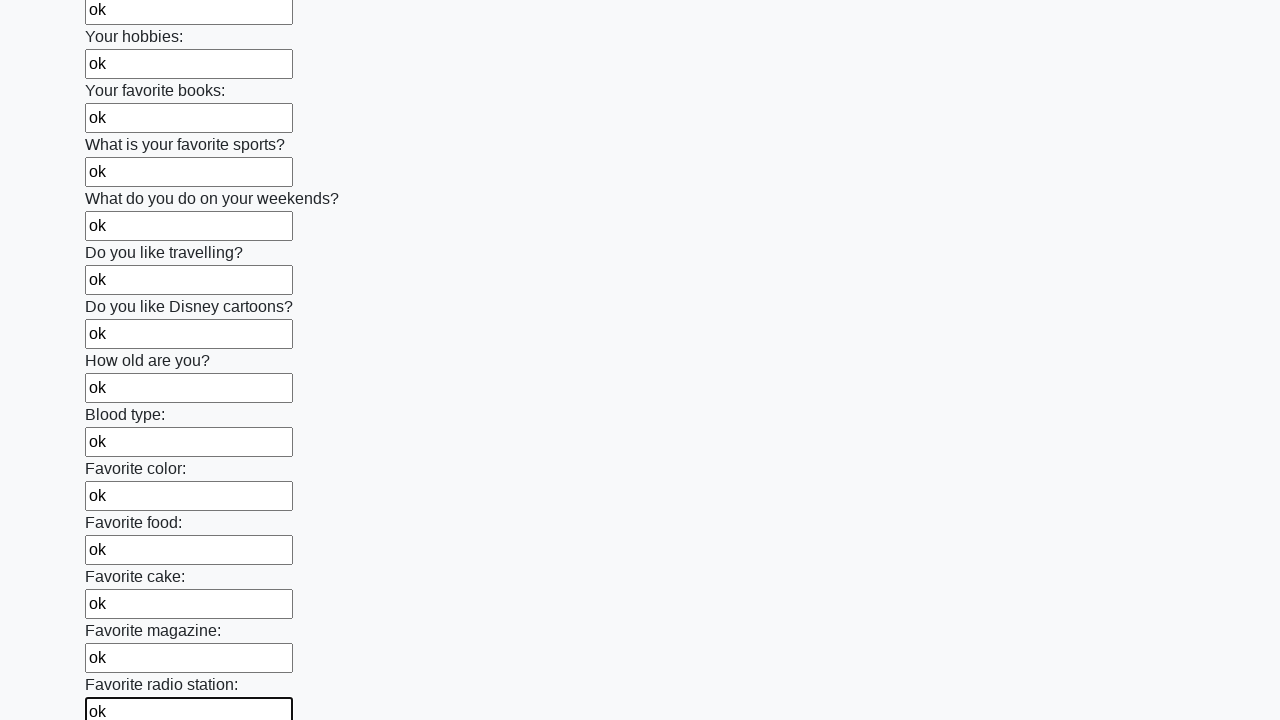

Filled text input field 25 of 100 with 'ok' on [type='text'] >> nth=24
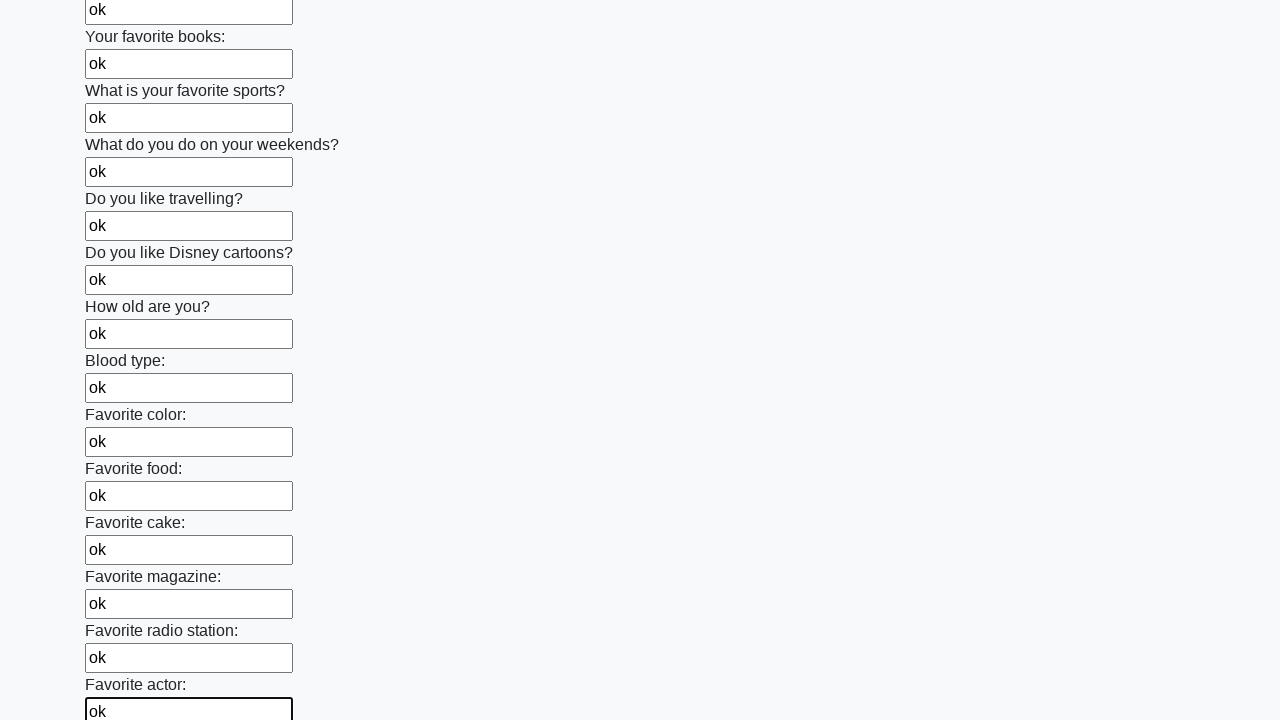

Filled text input field 26 of 100 with 'ok' on [type='text'] >> nth=25
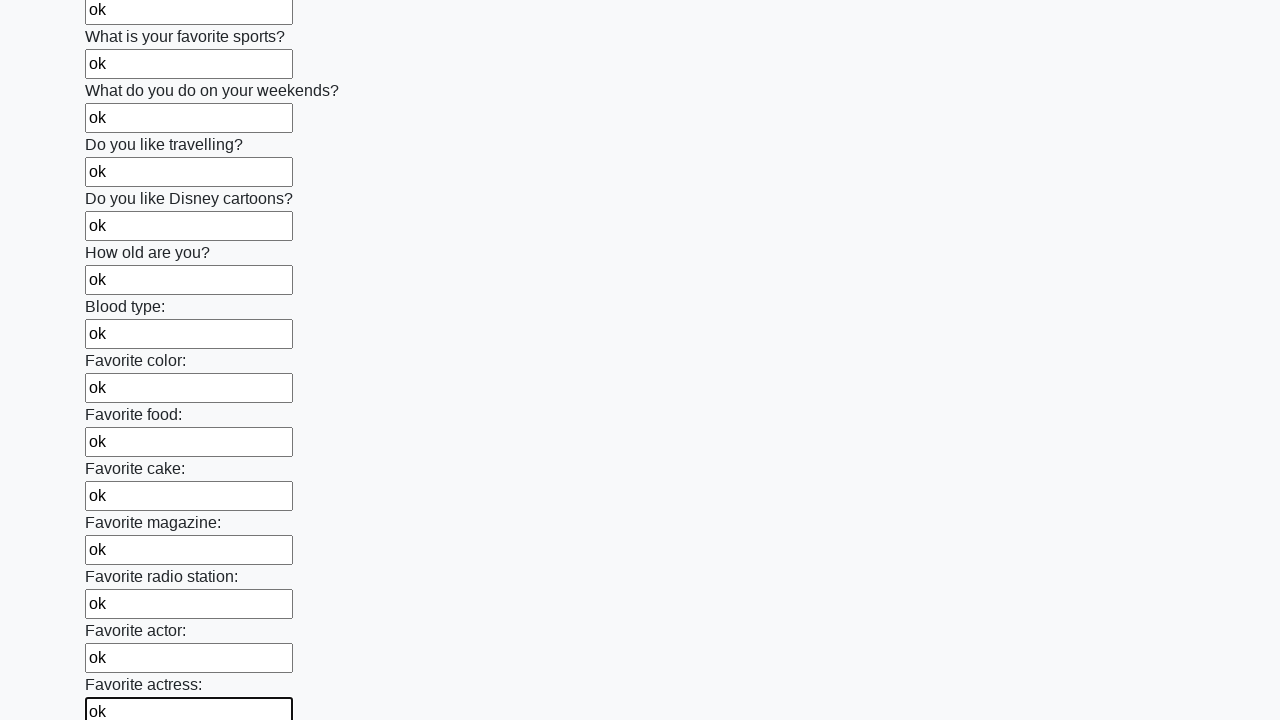

Filled text input field 27 of 100 with 'ok' on [type='text'] >> nth=26
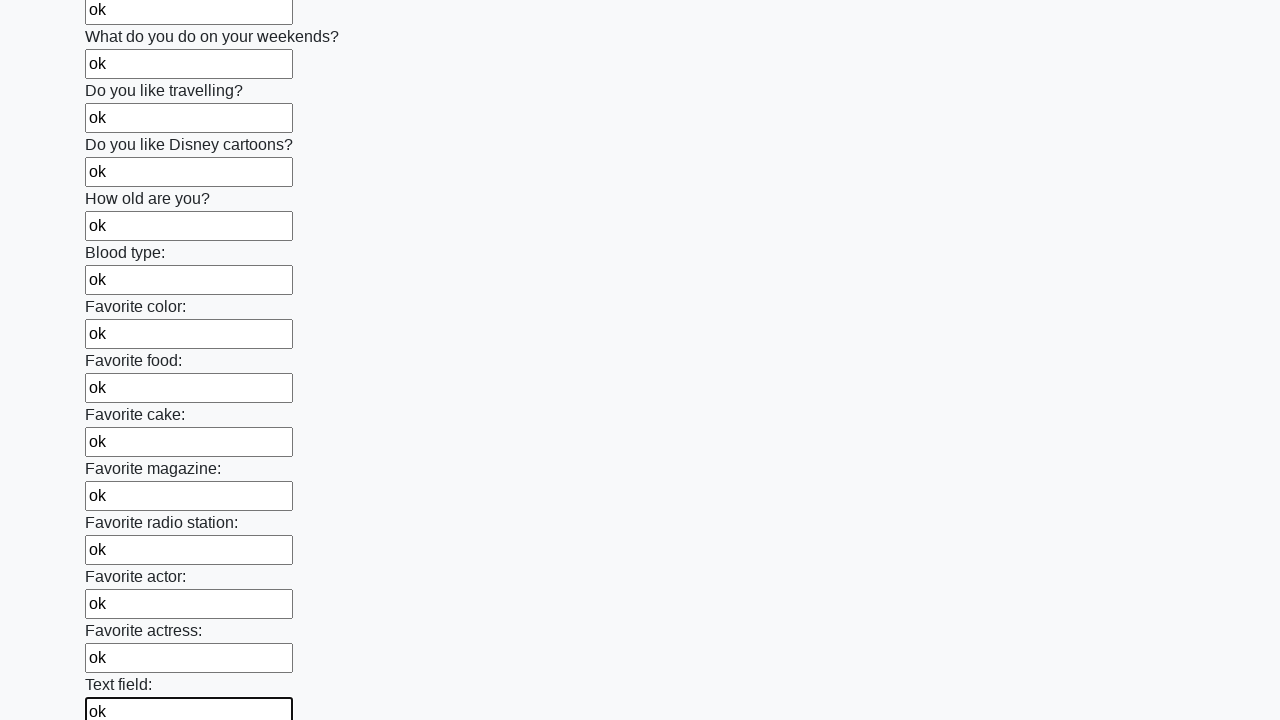

Filled text input field 28 of 100 with 'ok' on [type='text'] >> nth=27
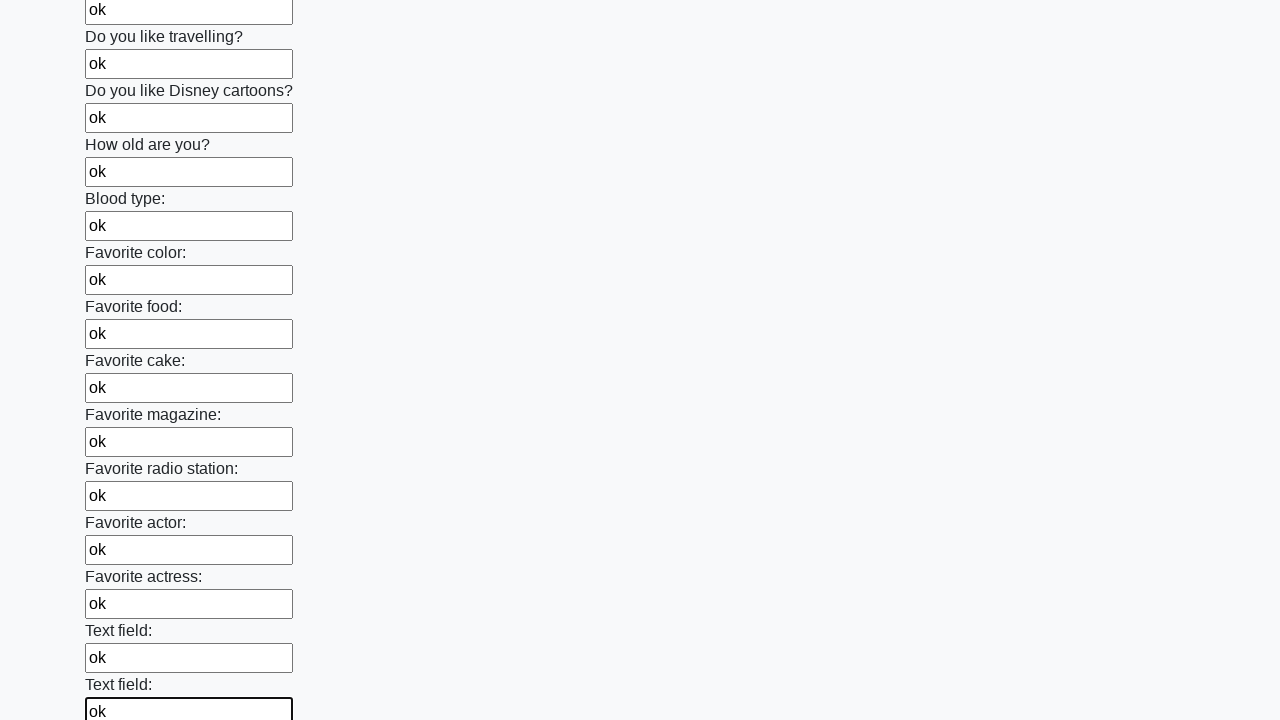

Filled text input field 29 of 100 with 'ok' on [type='text'] >> nth=28
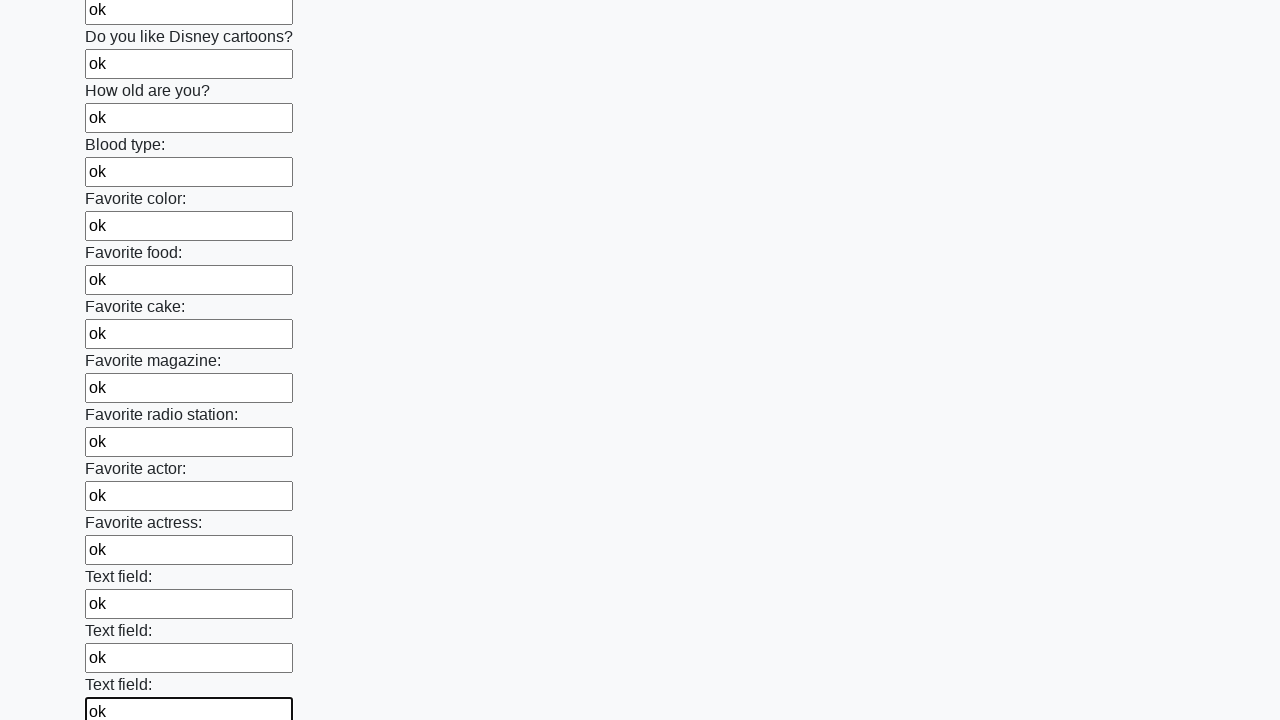

Filled text input field 30 of 100 with 'ok' on [type='text'] >> nth=29
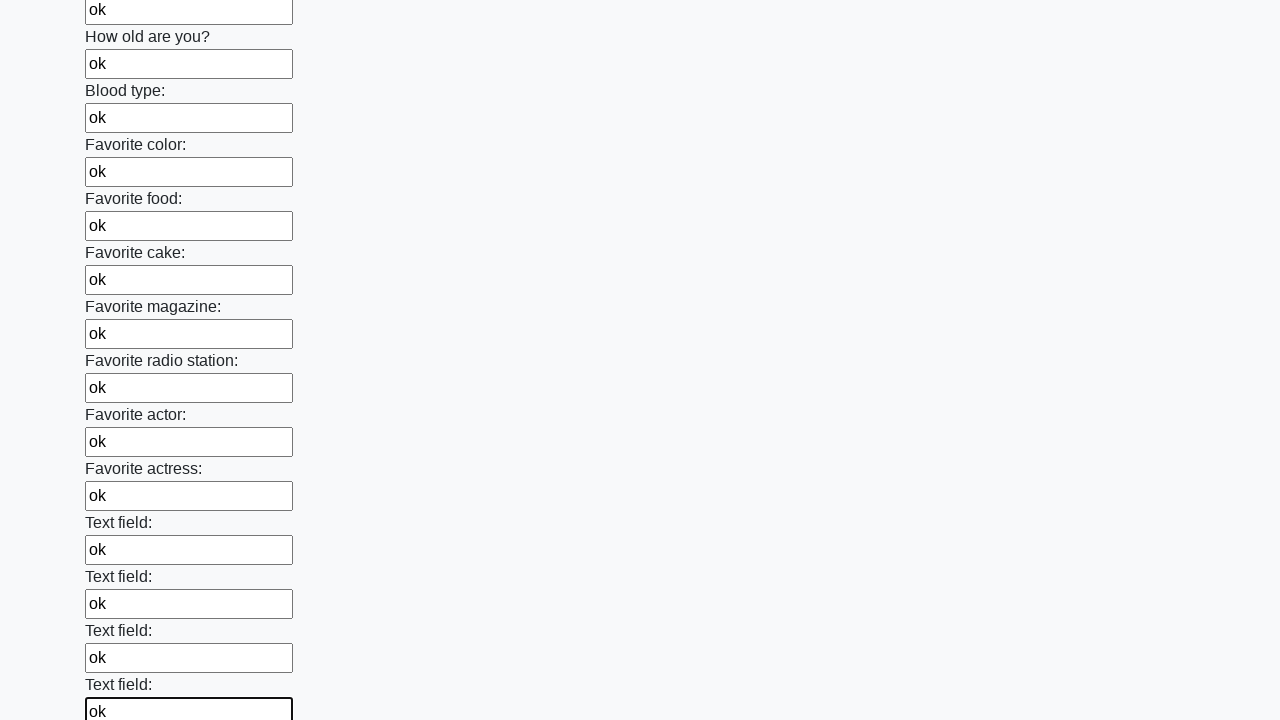

Filled text input field 31 of 100 with 'ok' on [type='text'] >> nth=30
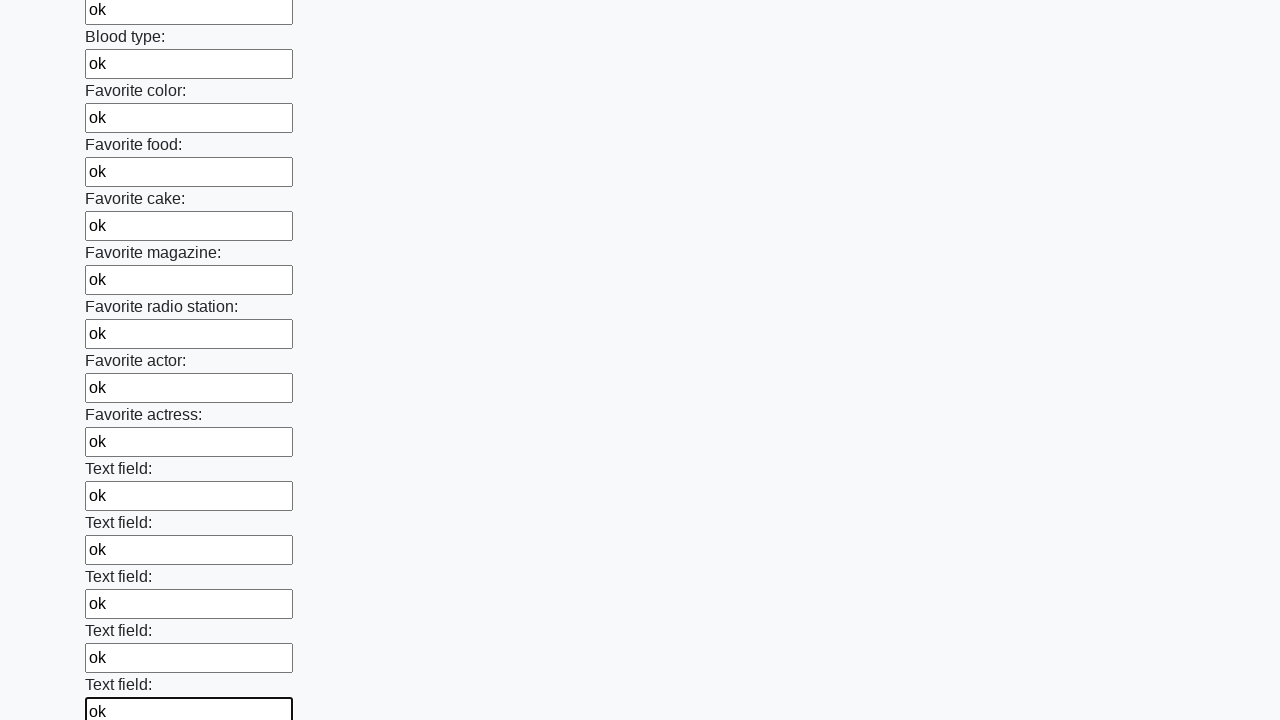

Filled text input field 32 of 100 with 'ok' on [type='text'] >> nth=31
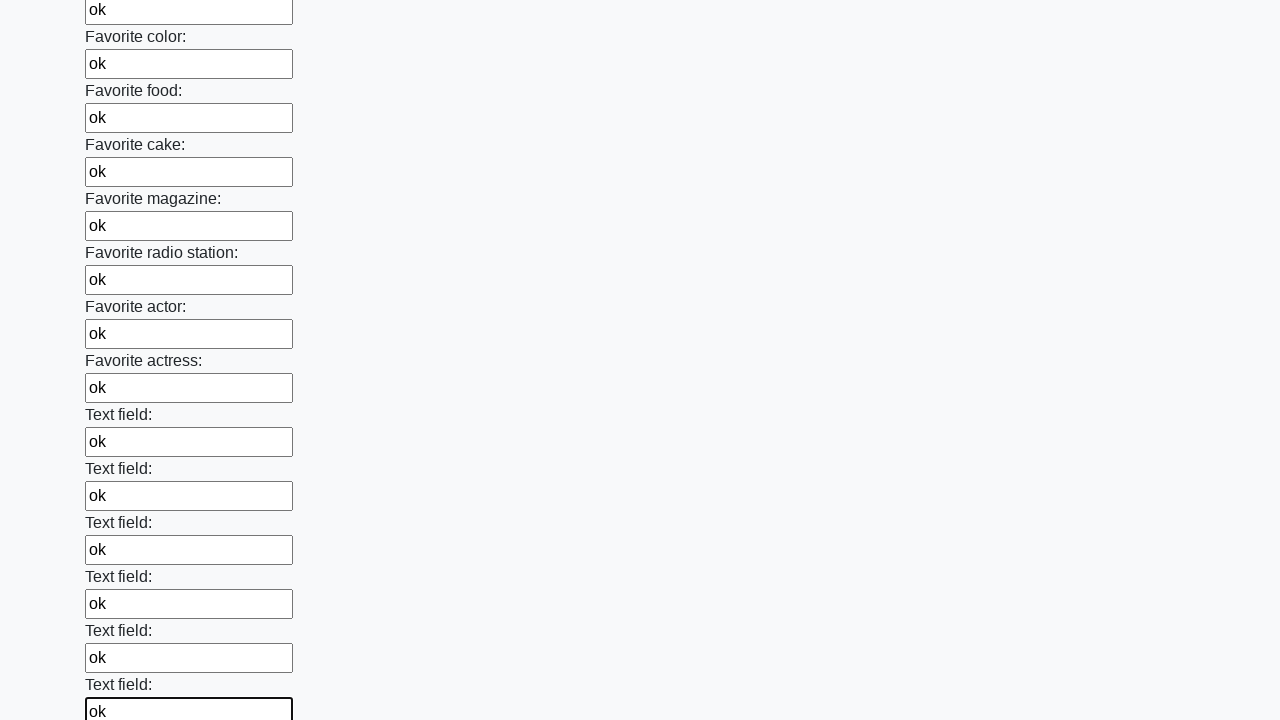

Filled text input field 33 of 100 with 'ok' on [type='text'] >> nth=32
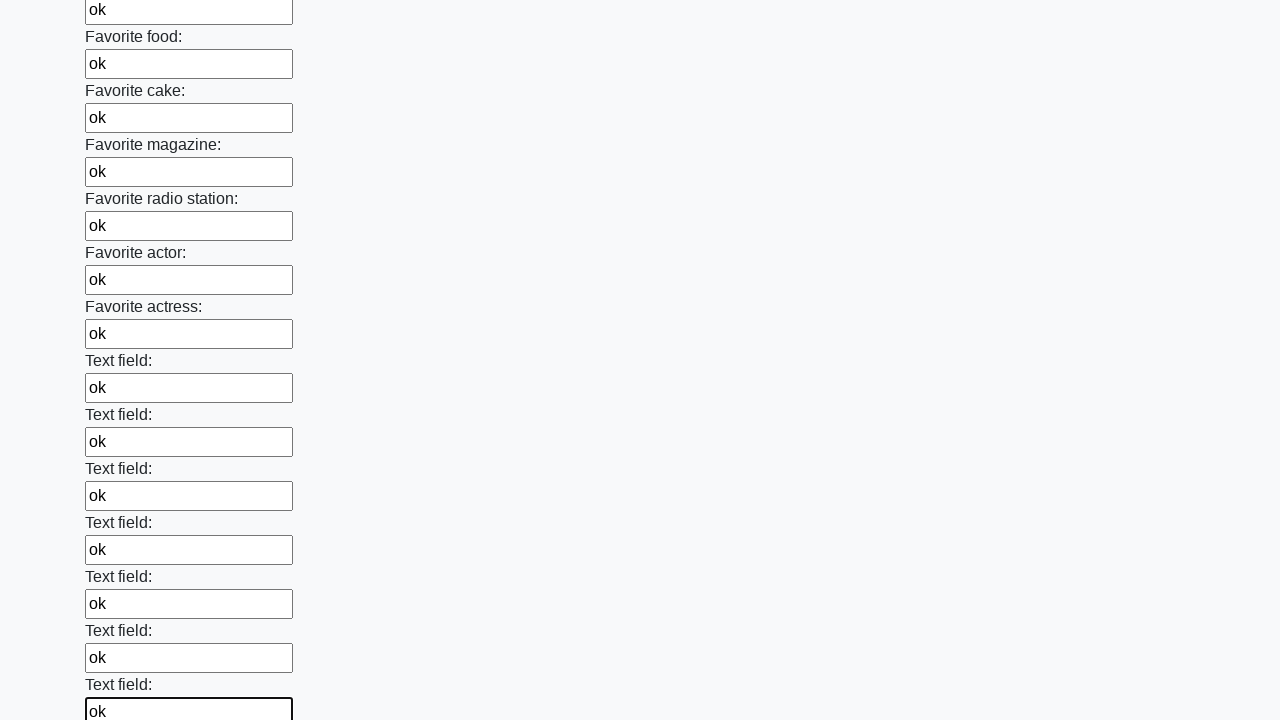

Filled text input field 34 of 100 with 'ok' on [type='text'] >> nth=33
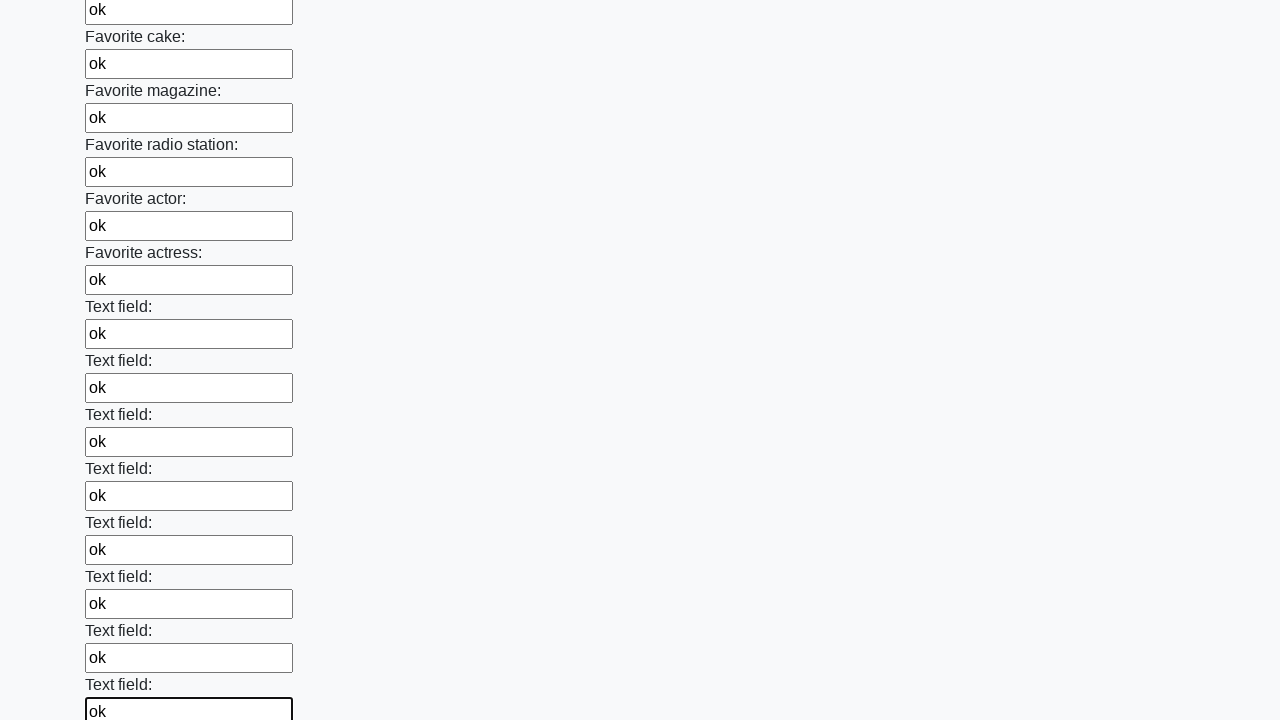

Filled text input field 35 of 100 with 'ok' on [type='text'] >> nth=34
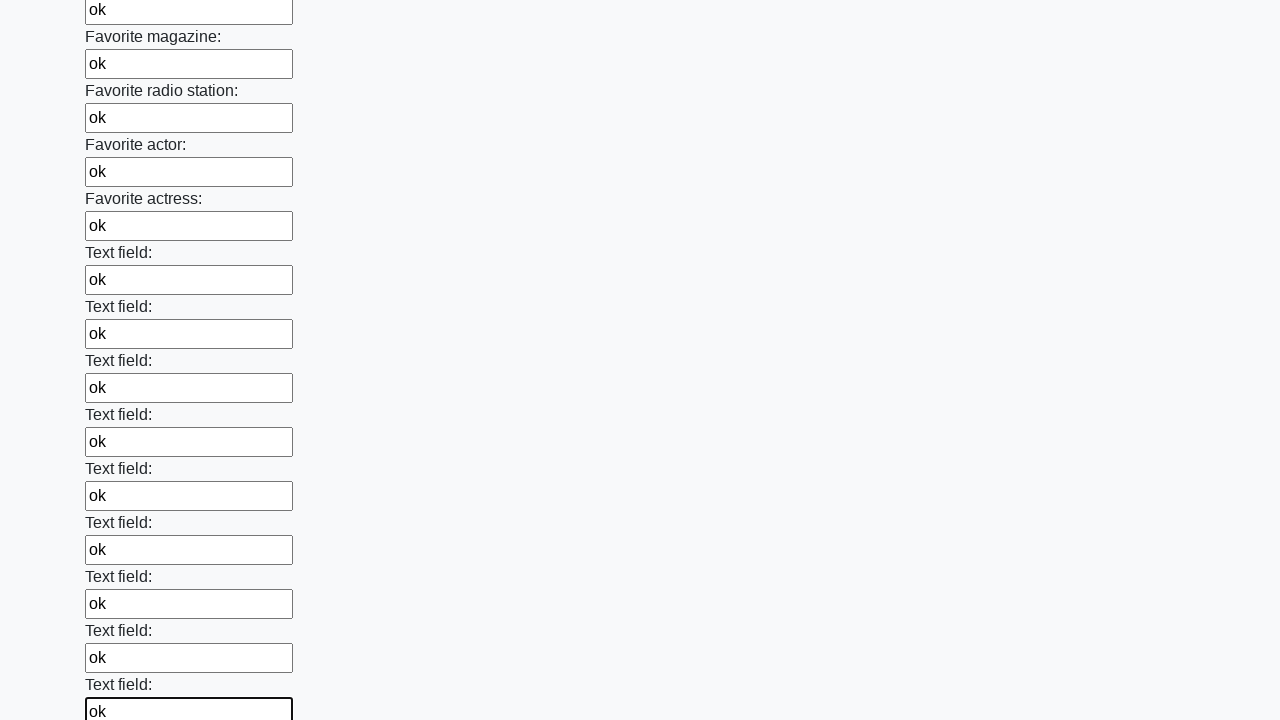

Filled text input field 36 of 100 with 'ok' on [type='text'] >> nth=35
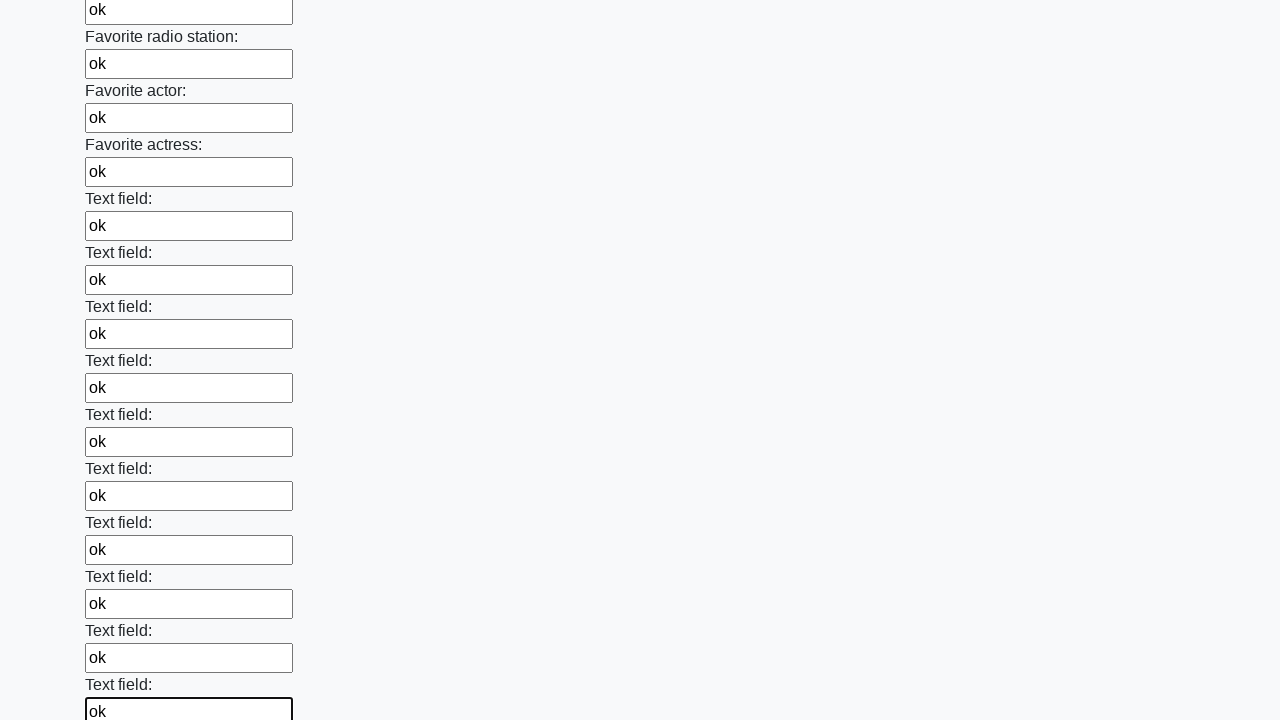

Filled text input field 37 of 100 with 'ok' on [type='text'] >> nth=36
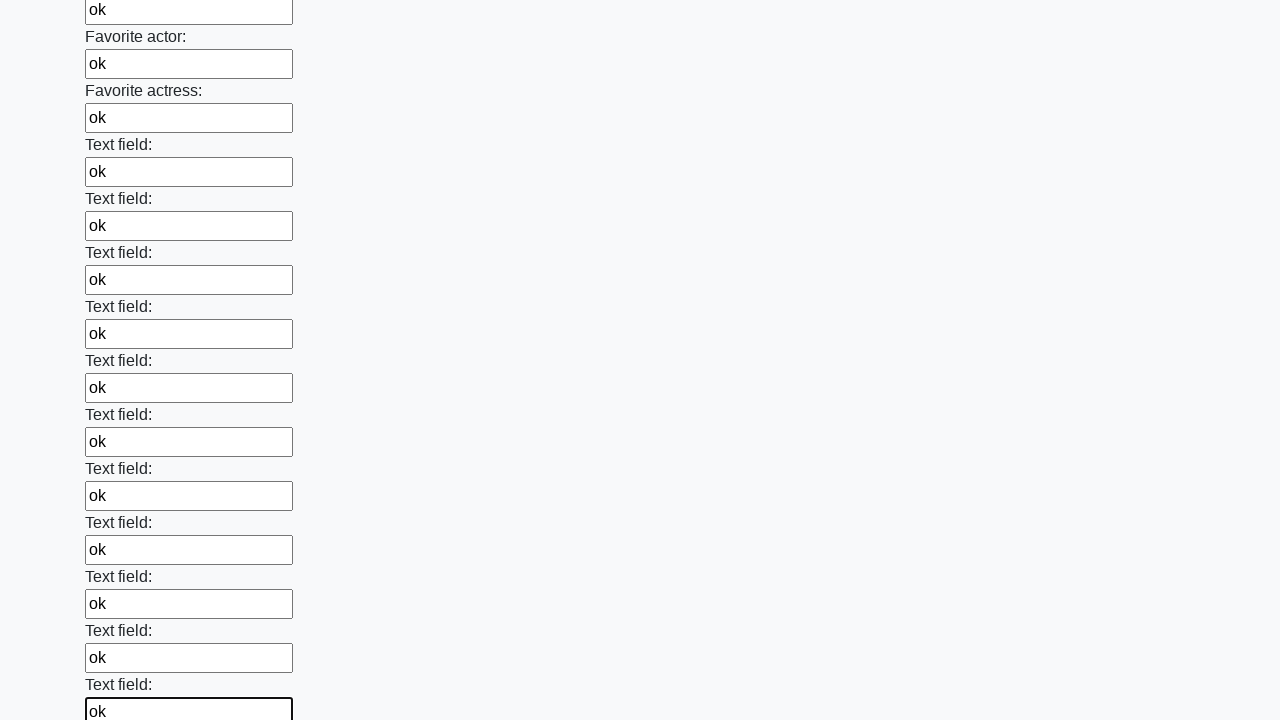

Filled text input field 38 of 100 with 'ok' on [type='text'] >> nth=37
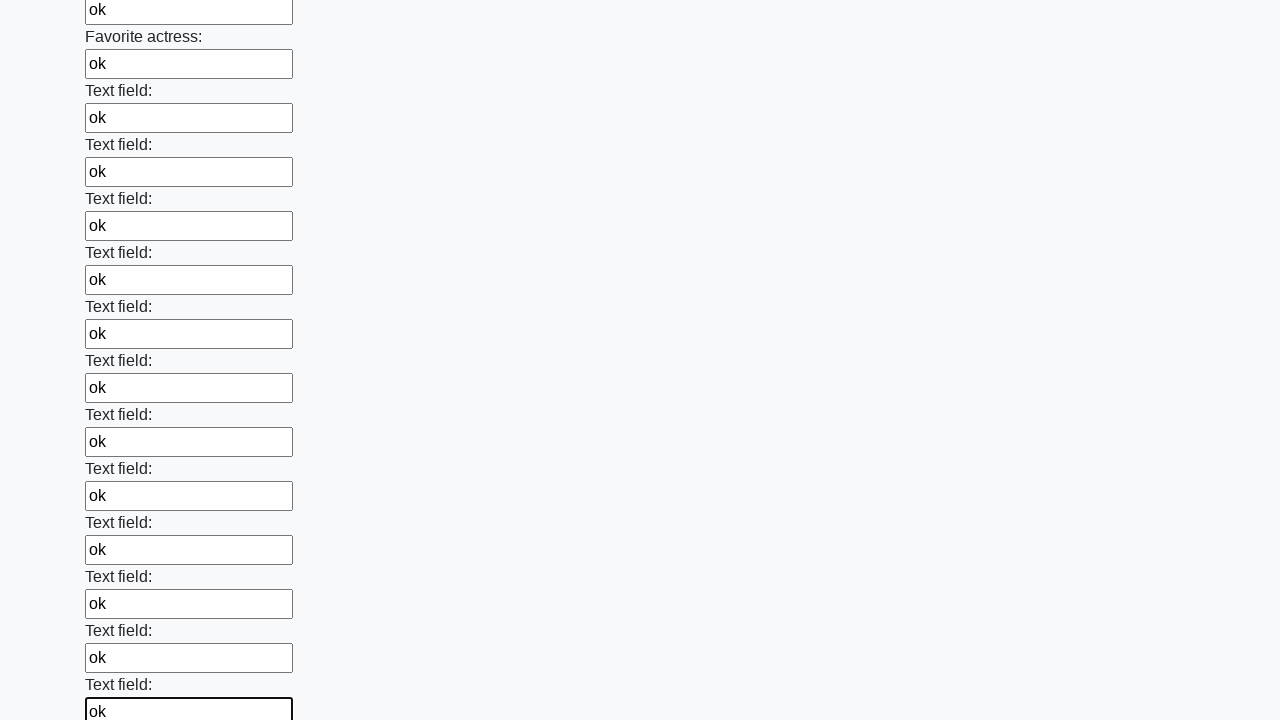

Filled text input field 39 of 100 with 'ok' on [type='text'] >> nth=38
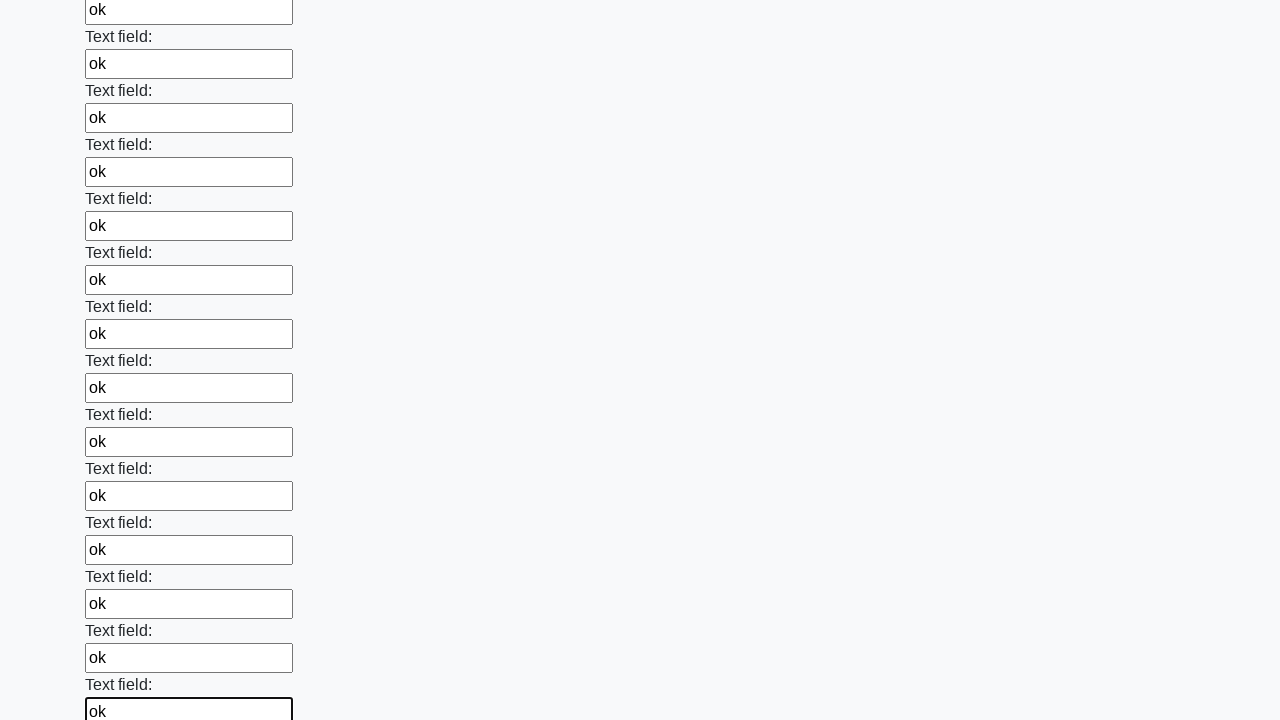

Filled text input field 40 of 100 with 'ok' on [type='text'] >> nth=39
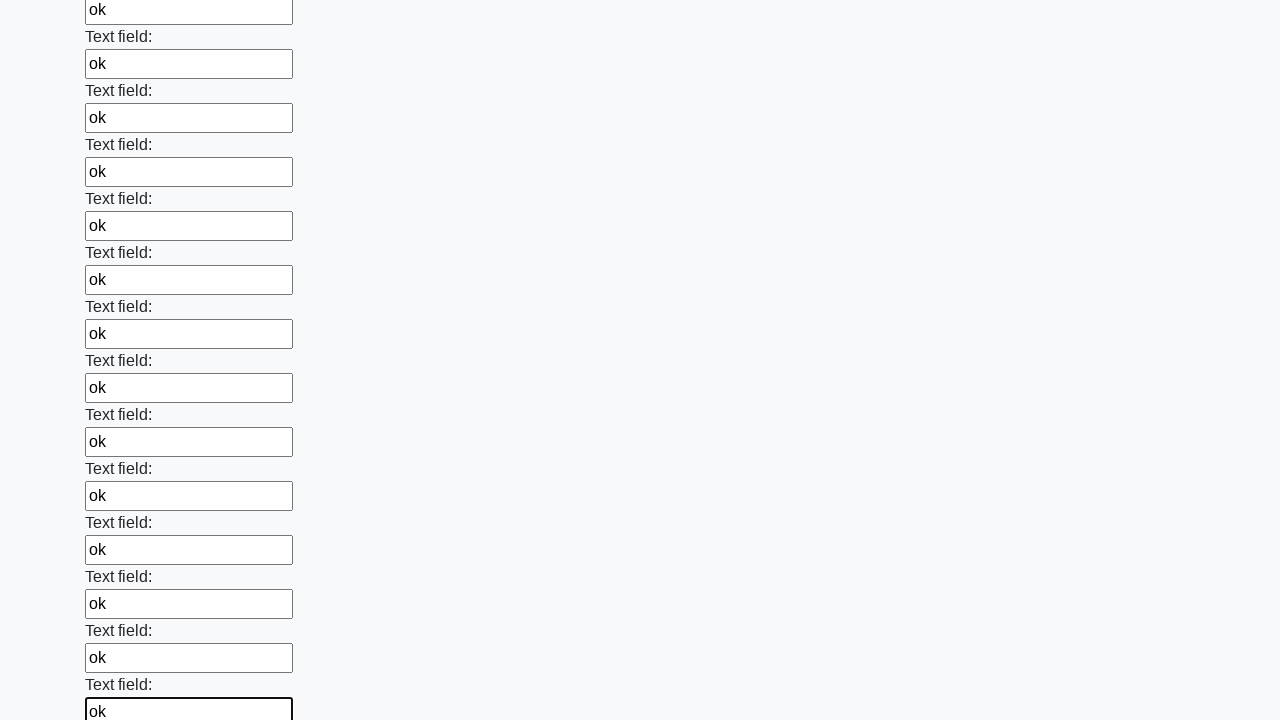

Filled text input field 41 of 100 with 'ok' on [type='text'] >> nth=40
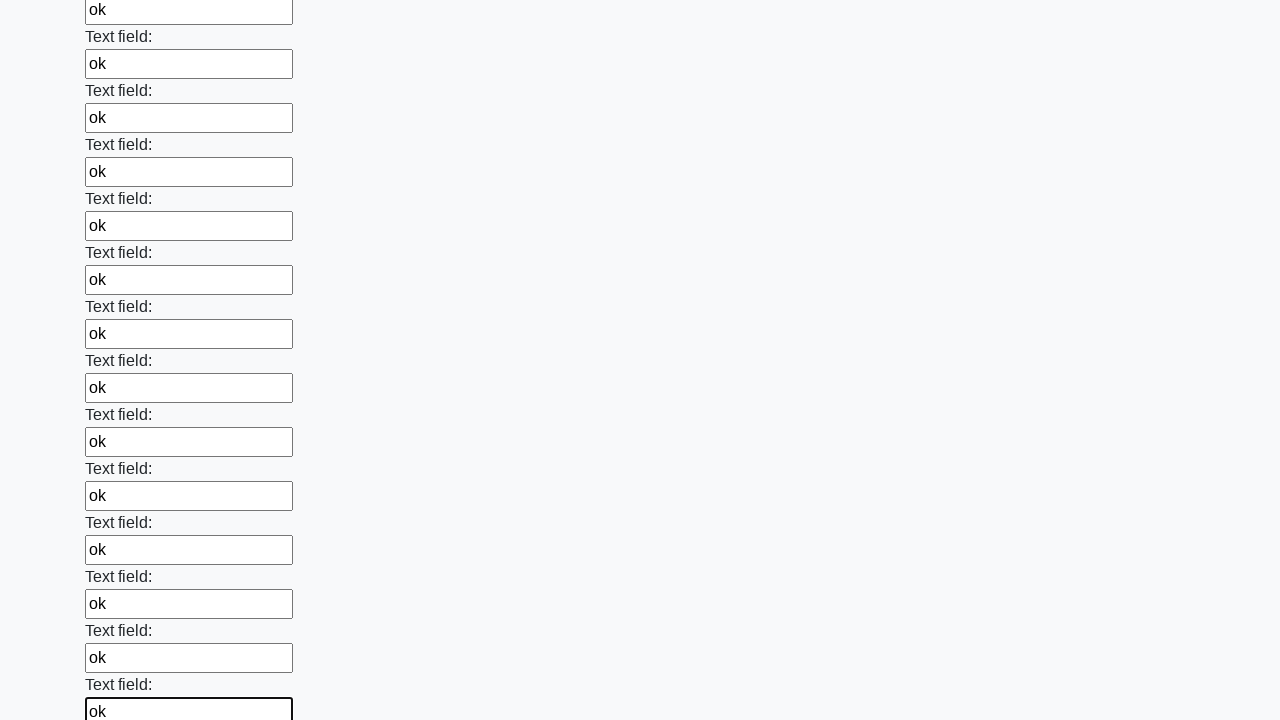

Filled text input field 42 of 100 with 'ok' on [type='text'] >> nth=41
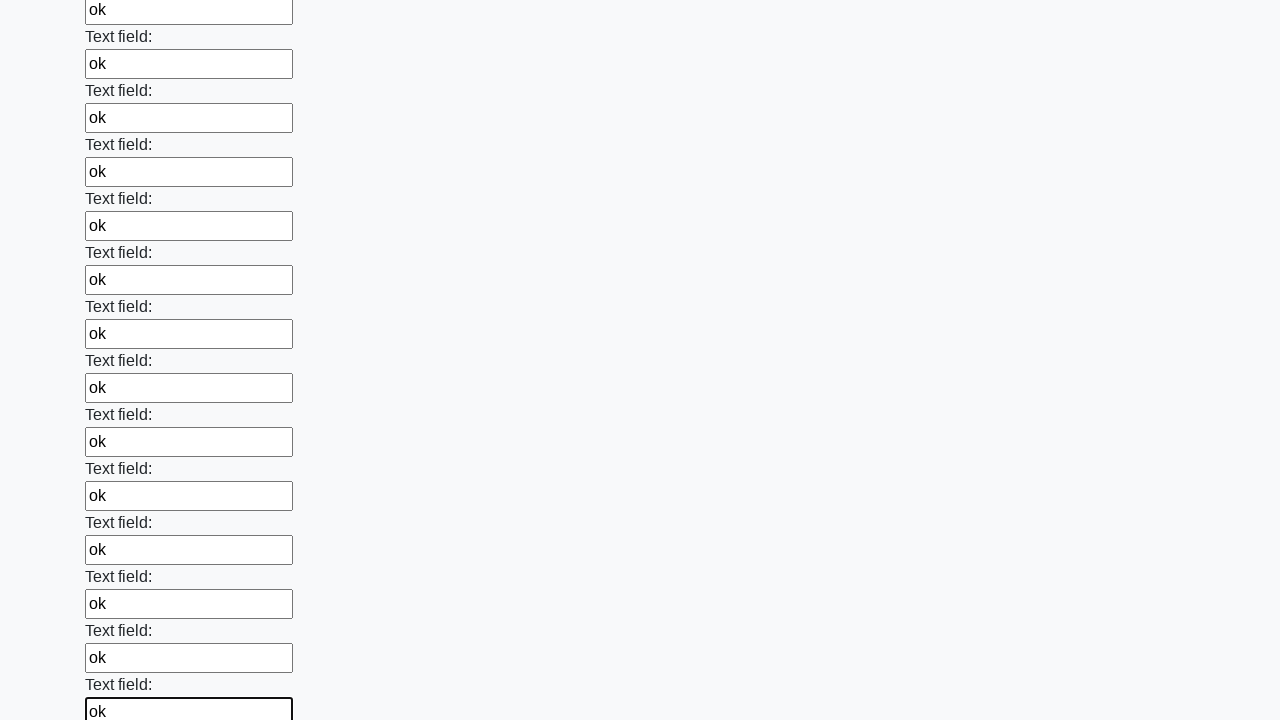

Filled text input field 43 of 100 with 'ok' on [type='text'] >> nth=42
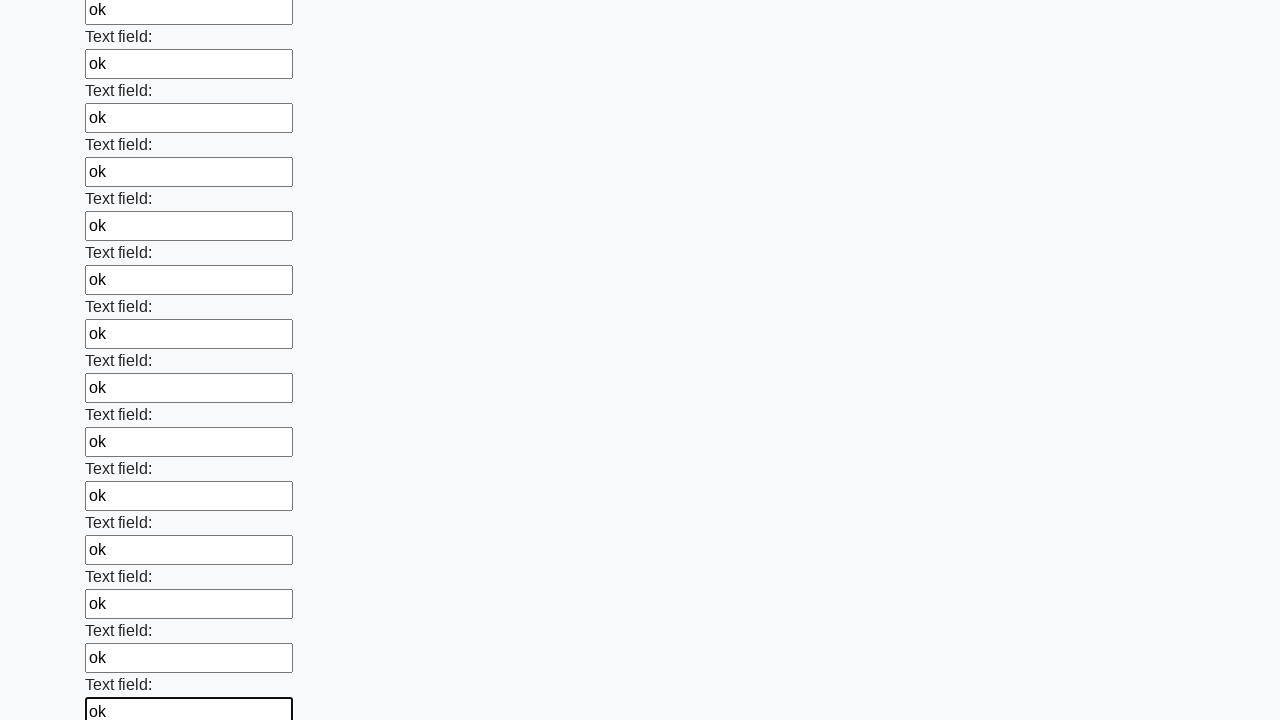

Filled text input field 44 of 100 with 'ok' on [type='text'] >> nth=43
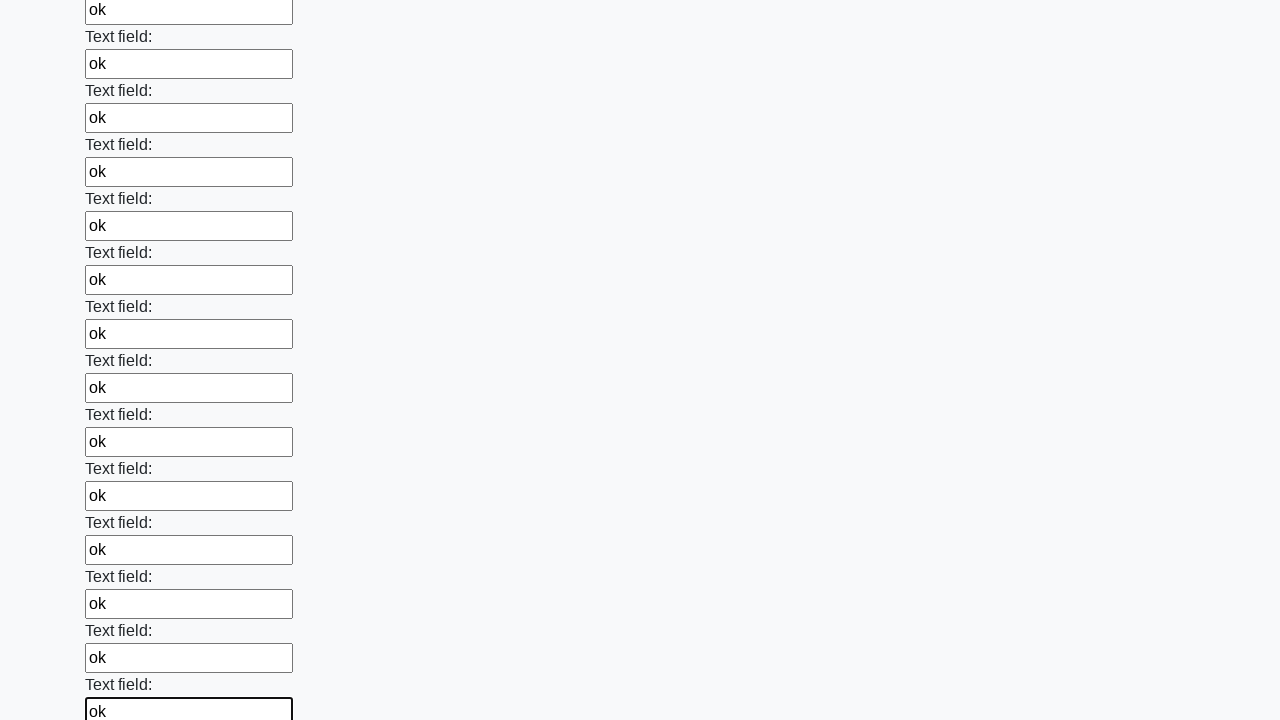

Filled text input field 45 of 100 with 'ok' on [type='text'] >> nth=44
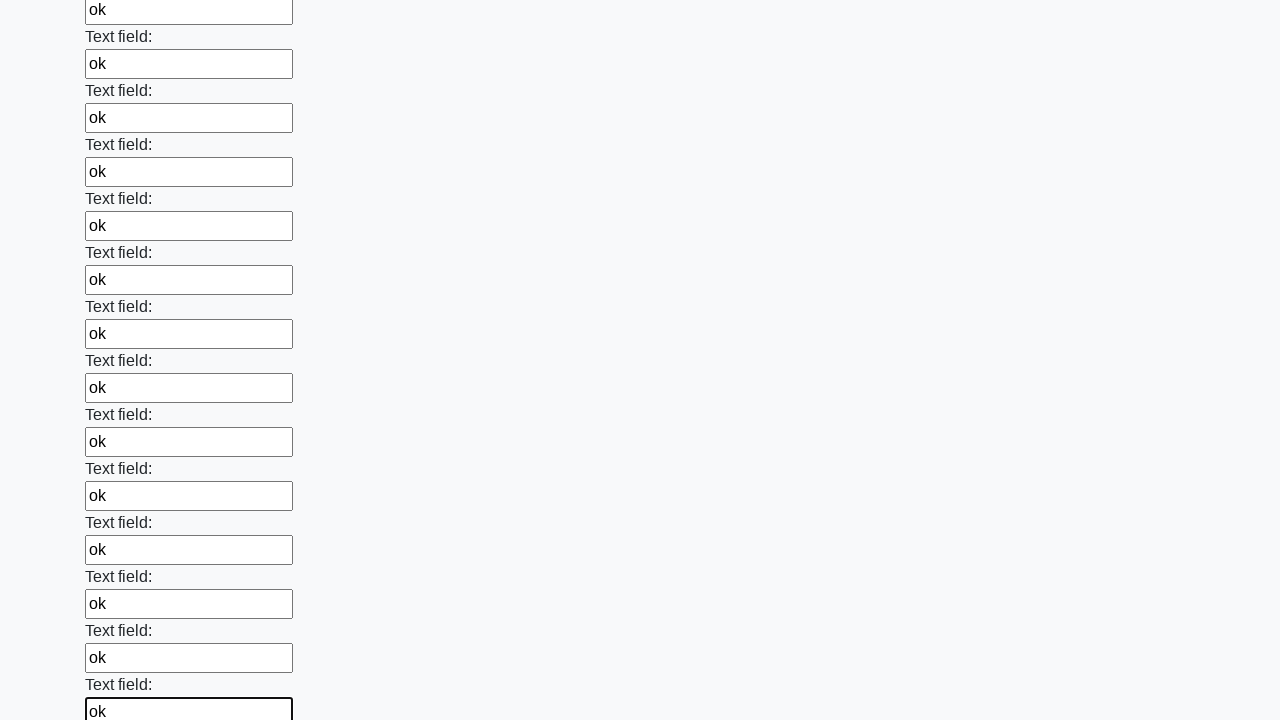

Filled text input field 46 of 100 with 'ok' on [type='text'] >> nth=45
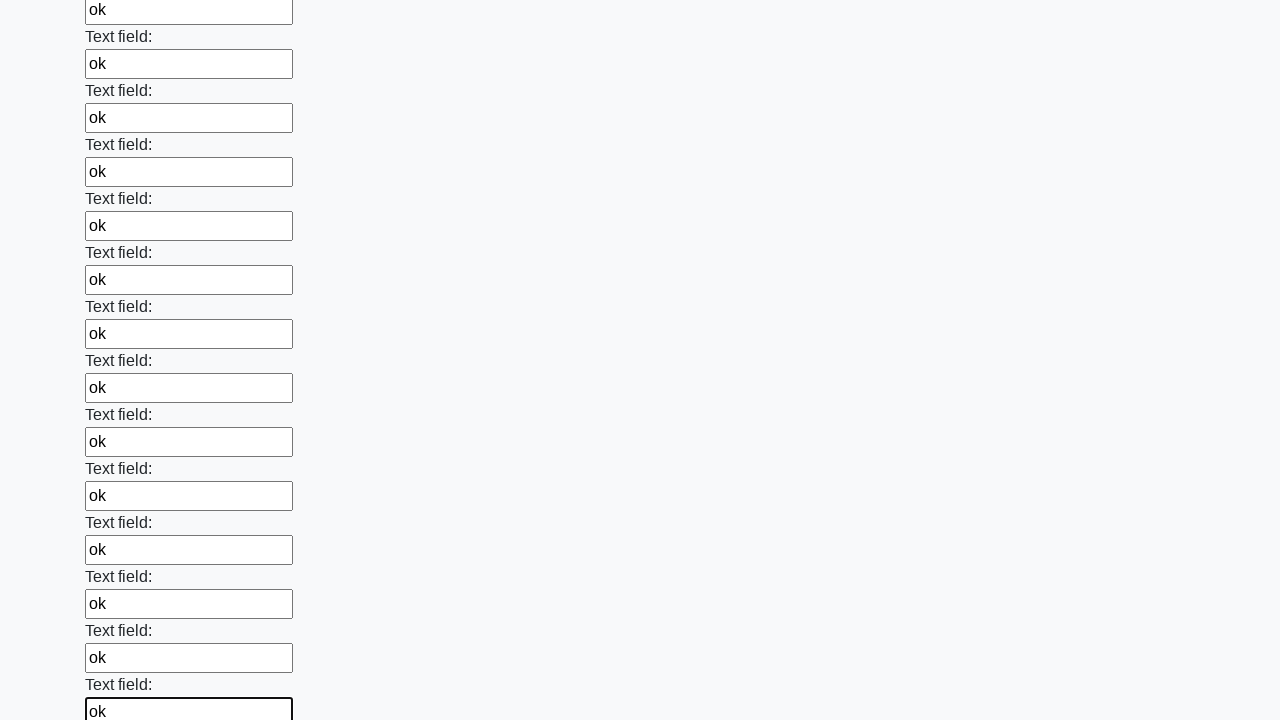

Filled text input field 47 of 100 with 'ok' on [type='text'] >> nth=46
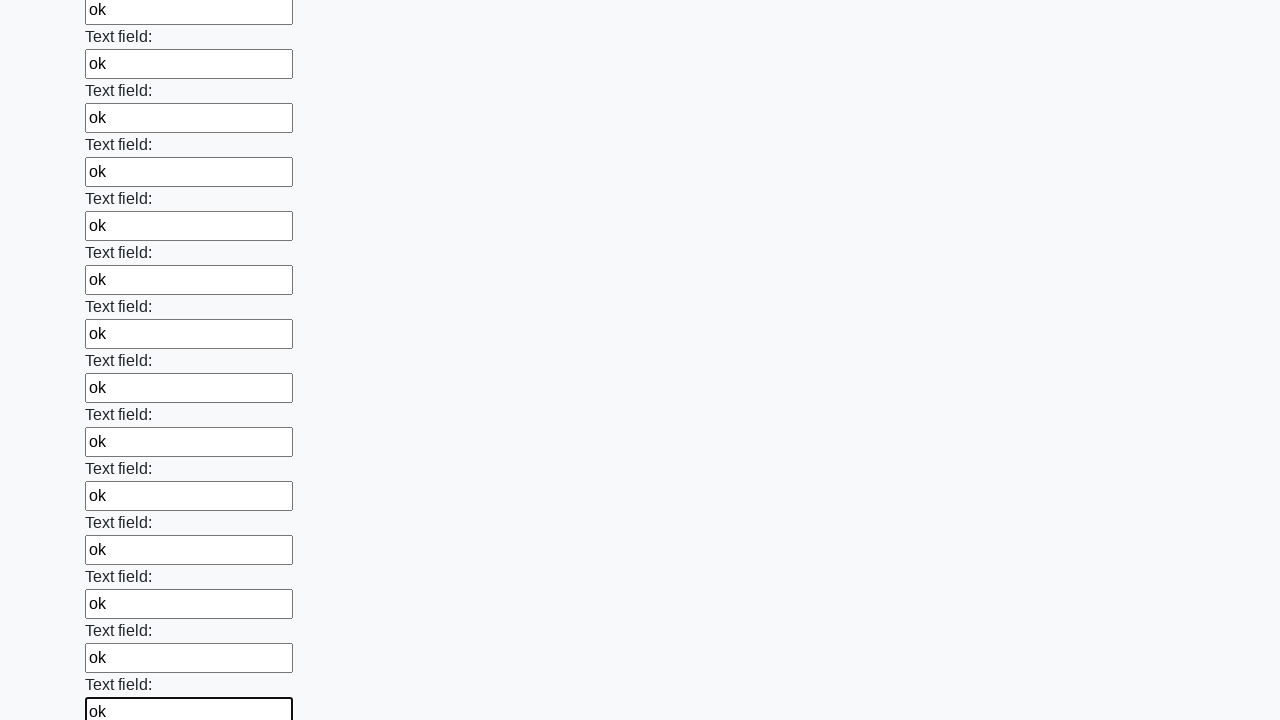

Filled text input field 48 of 100 with 'ok' on [type='text'] >> nth=47
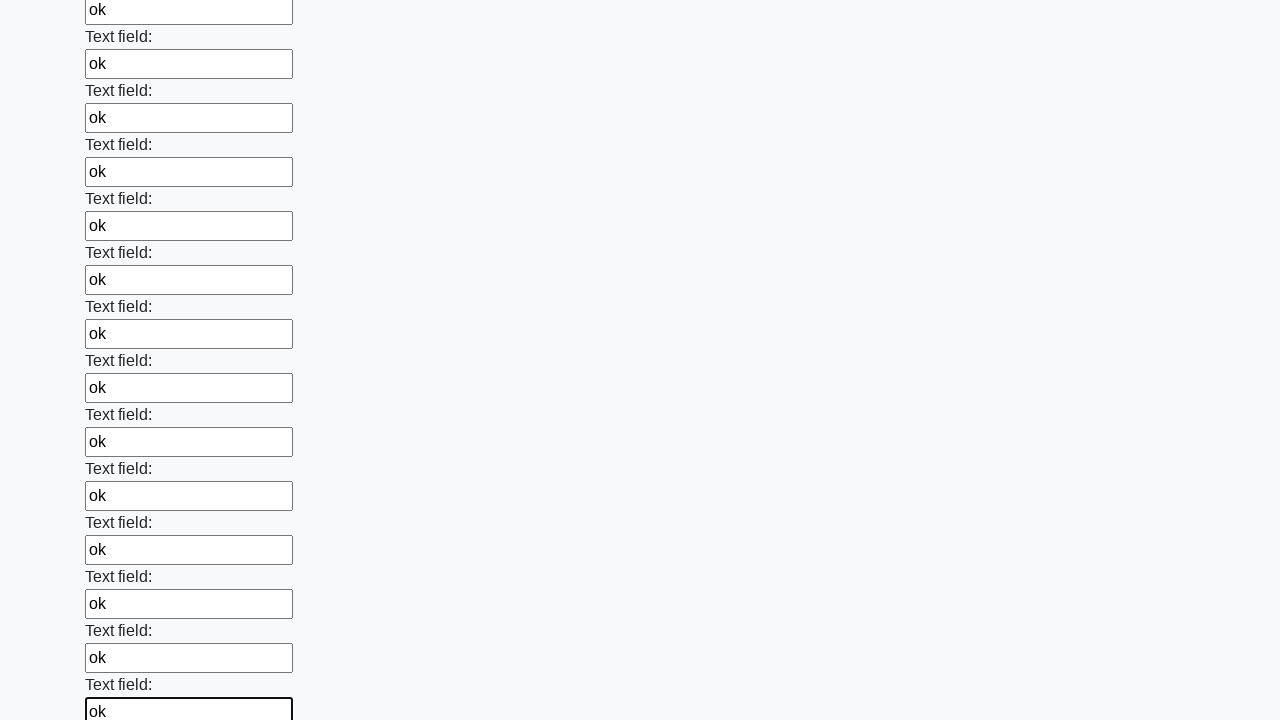

Filled text input field 49 of 100 with 'ok' on [type='text'] >> nth=48
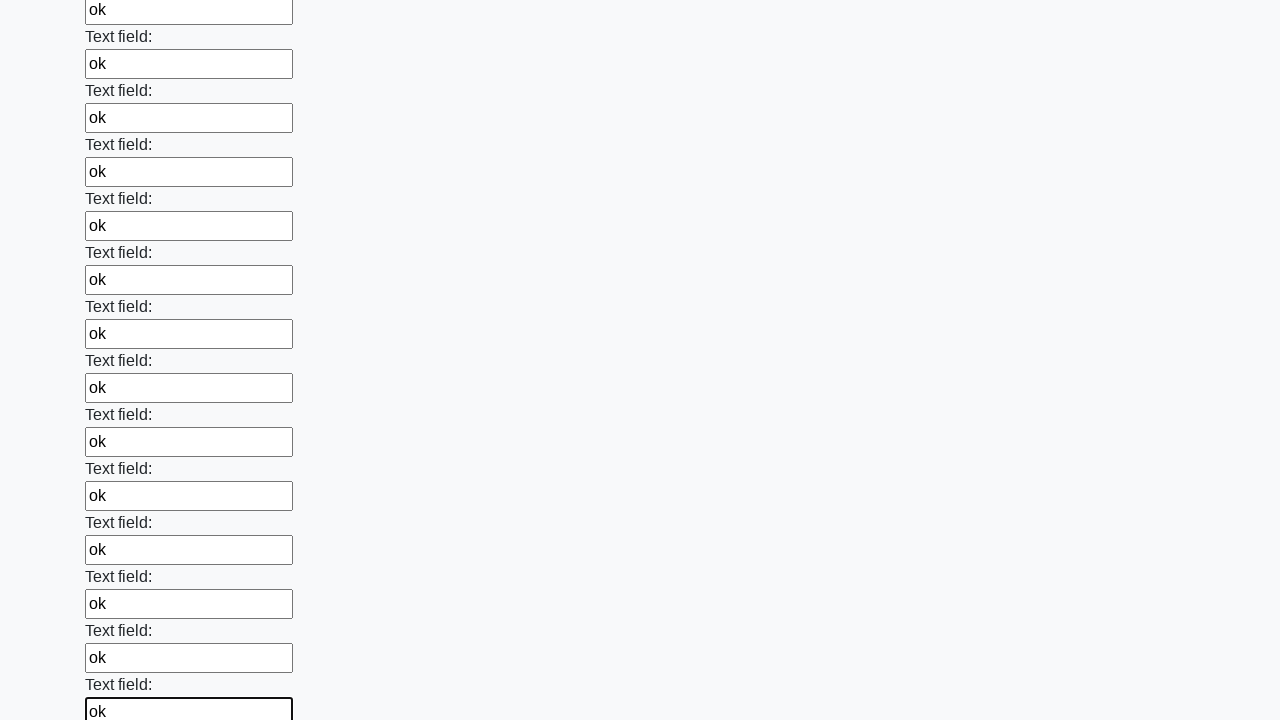

Filled text input field 50 of 100 with 'ok' on [type='text'] >> nth=49
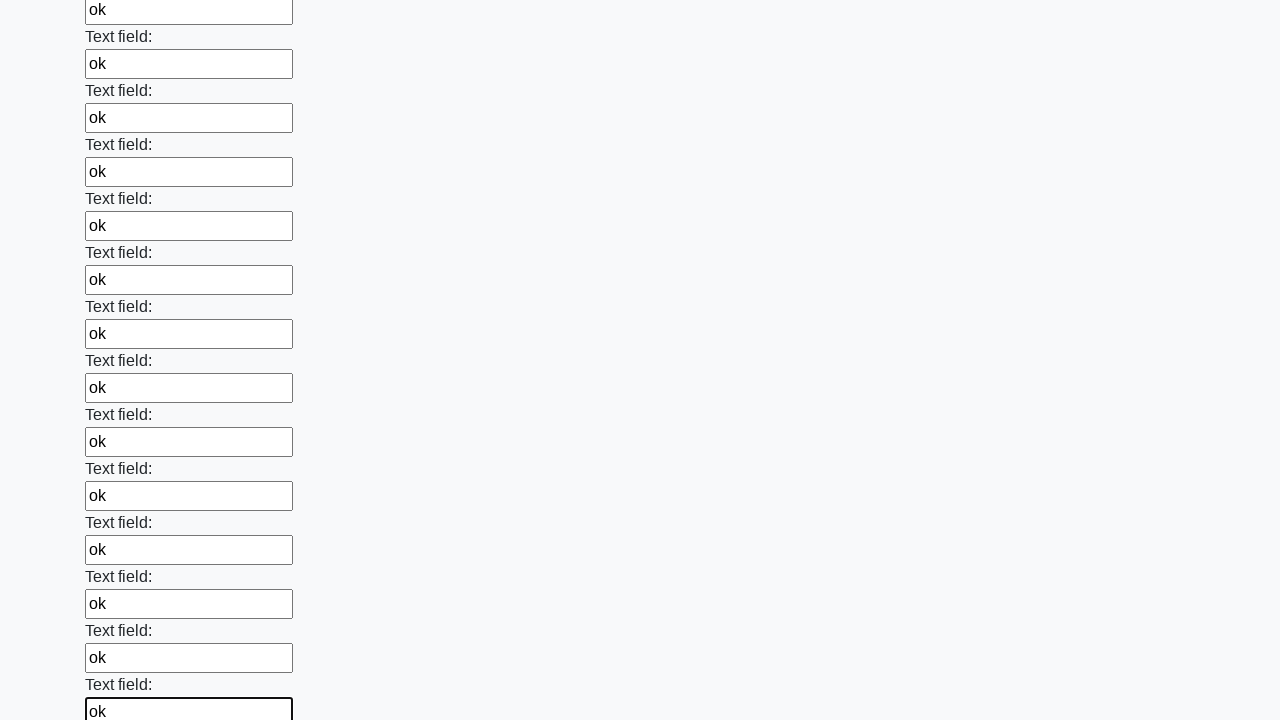

Filled text input field 51 of 100 with 'ok' on [type='text'] >> nth=50
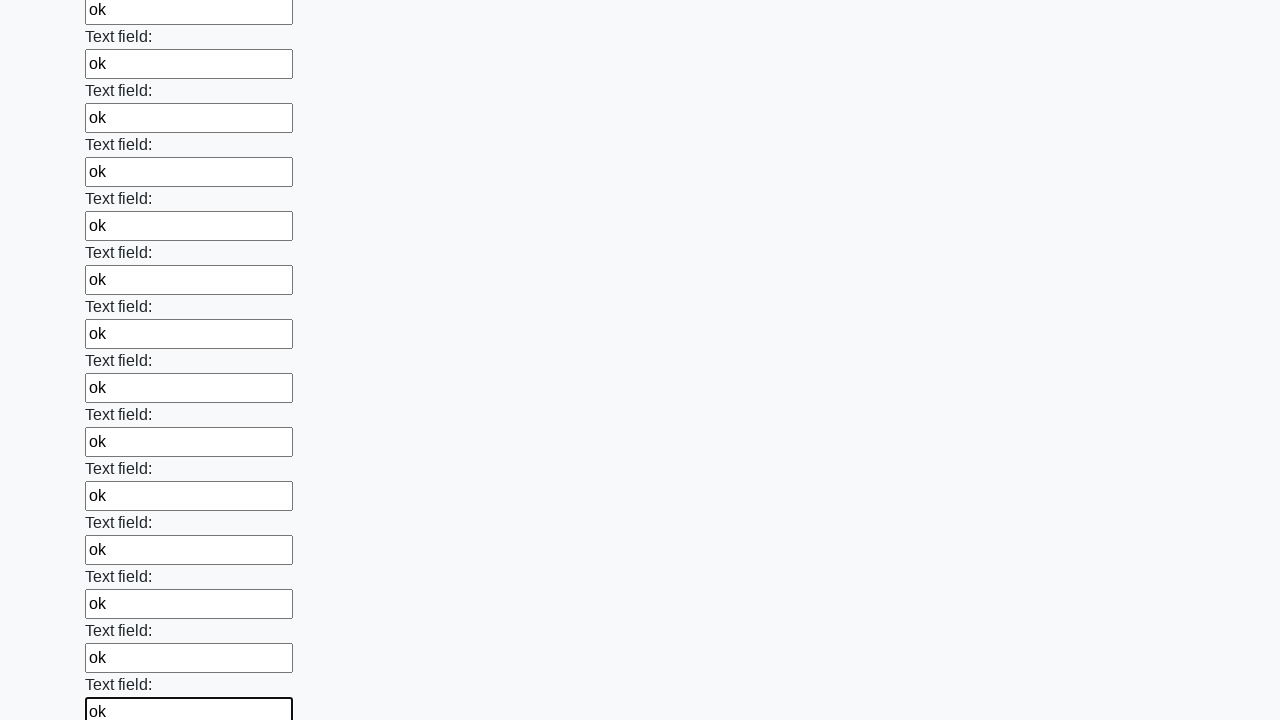

Filled text input field 52 of 100 with 'ok' on [type='text'] >> nth=51
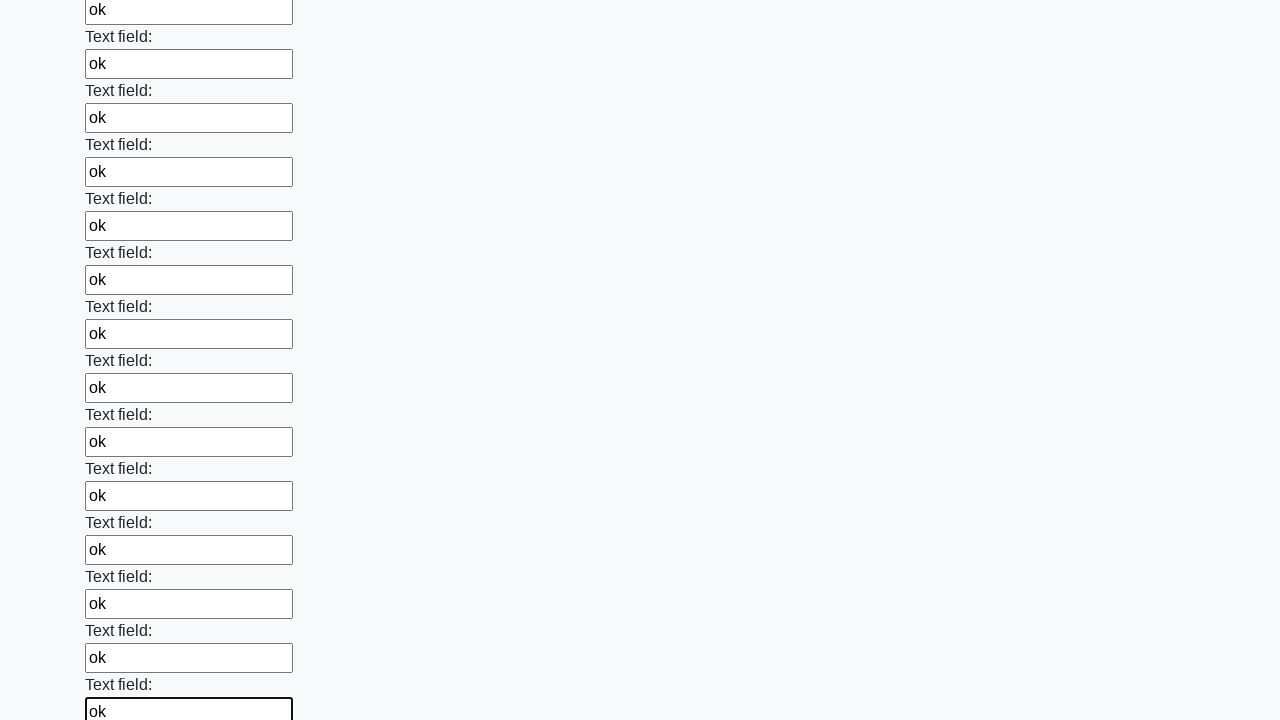

Filled text input field 53 of 100 with 'ok' on [type='text'] >> nth=52
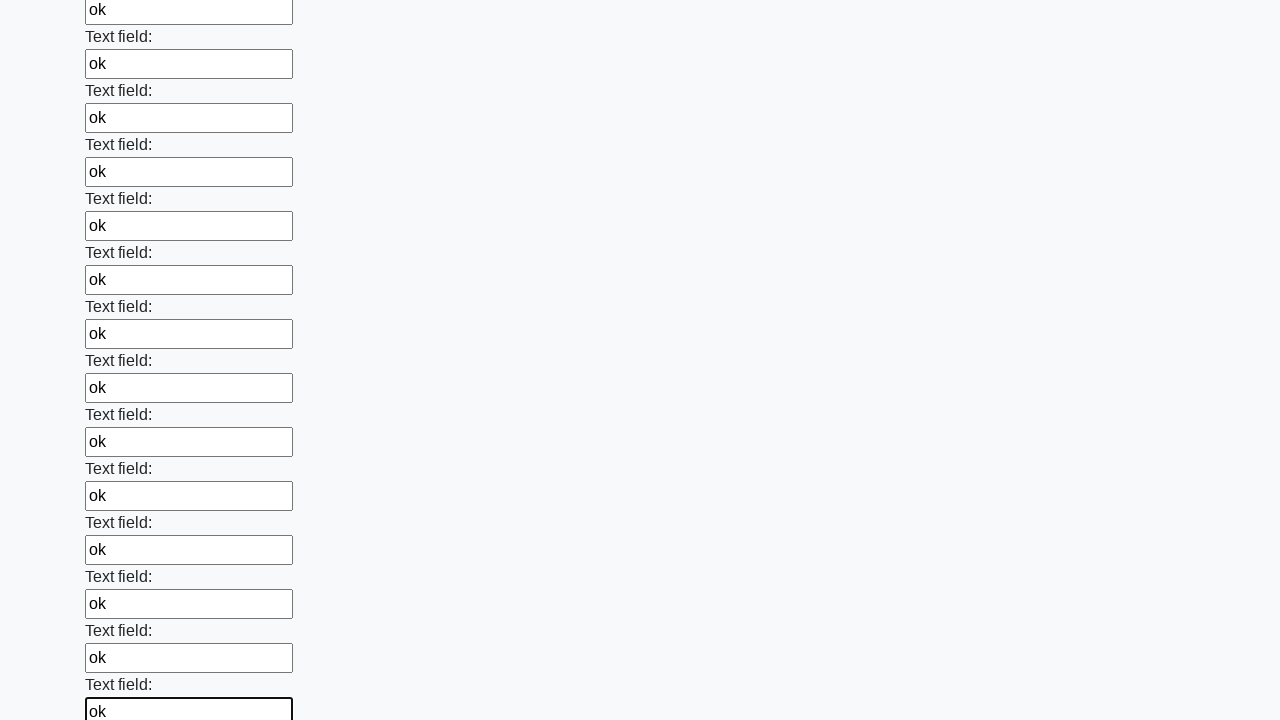

Filled text input field 54 of 100 with 'ok' on [type='text'] >> nth=53
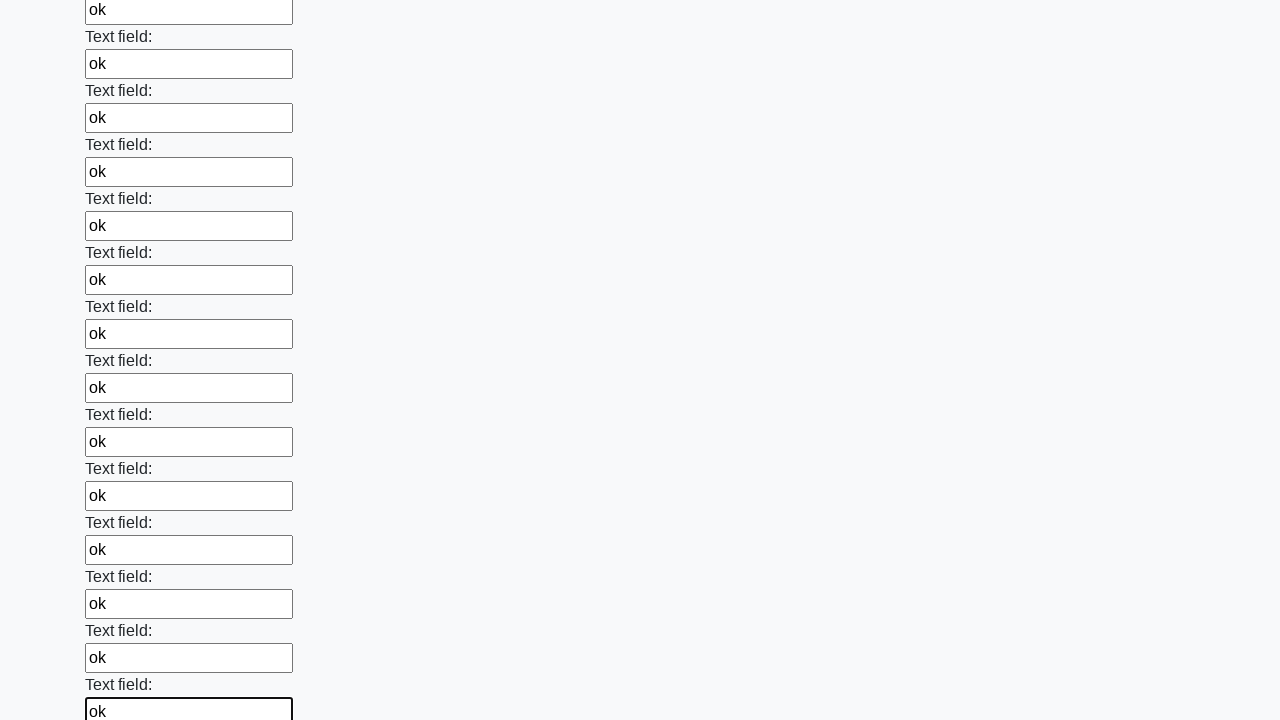

Filled text input field 55 of 100 with 'ok' on [type='text'] >> nth=54
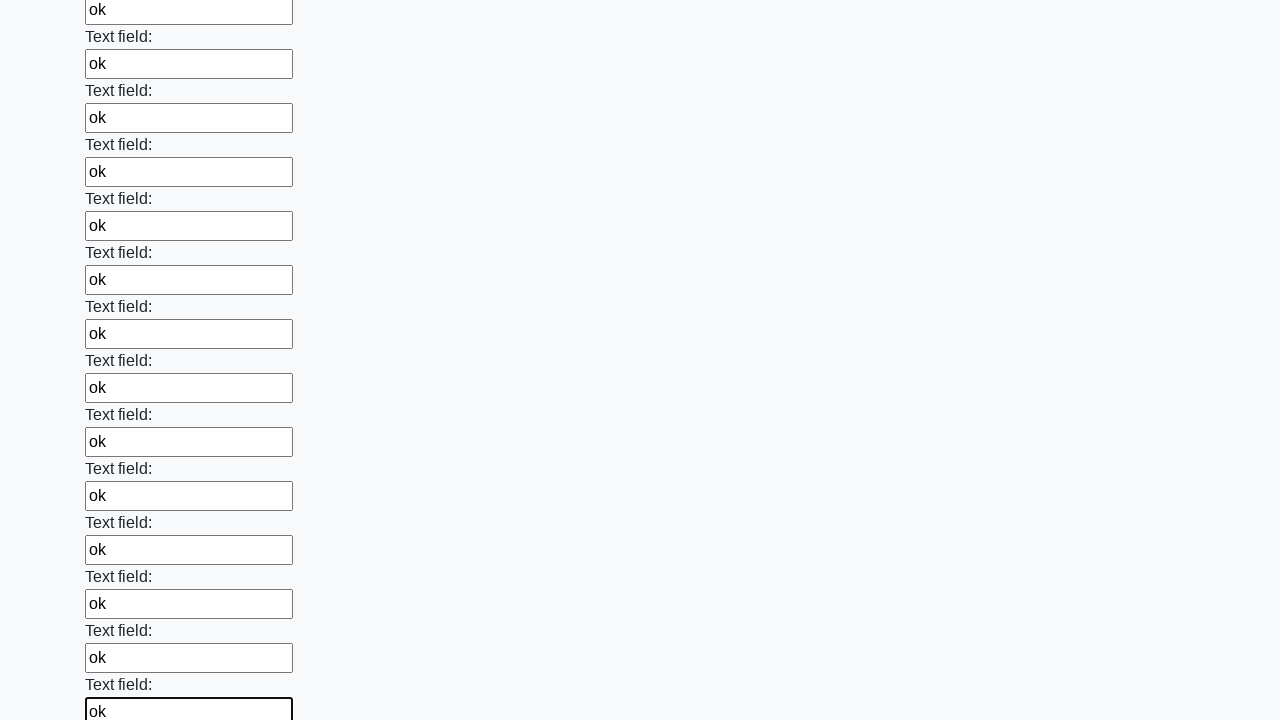

Filled text input field 56 of 100 with 'ok' on [type='text'] >> nth=55
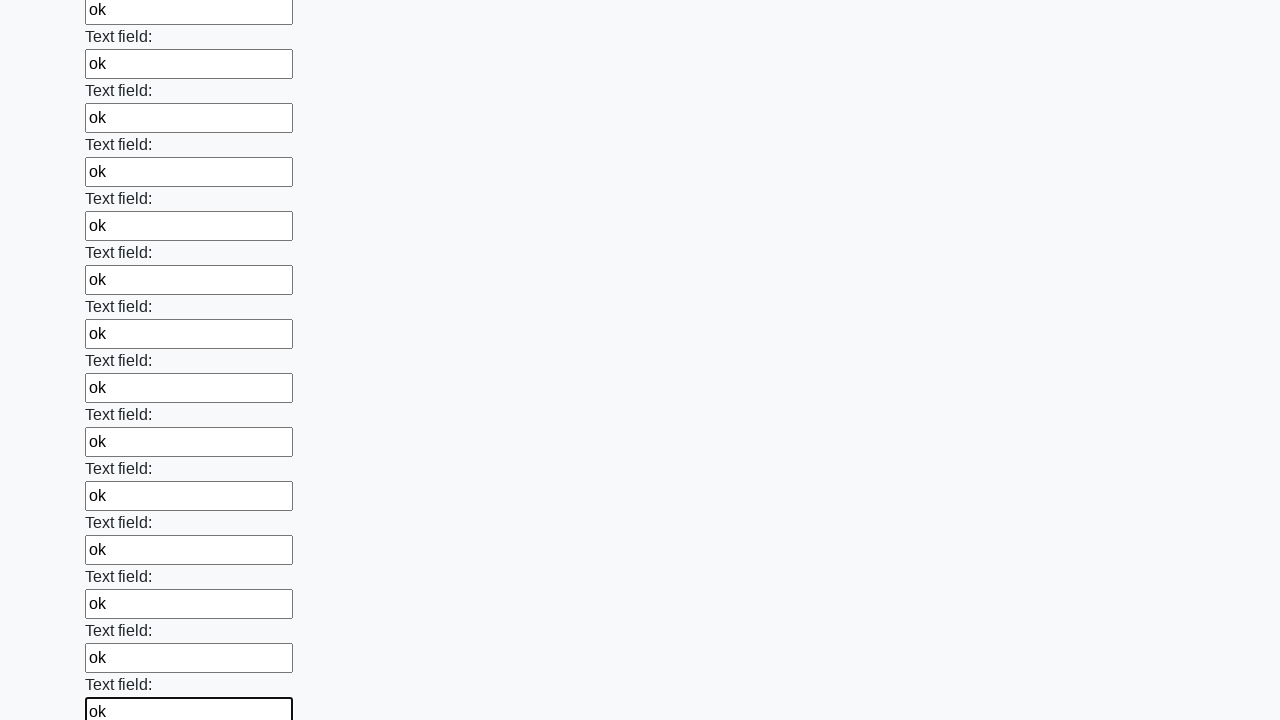

Filled text input field 57 of 100 with 'ok' on [type='text'] >> nth=56
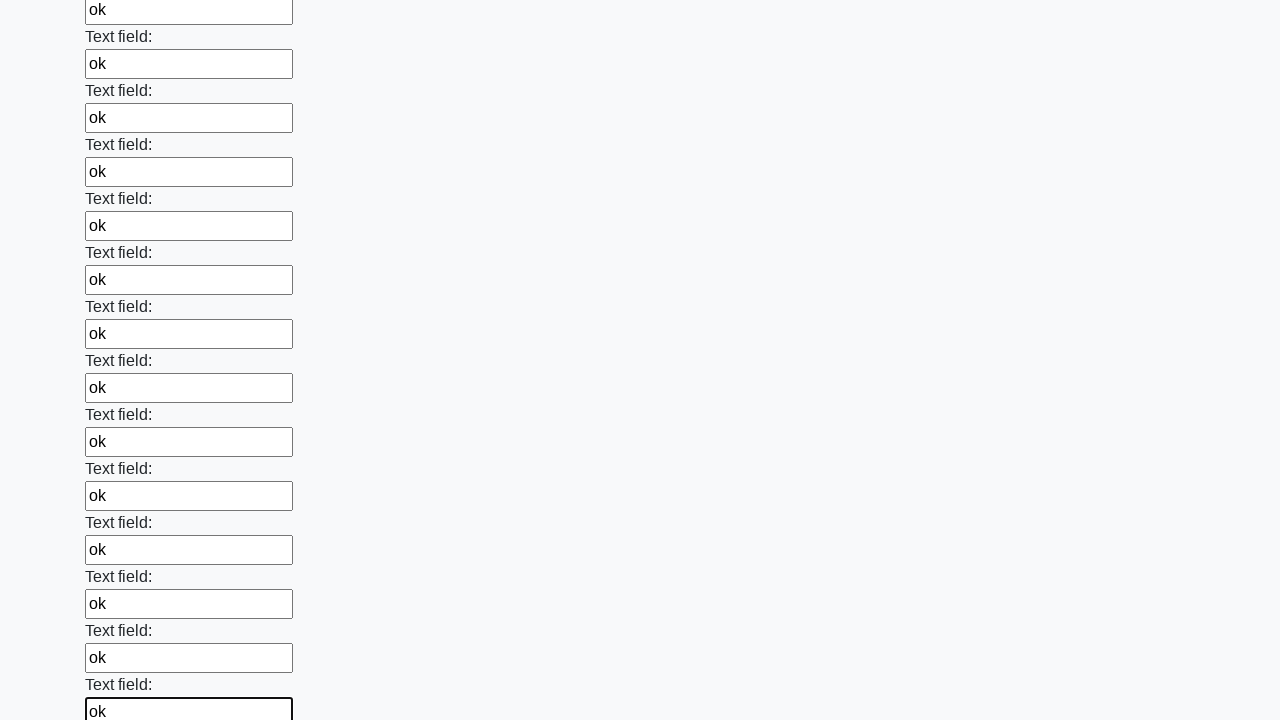

Filled text input field 58 of 100 with 'ok' on [type='text'] >> nth=57
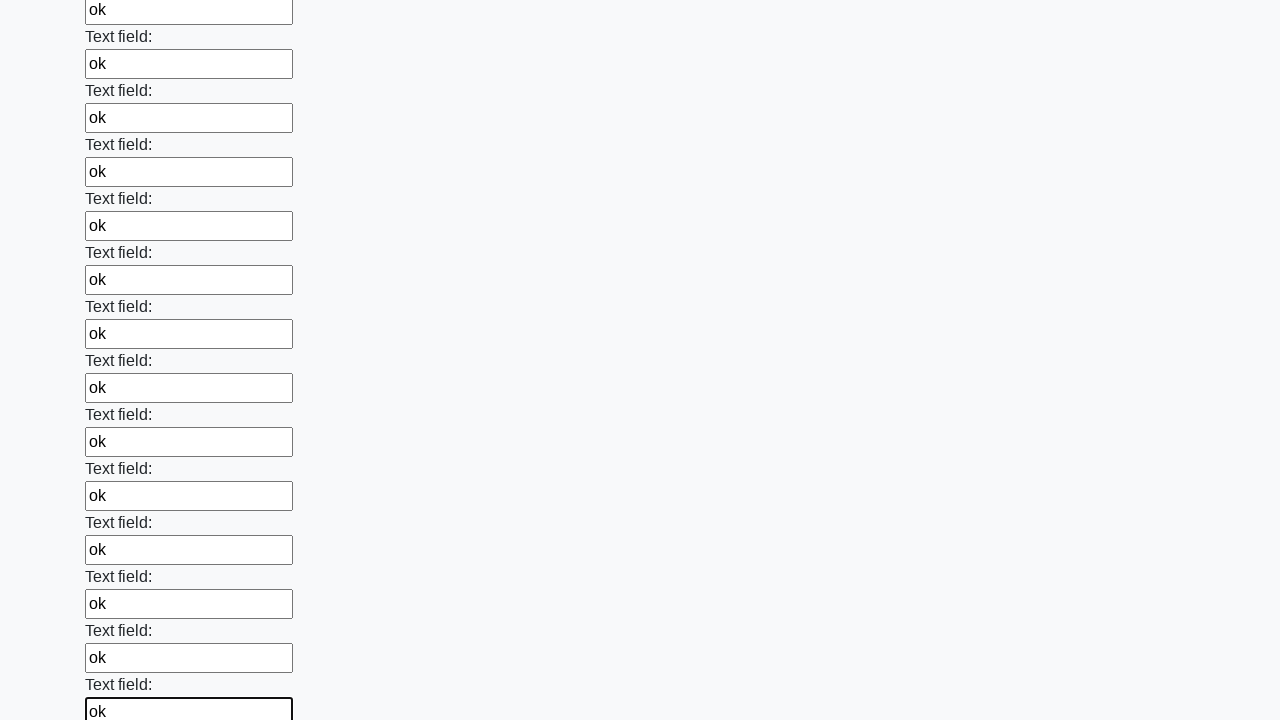

Filled text input field 59 of 100 with 'ok' on [type='text'] >> nth=58
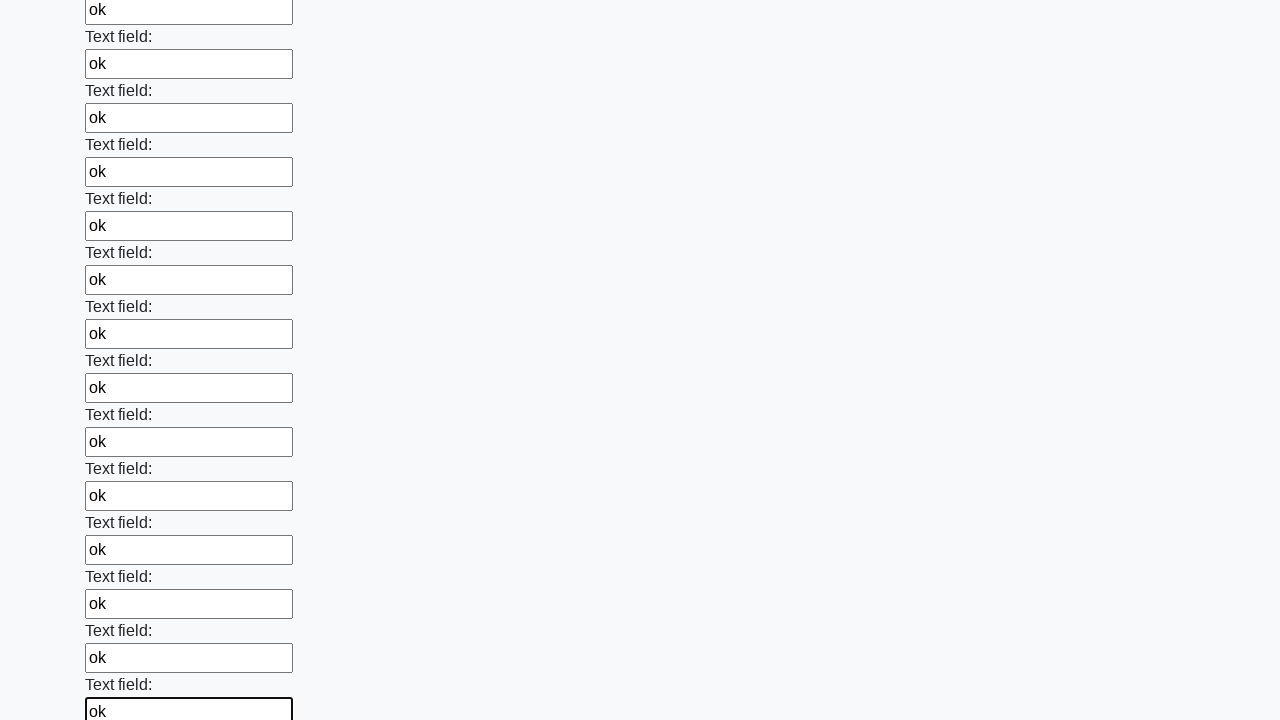

Filled text input field 60 of 100 with 'ok' on [type='text'] >> nth=59
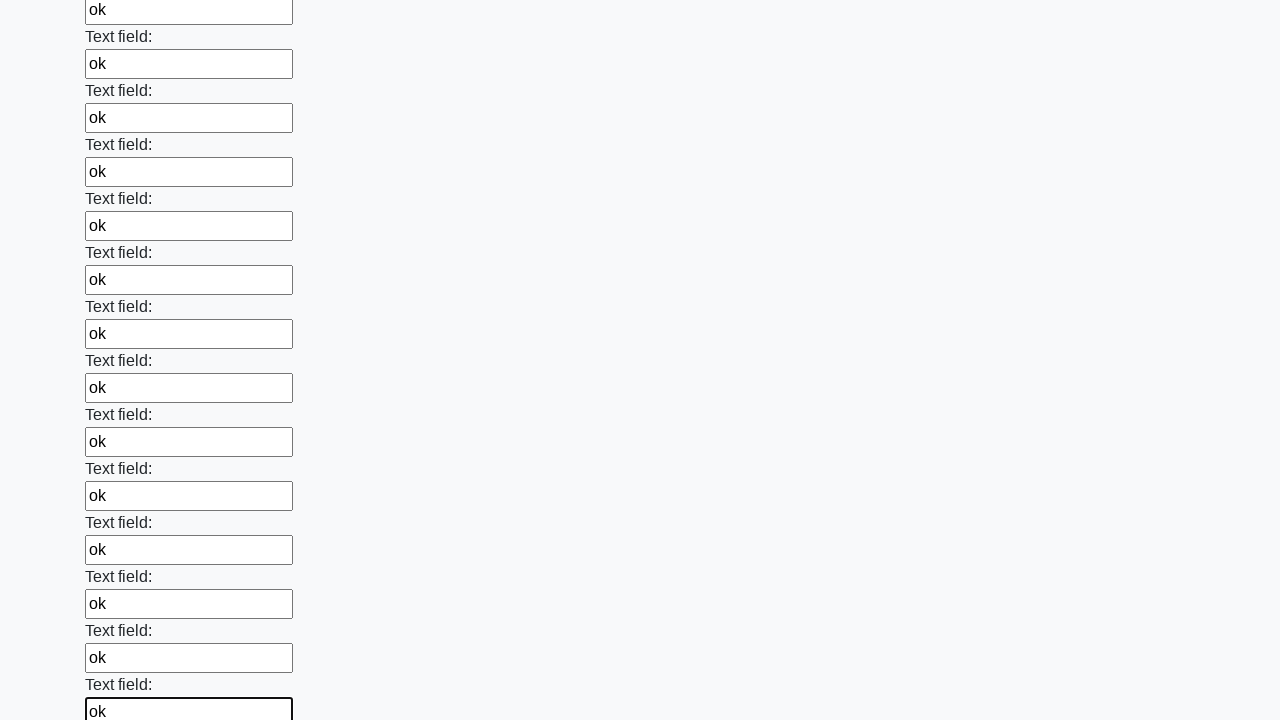

Filled text input field 61 of 100 with 'ok' on [type='text'] >> nth=60
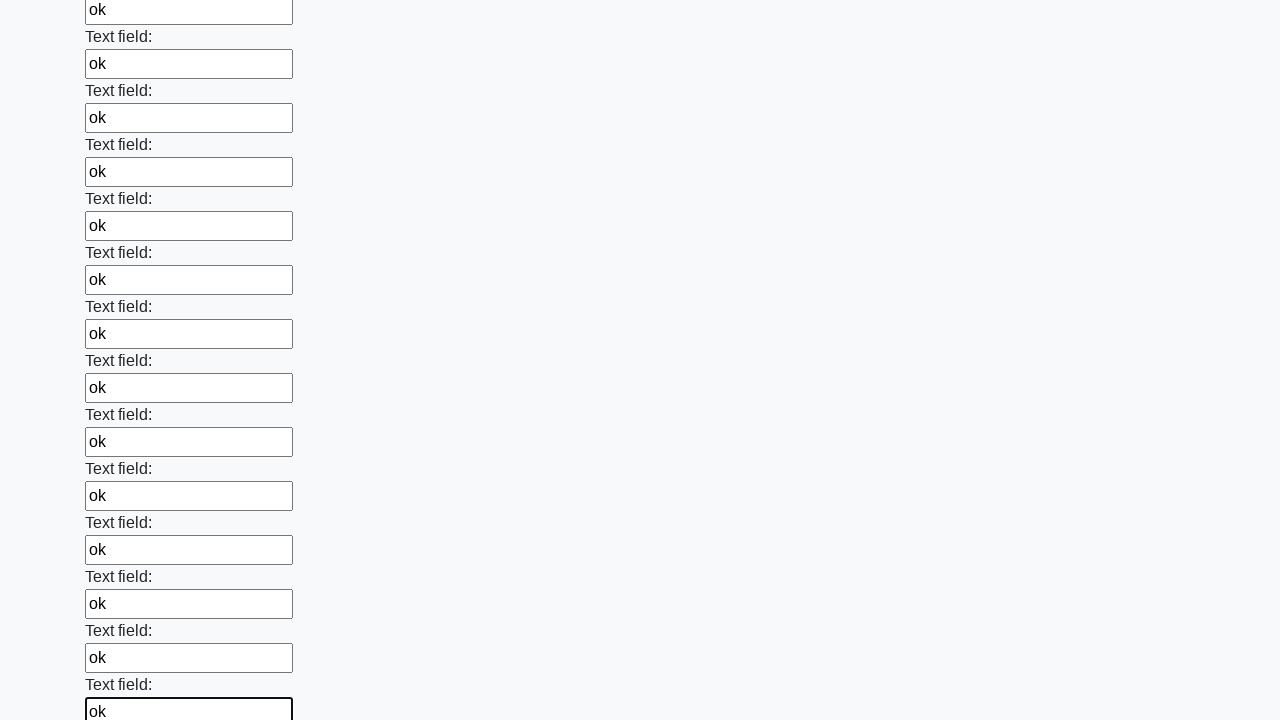

Filled text input field 62 of 100 with 'ok' on [type='text'] >> nth=61
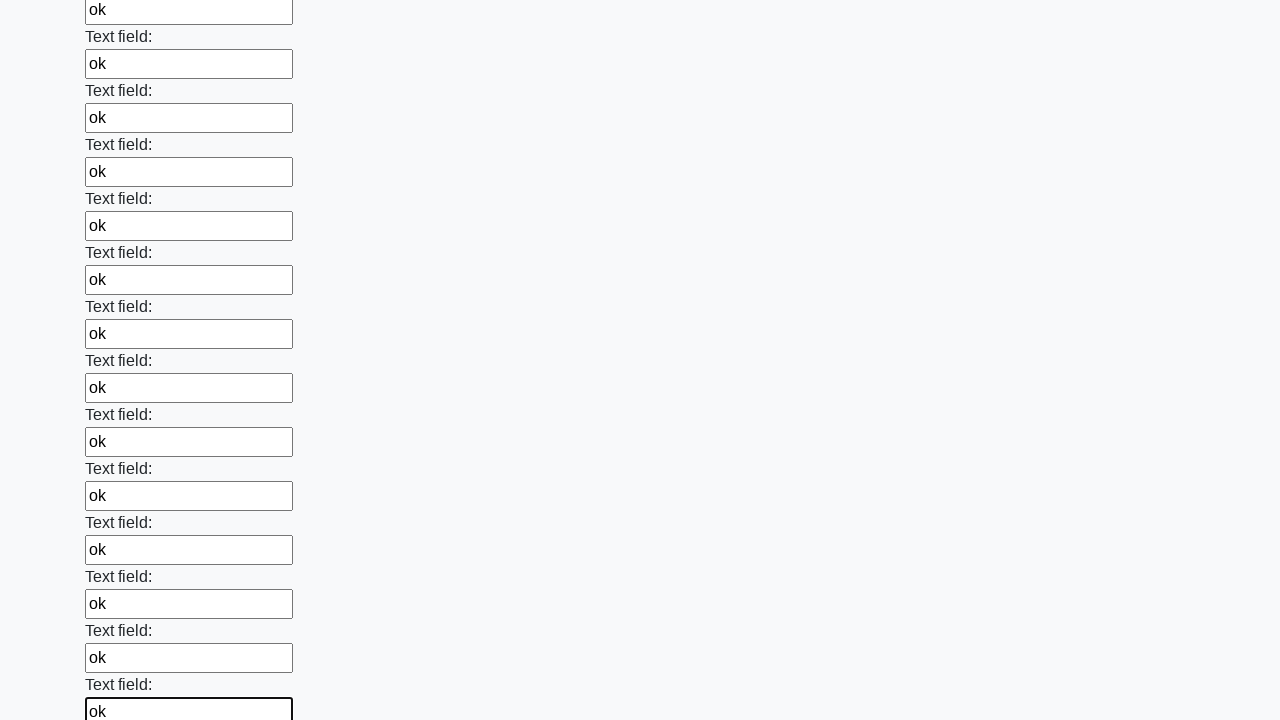

Filled text input field 63 of 100 with 'ok' on [type='text'] >> nth=62
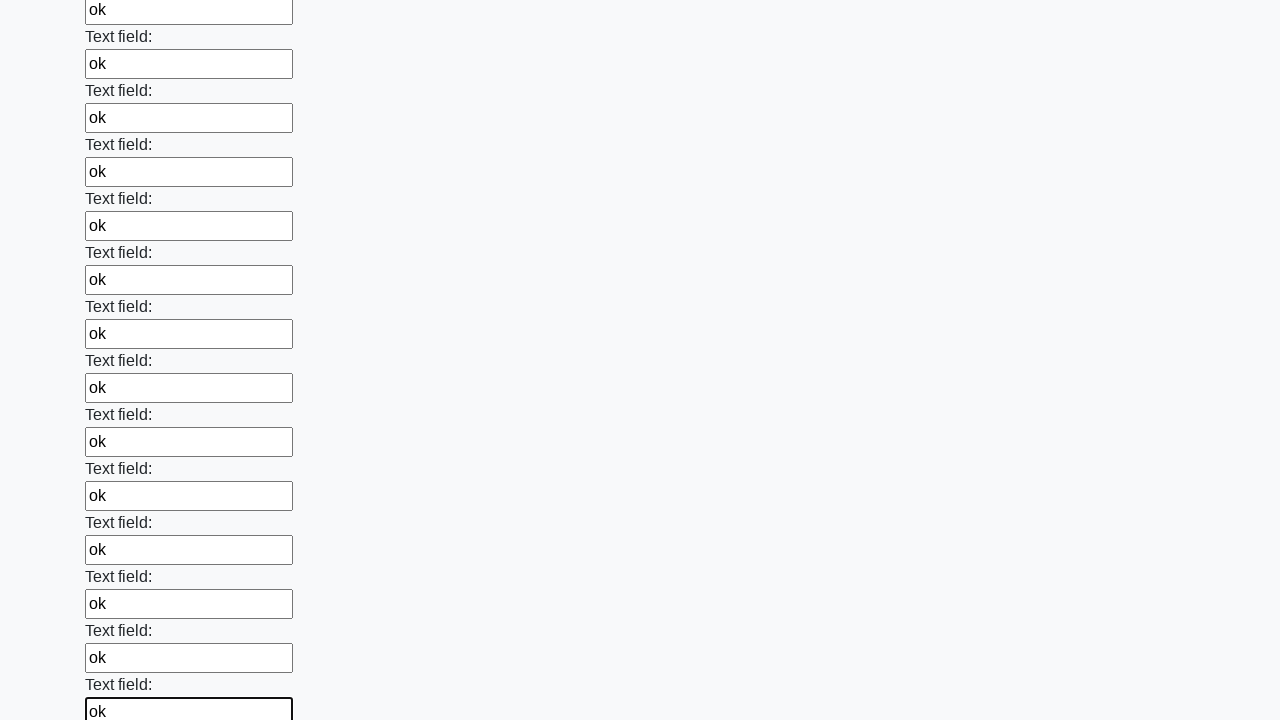

Filled text input field 64 of 100 with 'ok' on [type='text'] >> nth=63
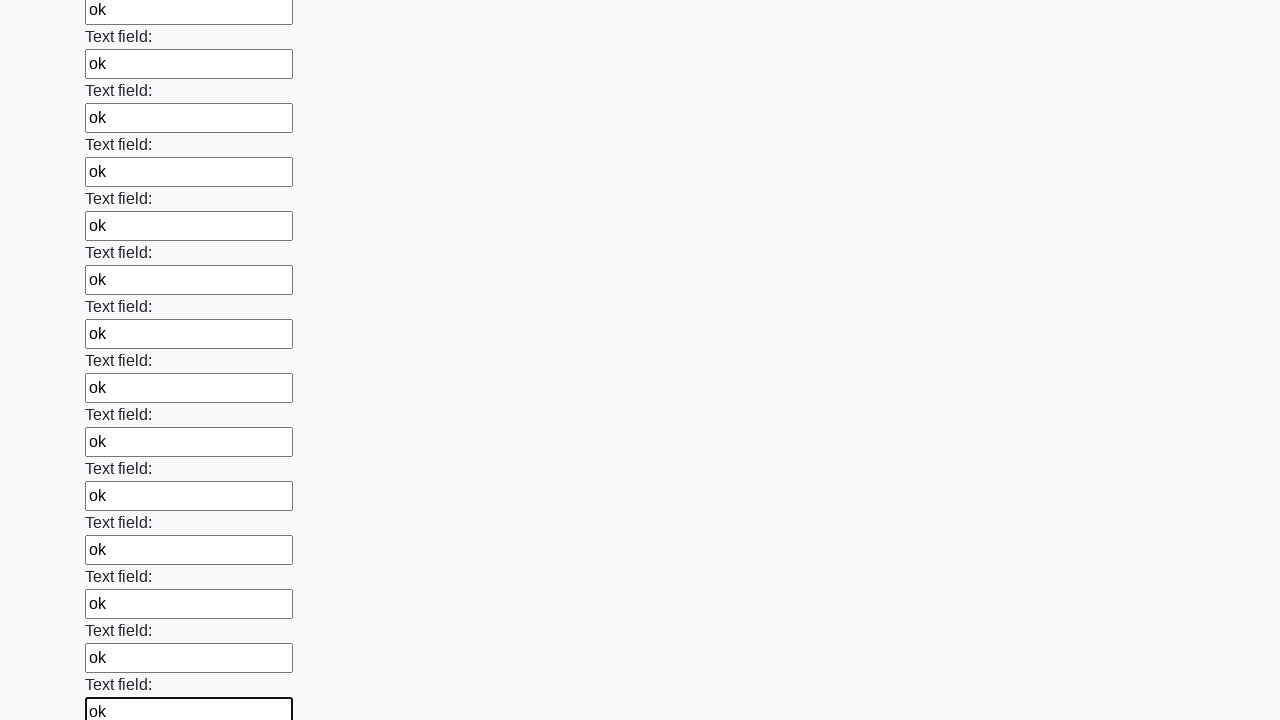

Filled text input field 65 of 100 with 'ok' on [type='text'] >> nth=64
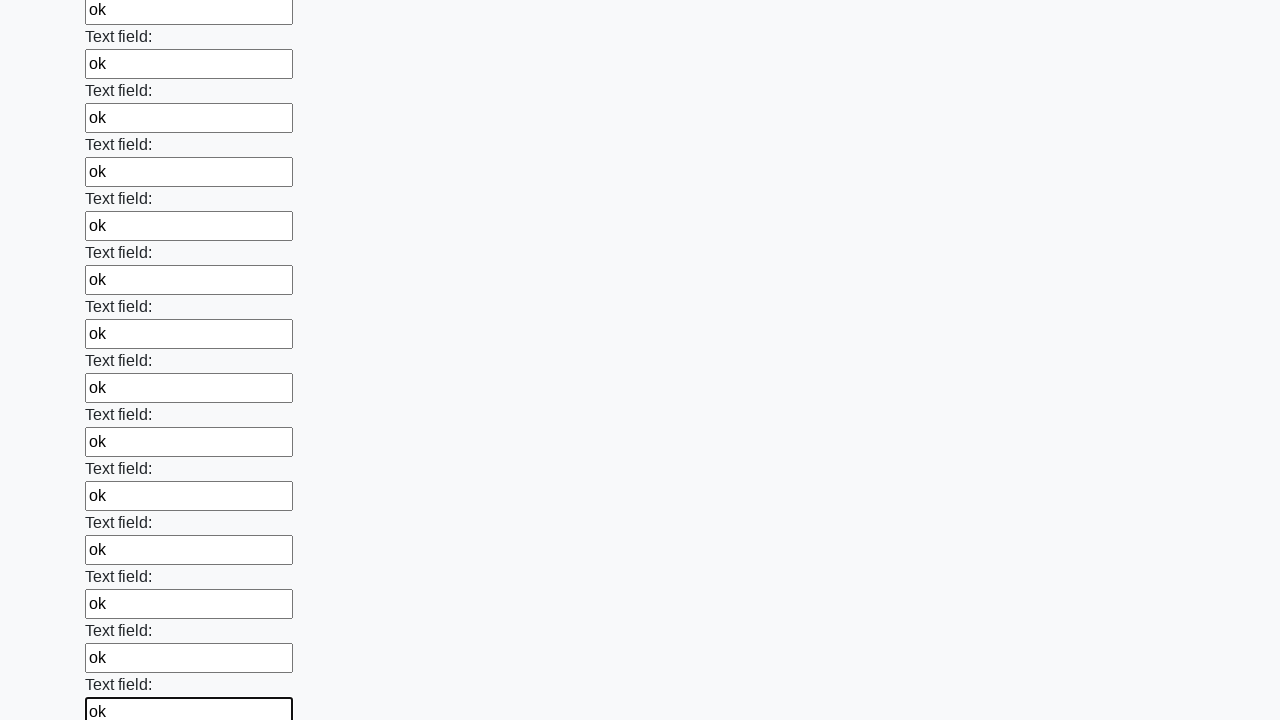

Filled text input field 66 of 100 with 'ok' on [type='text'] >> nth=65
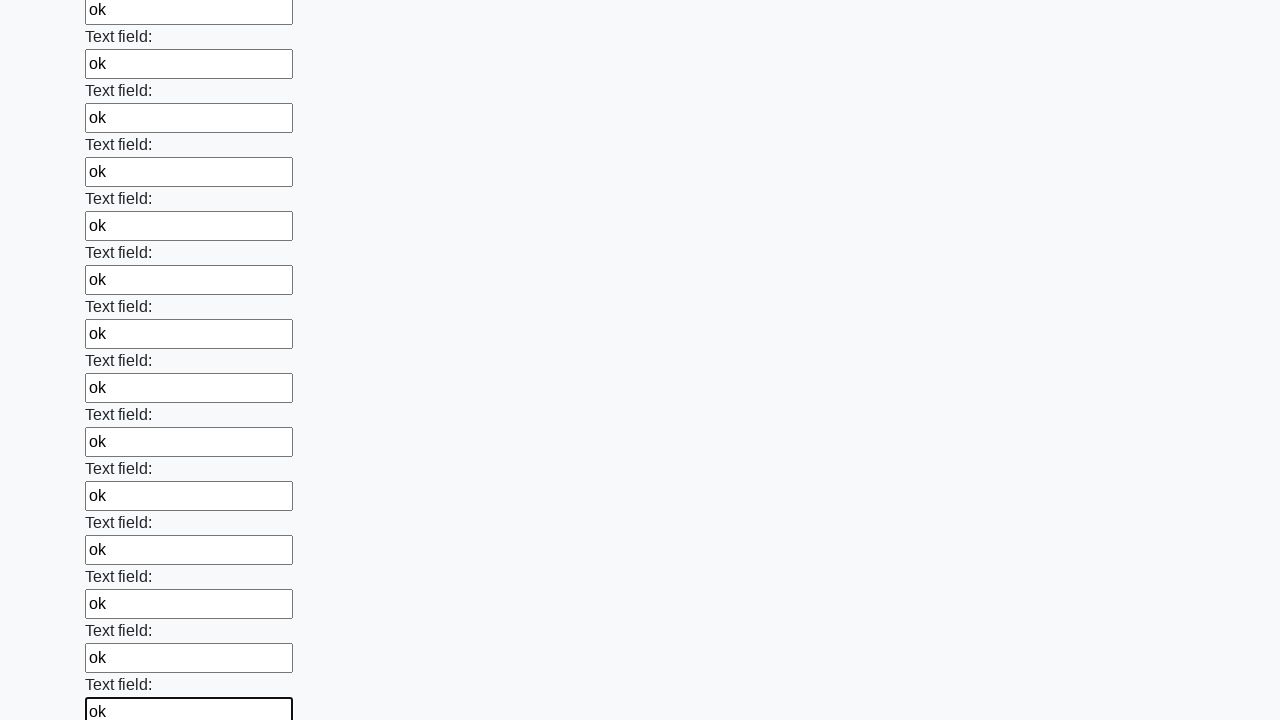

Filled text input field 67 of 100 with 'ok' on [type='text'] >> nth=66
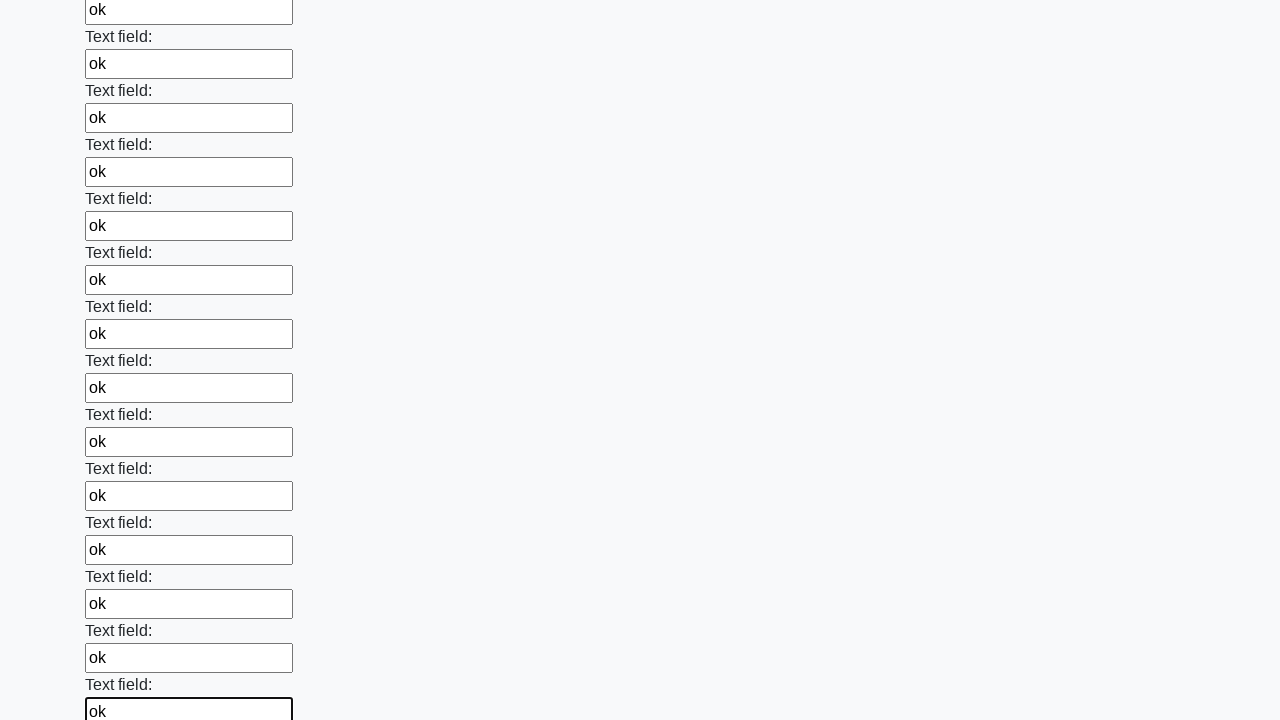

Filled text input field 68 of 100 with 'ok' on [type='text'] >> nth=67
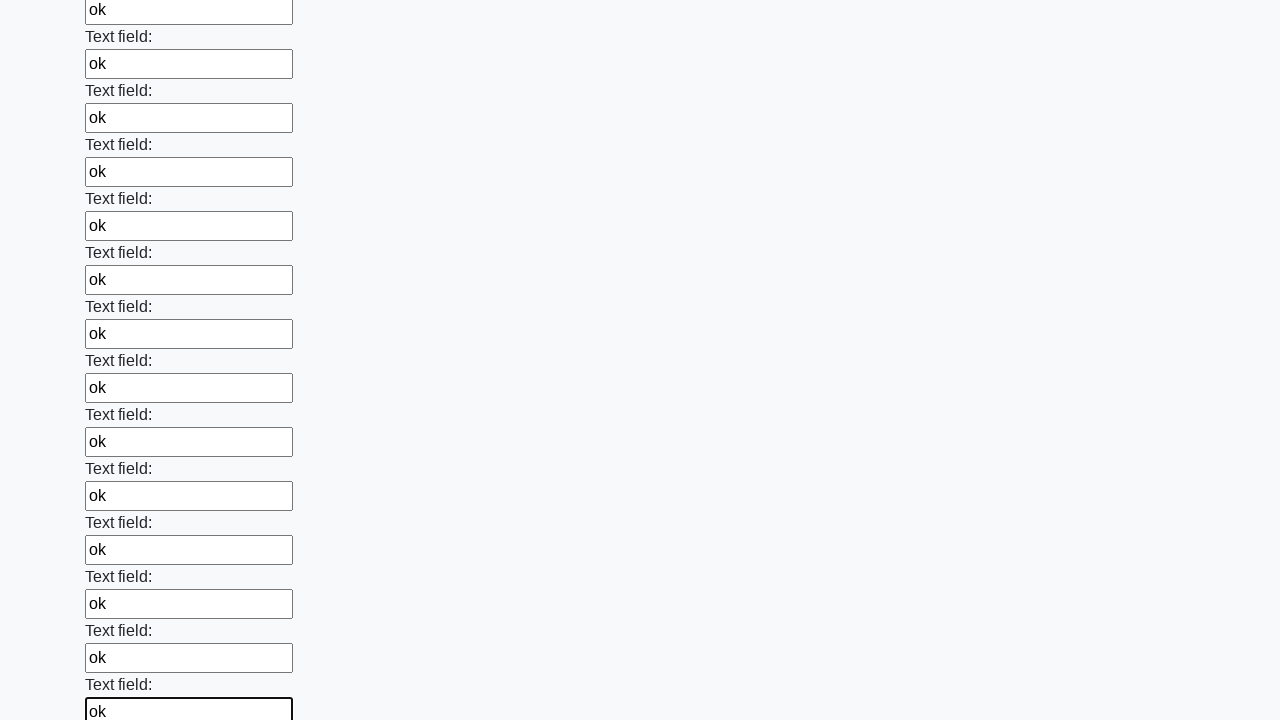

Filled text input field 69 of 100 with 'ok' on [type='text'] >> nth=68
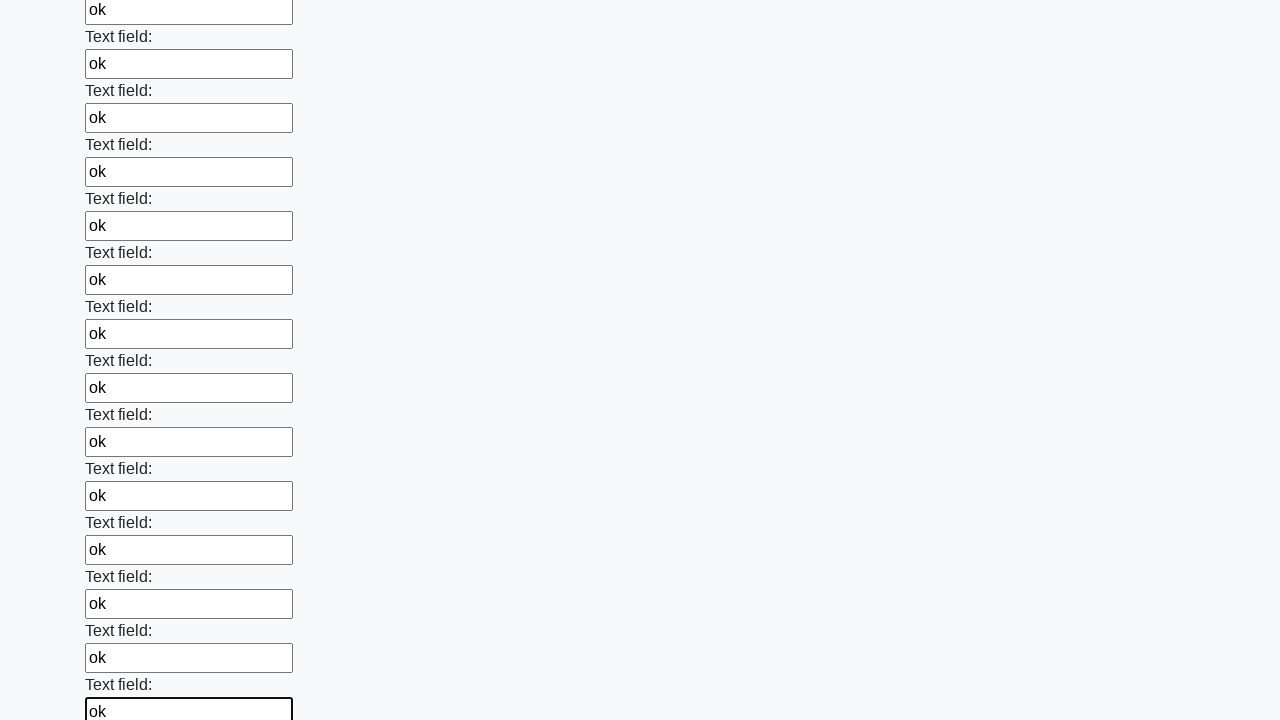

Filled text input field 70 of 100 with 'ok' on [type='text'] >> nth=69
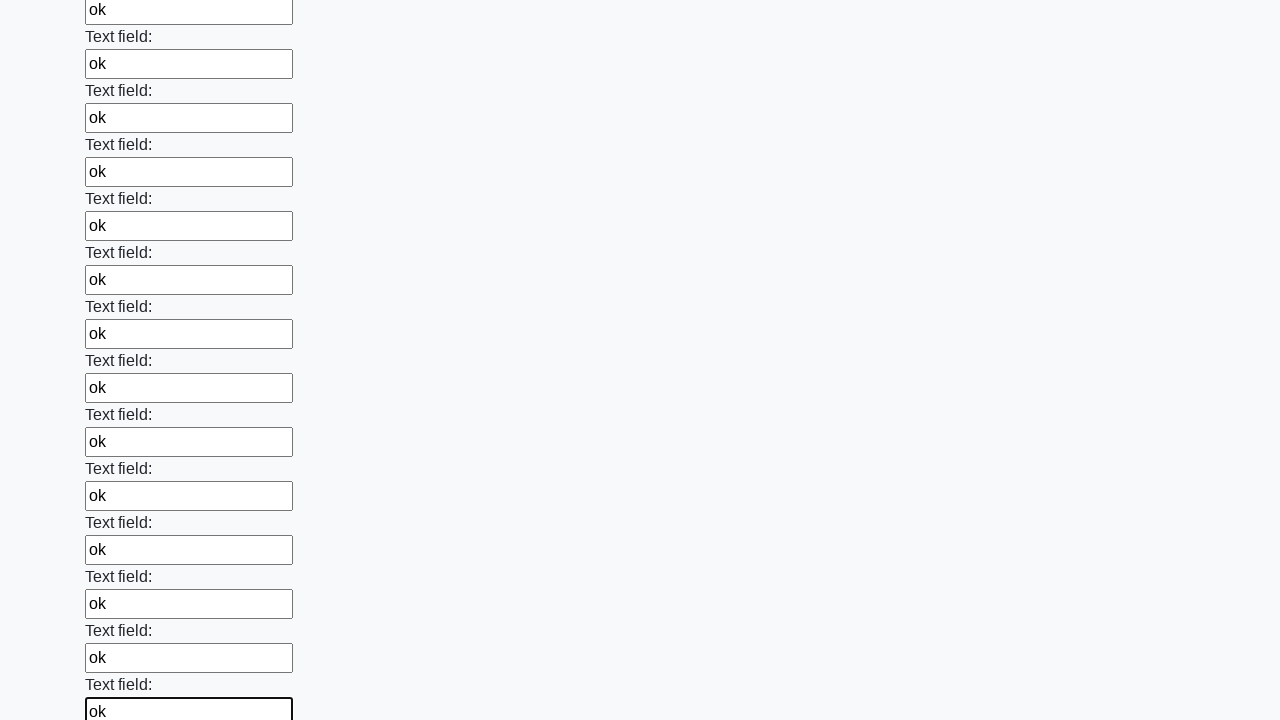

Filled text input field 71 of 100 with 'ok' on [type='text'] >> nth=70
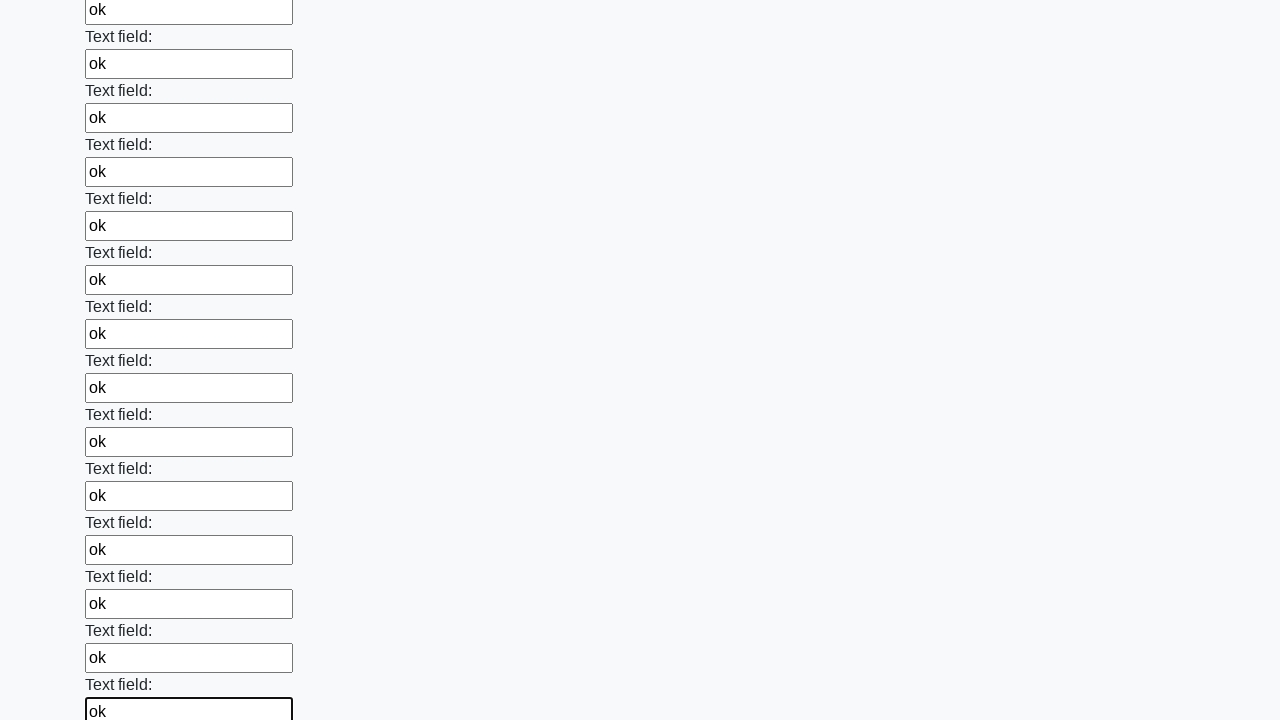

Filled text input field 72 of 100 with 'ok' on [type='text'] >> nth=71
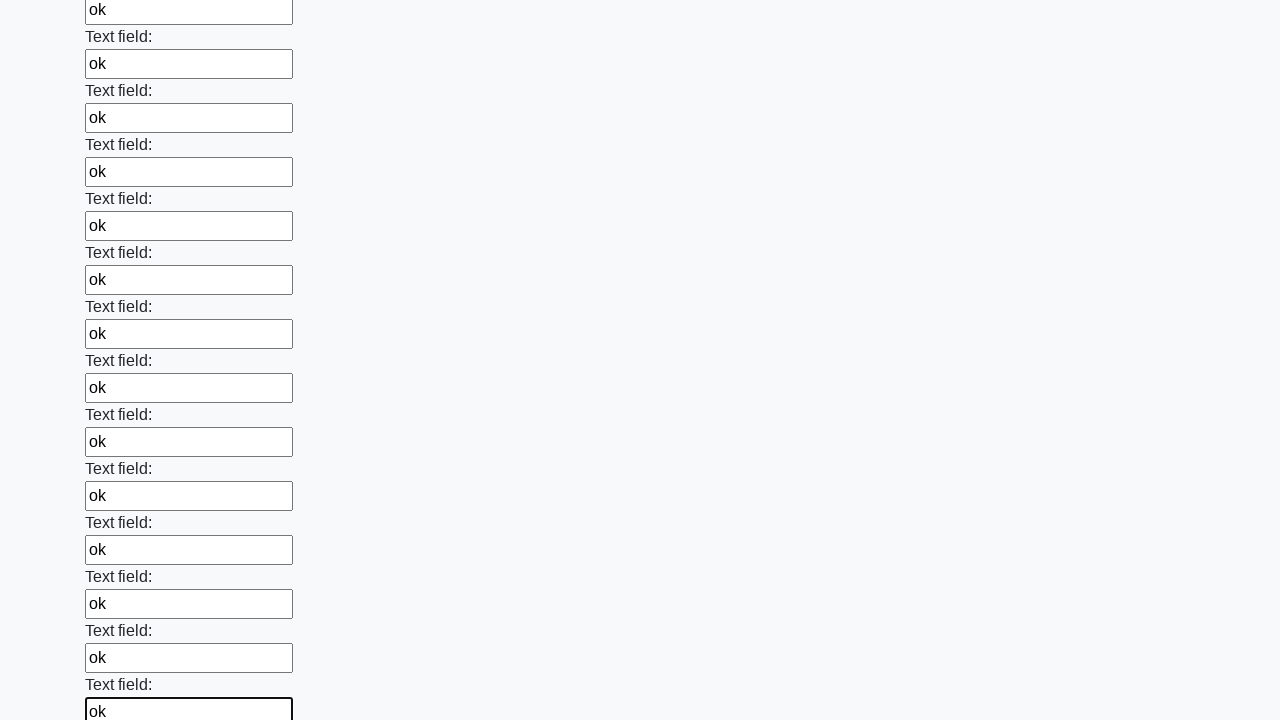

Filled text input field 73 of 100 with 'ok' on [type='text'] >> nth=72
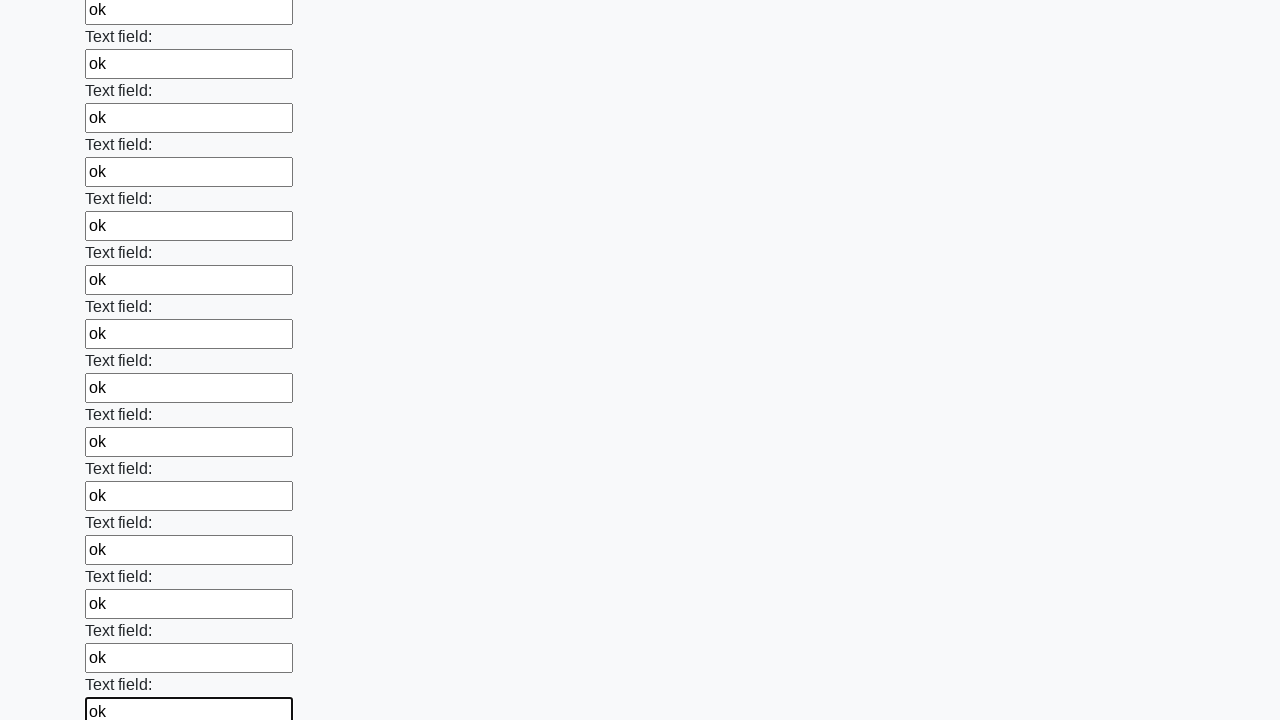

Filled text input field 74 of 100 with 'ok' on [type='text'] >> nth=73
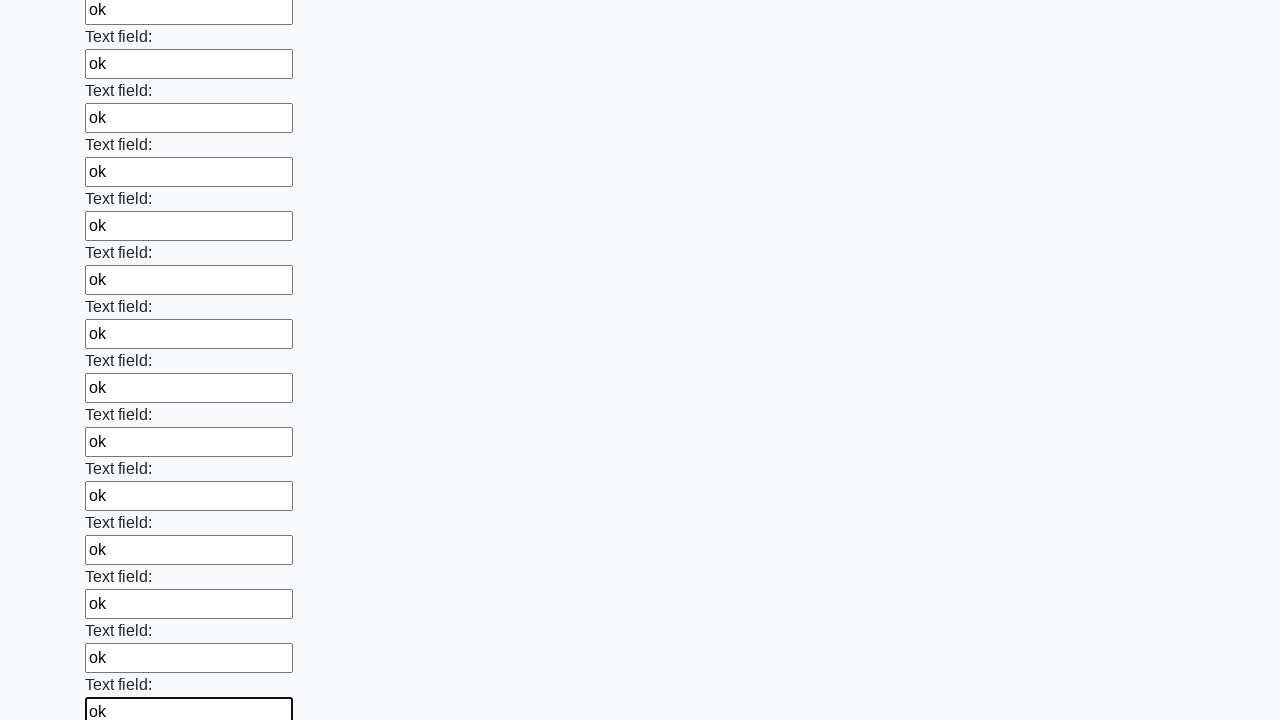

Filled text input field 75 of 100 with 'ok' on [type='text'] >> nth=74
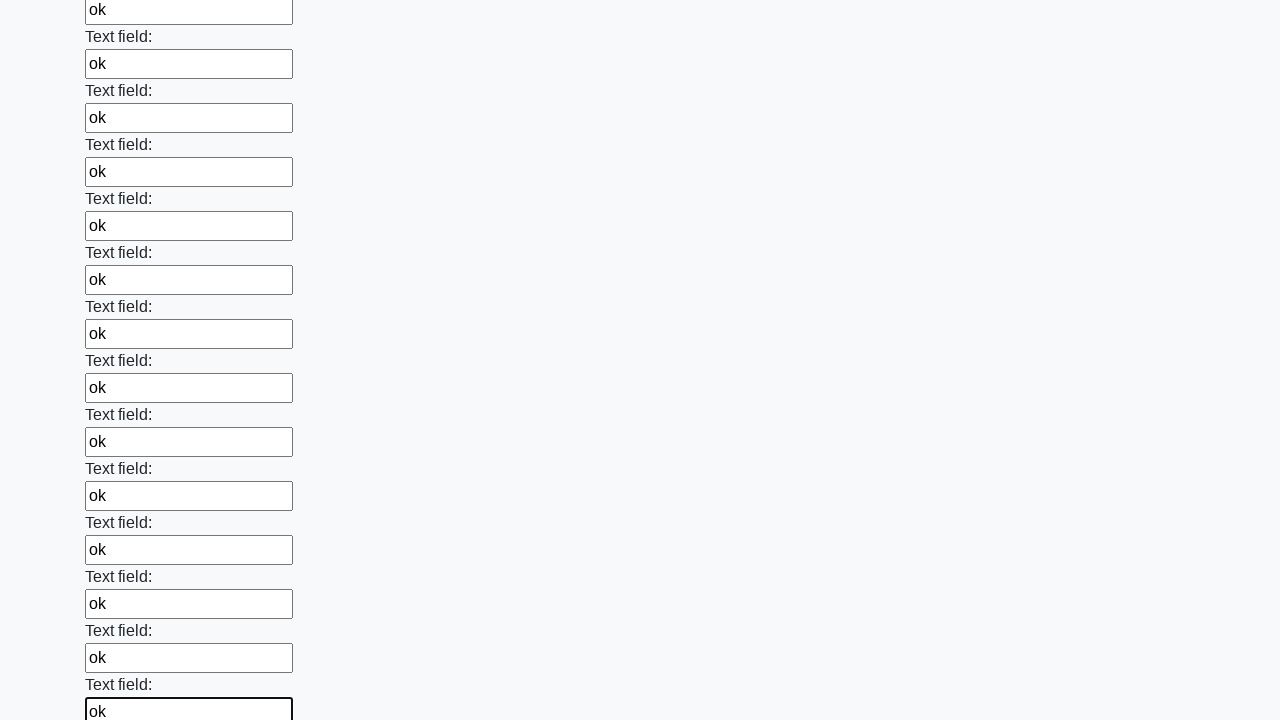

Filled text input field 76 of 100 with 'ok' on [type='text'] >> nth=75
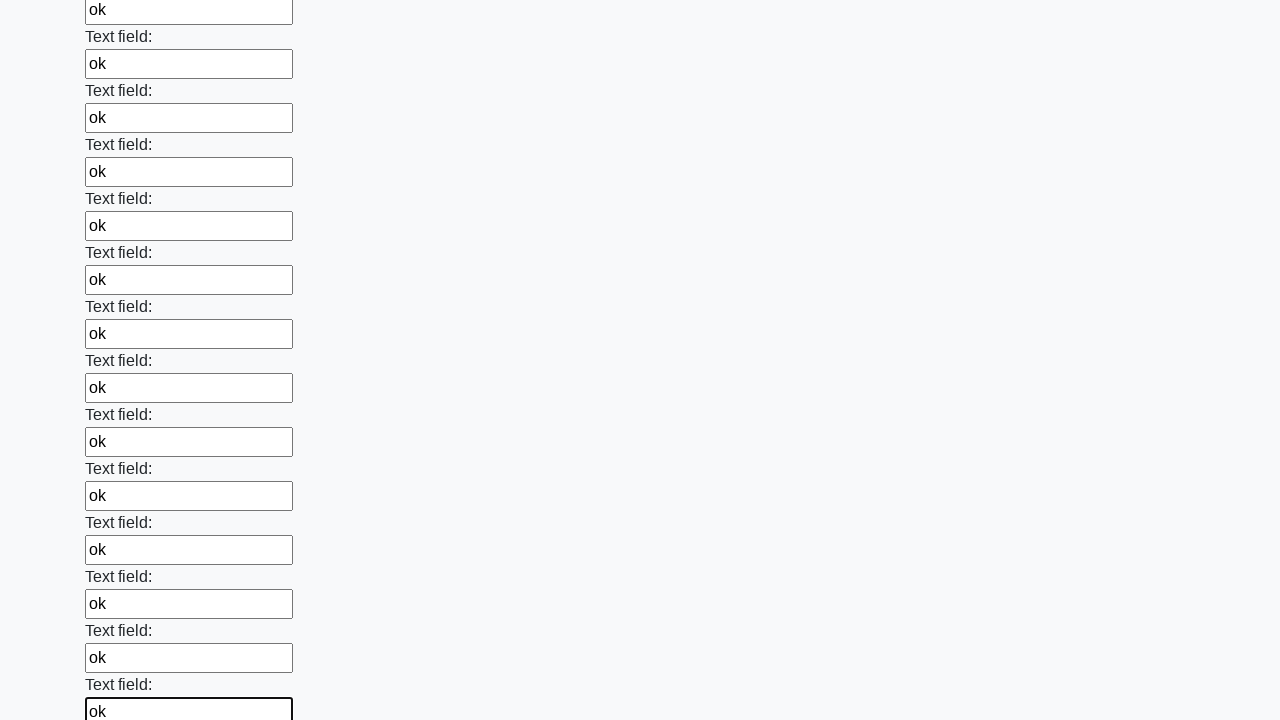

Filled text input field 77 of 100 with 'ok' on [type='text'] >> nth=76
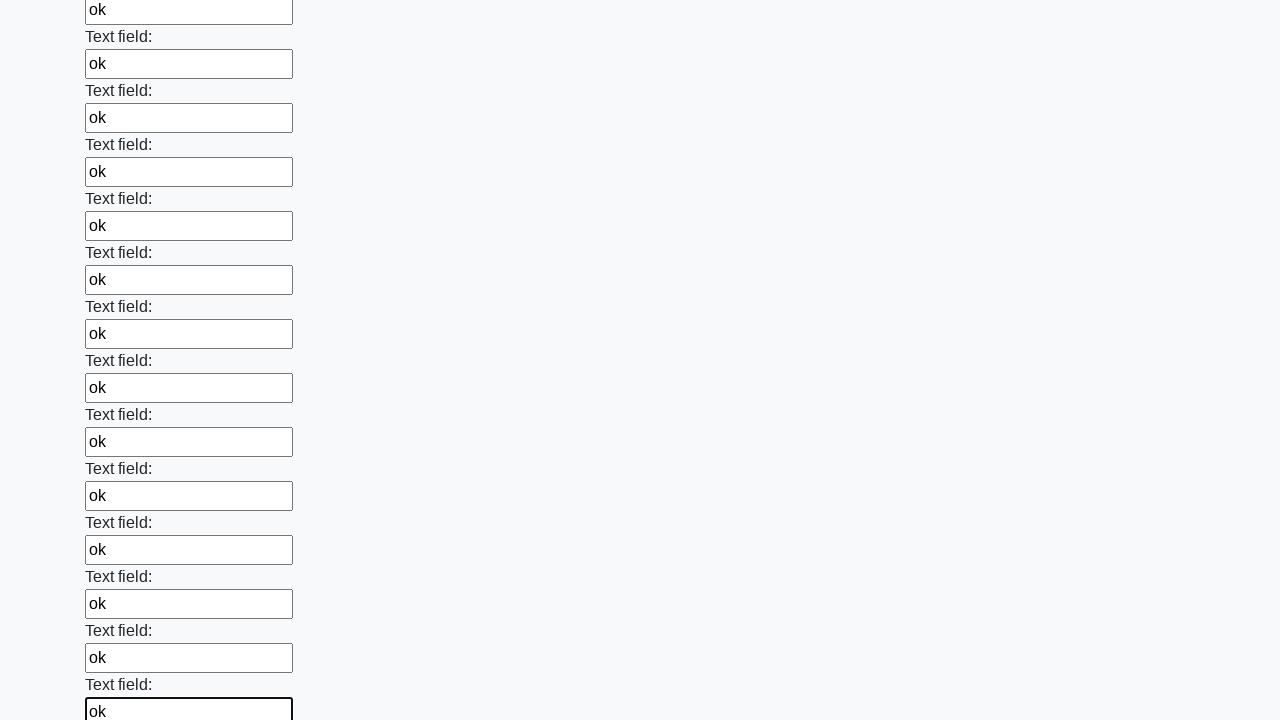

Filled text input field 78 of 100 with 'ok' on [type='text'] >> nth=77
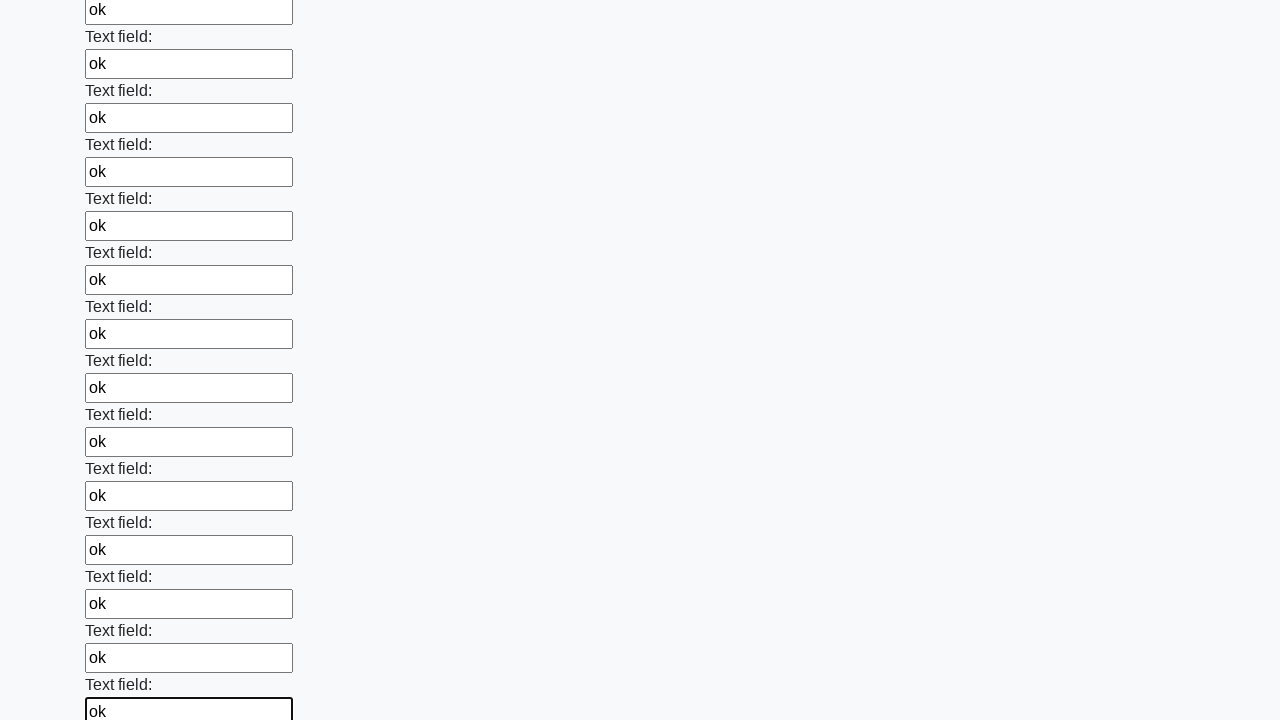

Filled text input field 79 of 100 with 'ok' on [type='text'] >> nth=78
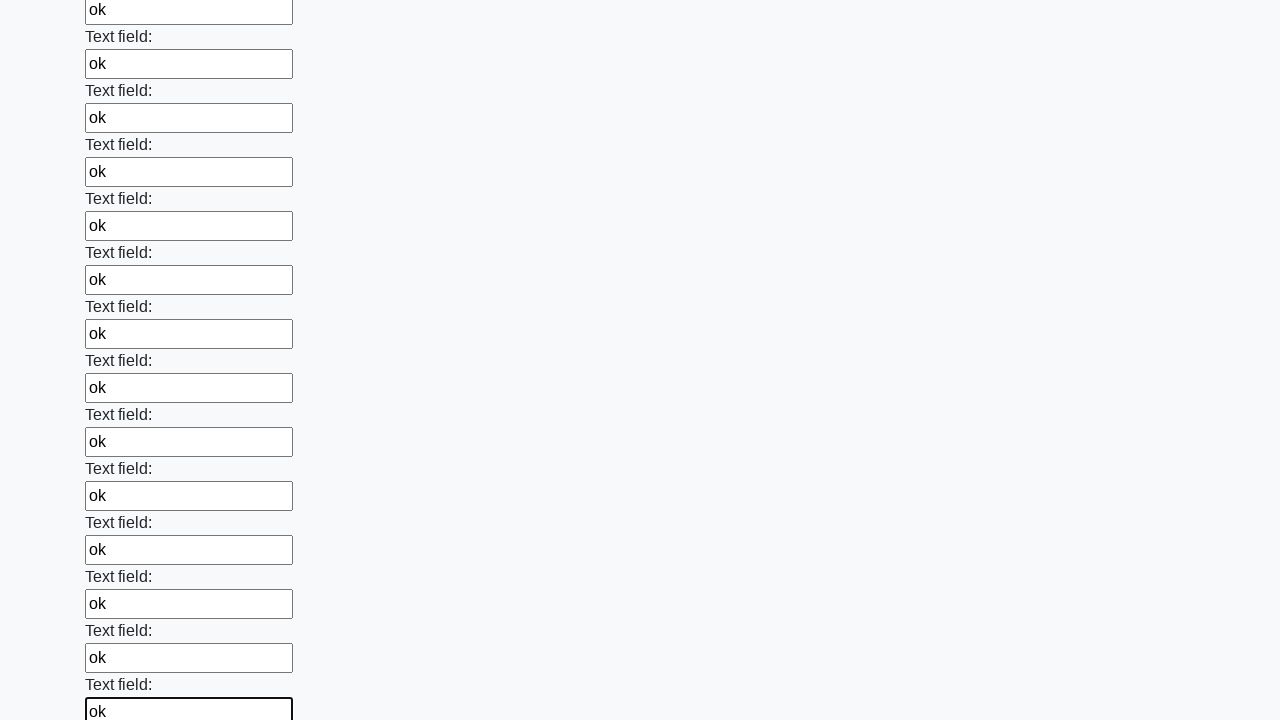

Filled text input field 80 of 100 with 'ok' on [type='text'] >> nth=79
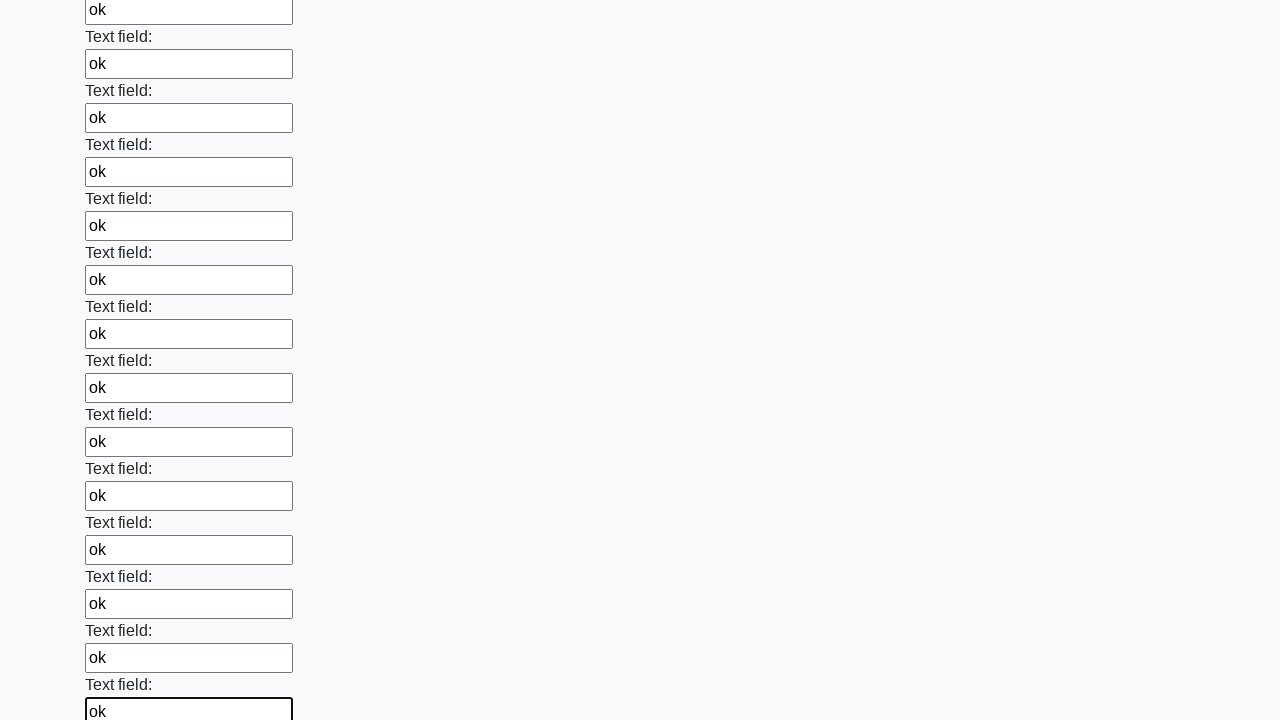

Filled text input field 81 of 100 with 'ok' on [type='text'] >> nth=80
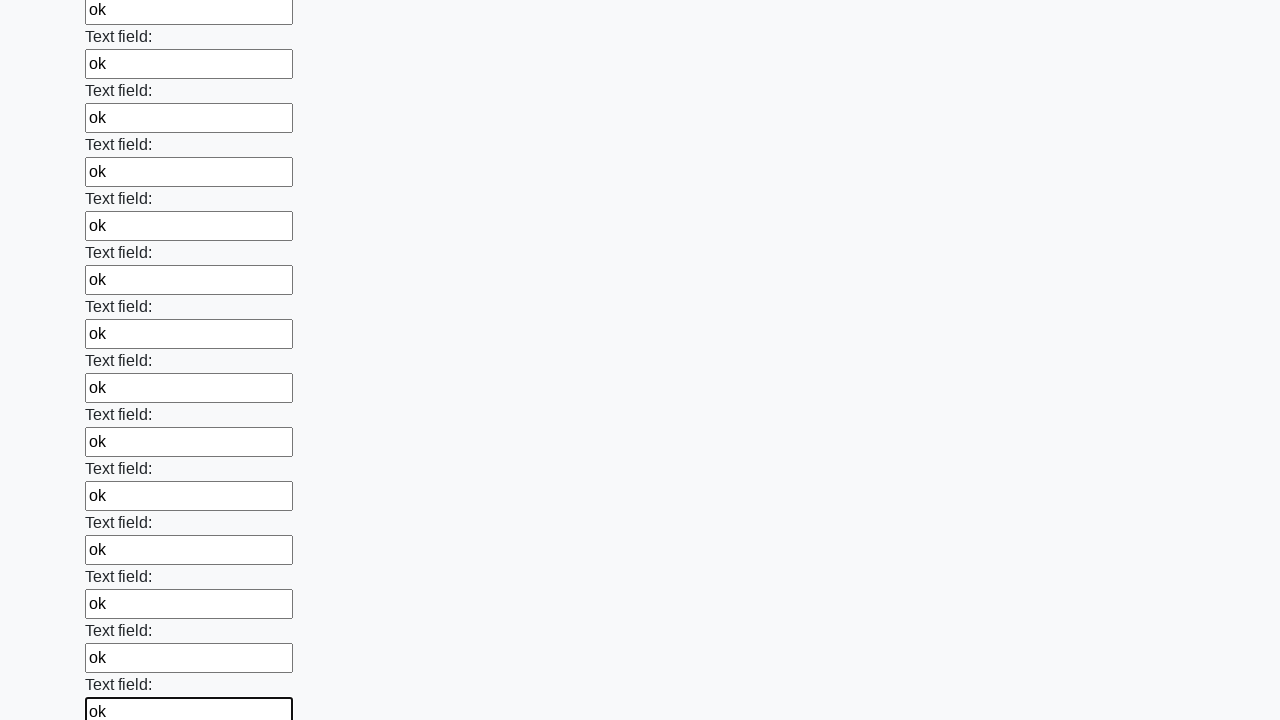

Filled text input field 82 of 100 with 'ok' on [type='text'] >> nth=81
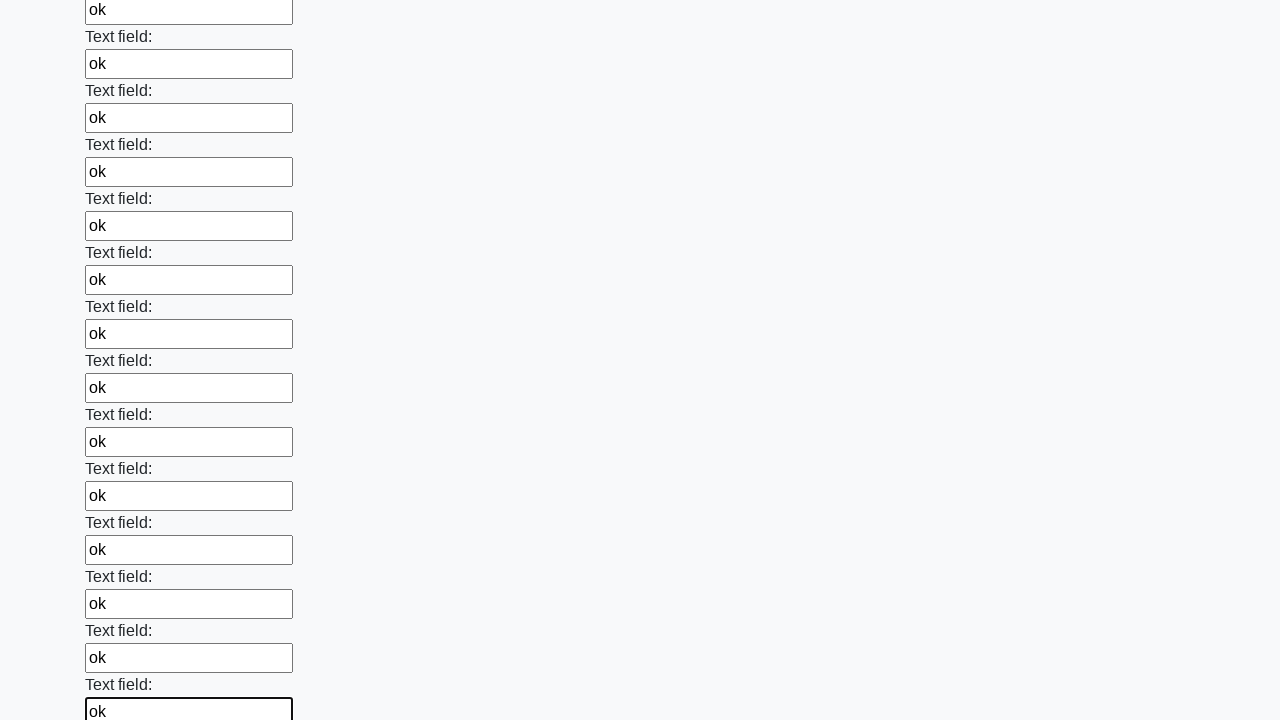

Filled text input field 83 of 100 with 'ok' on [type='text'] >> nth=82
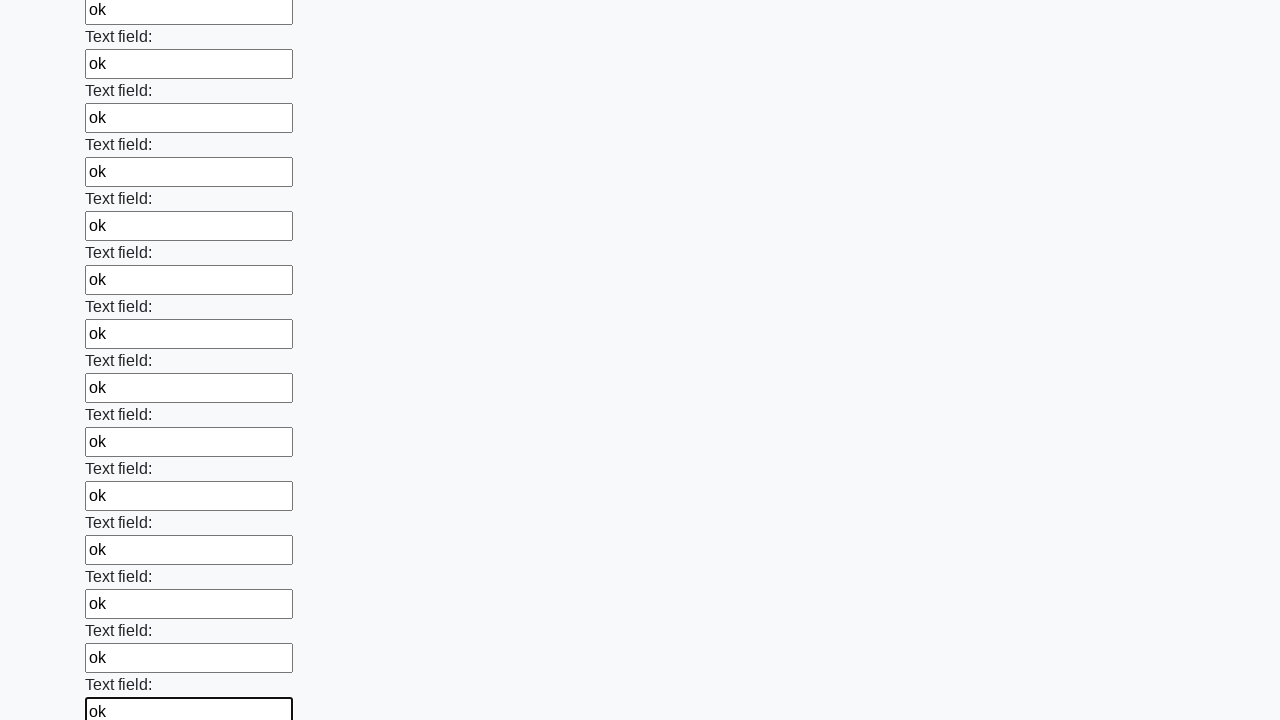

Filled text input field 84 of 100 with 'ok' on [type='text'] >> nth=83
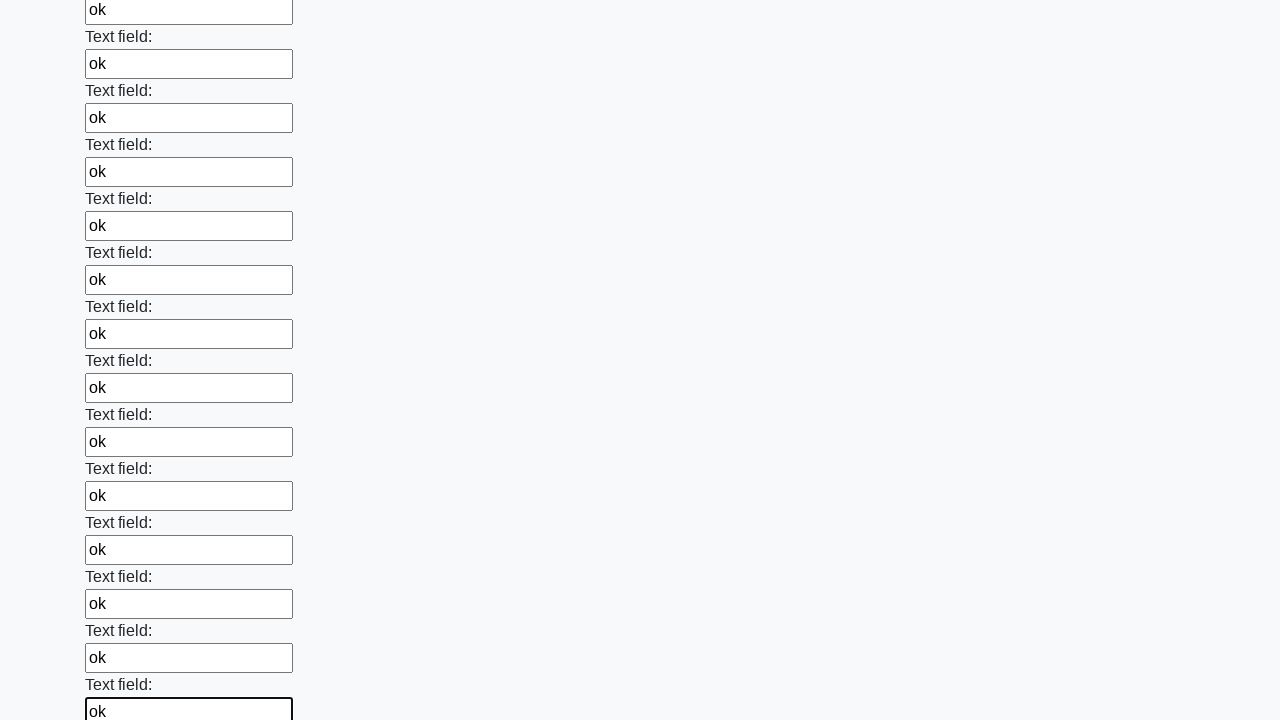

Filled text input field 85 of 100 with 'ok' on [type='text'] >> nth=84
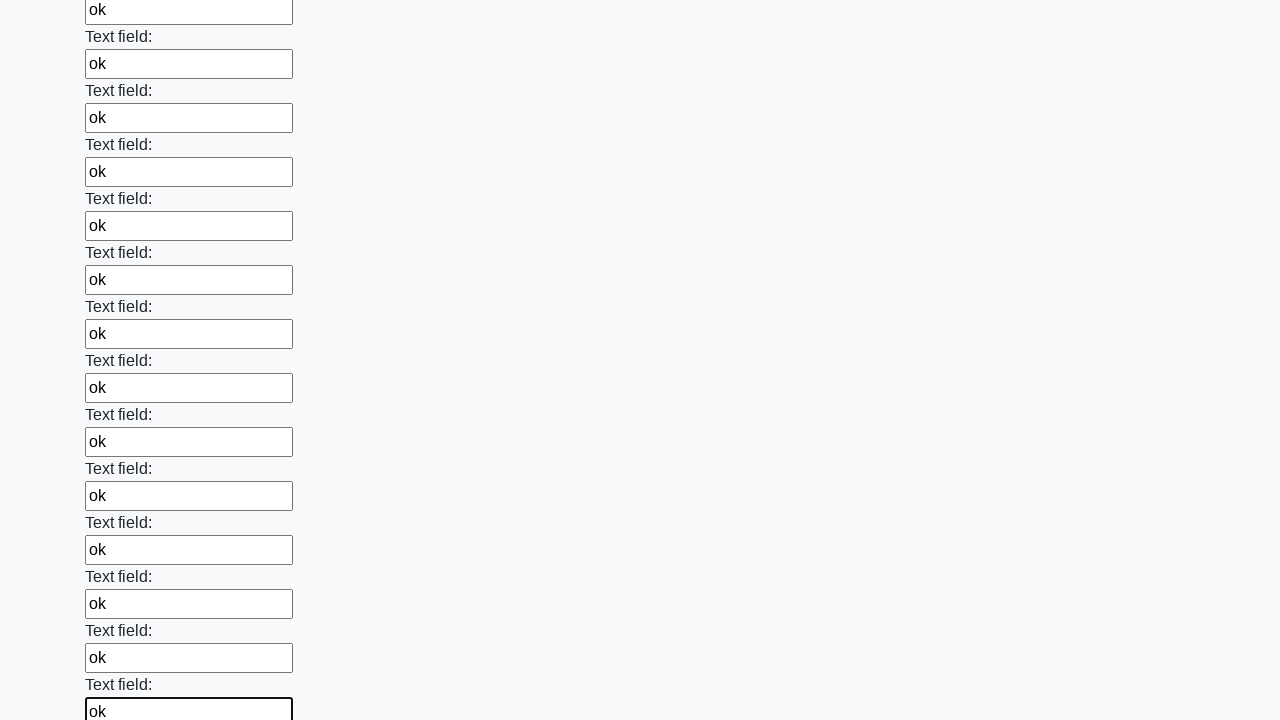

Filled text input field 86 of 100 with 'ok' on [type='text'] >> nth=85
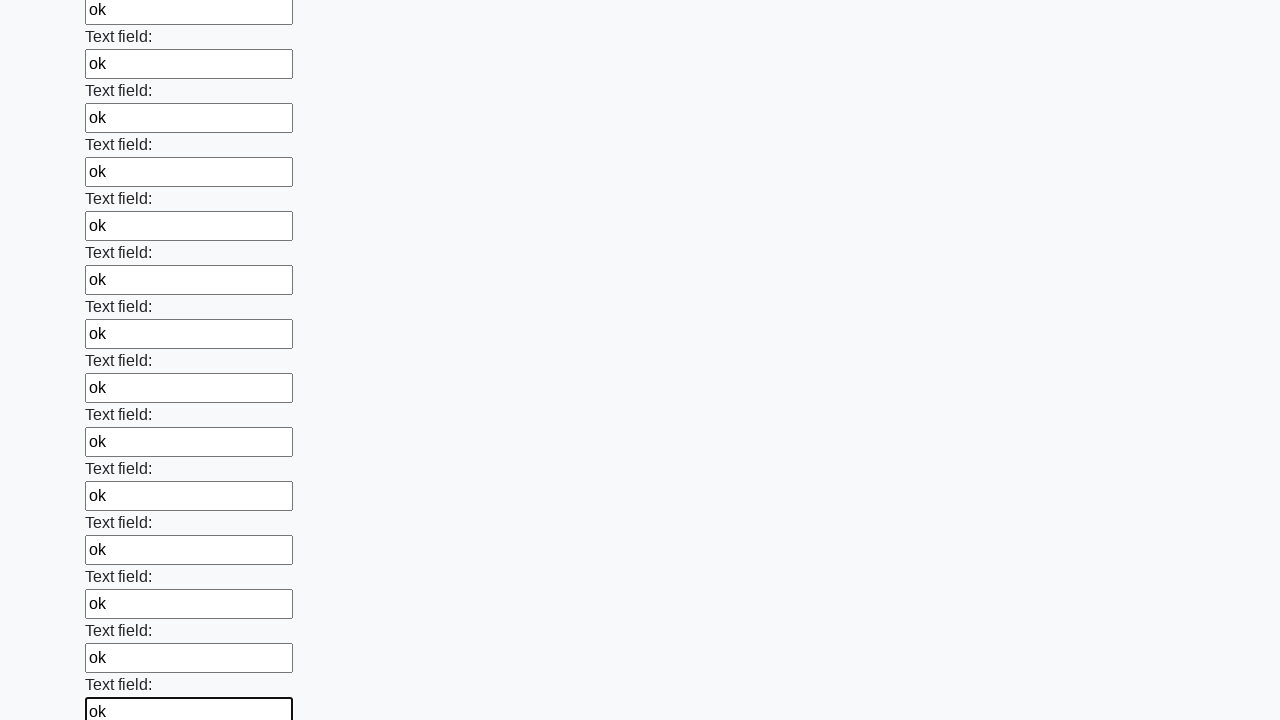

Filled text input field 87 of 100 with 'ok' on [type='text'] >> nth=86
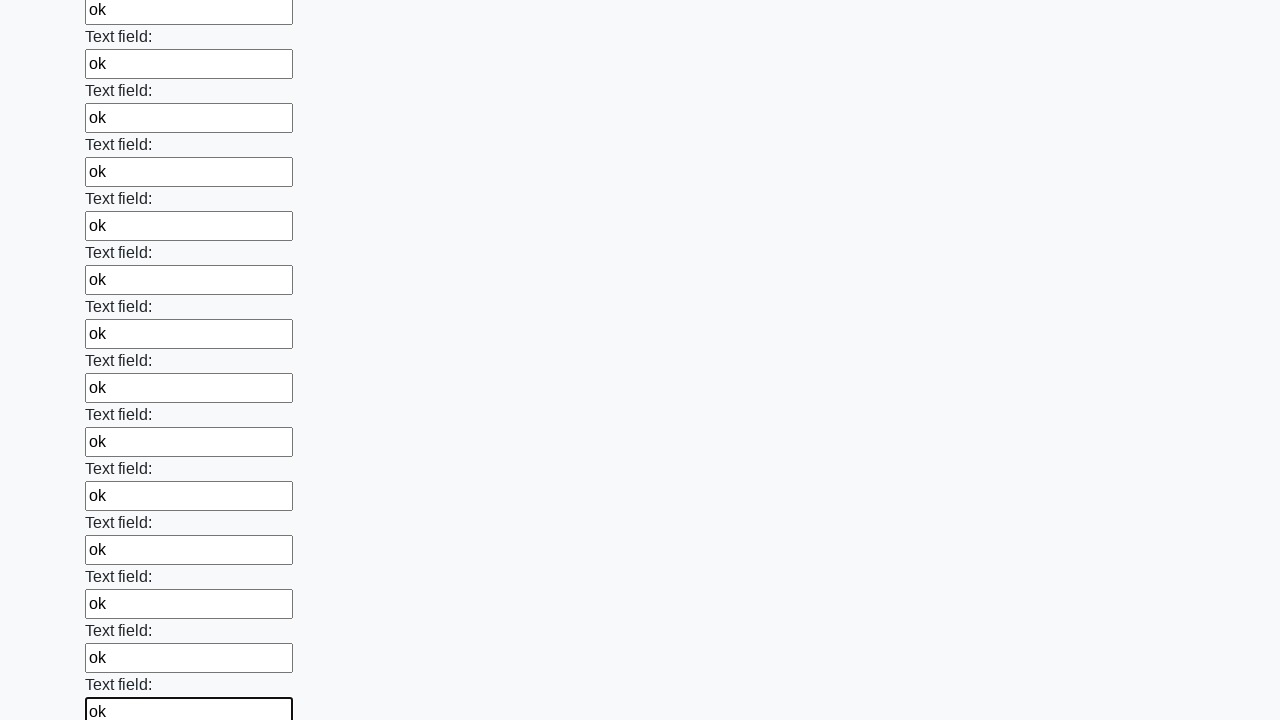

Filled text input field 88 of 100 with 'ok' on [type='text'] >> nth=87
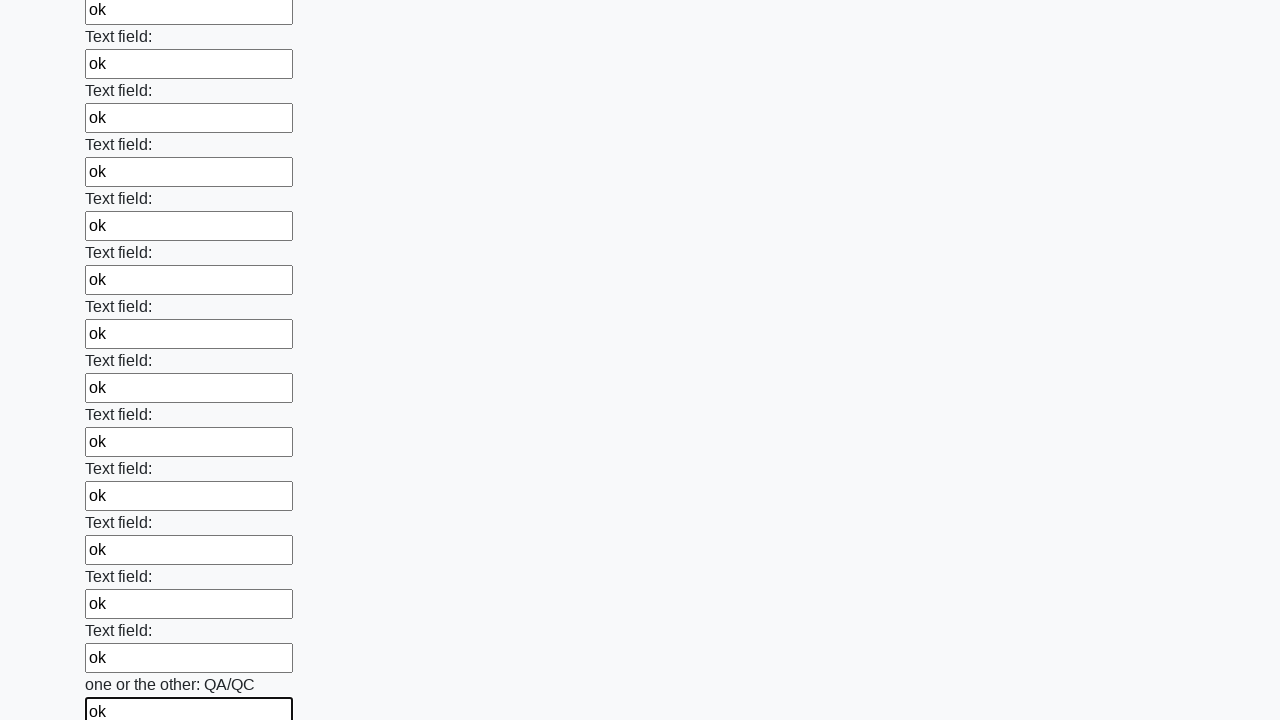

Filled text input field 89 of 100 with 'ok' on [type='text'] >> nth=88
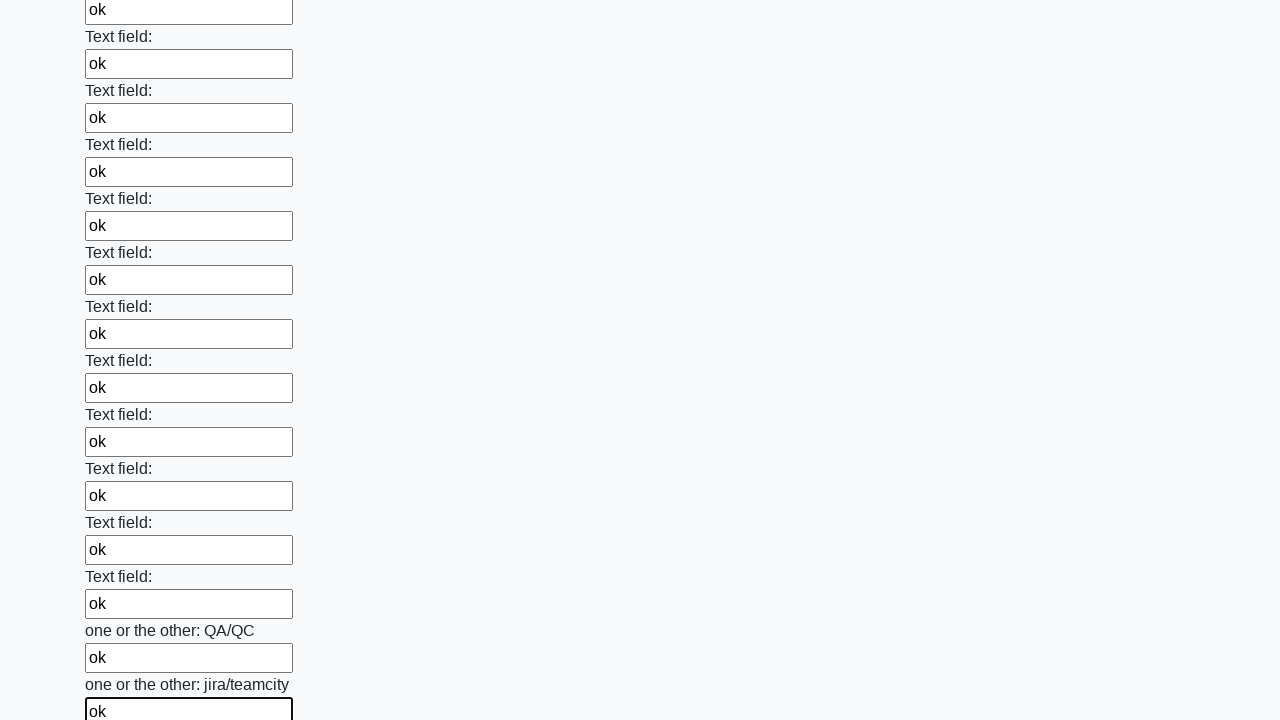

Filled text input field 90 of 100 with 'ok' on [type='text'] >> nth=89
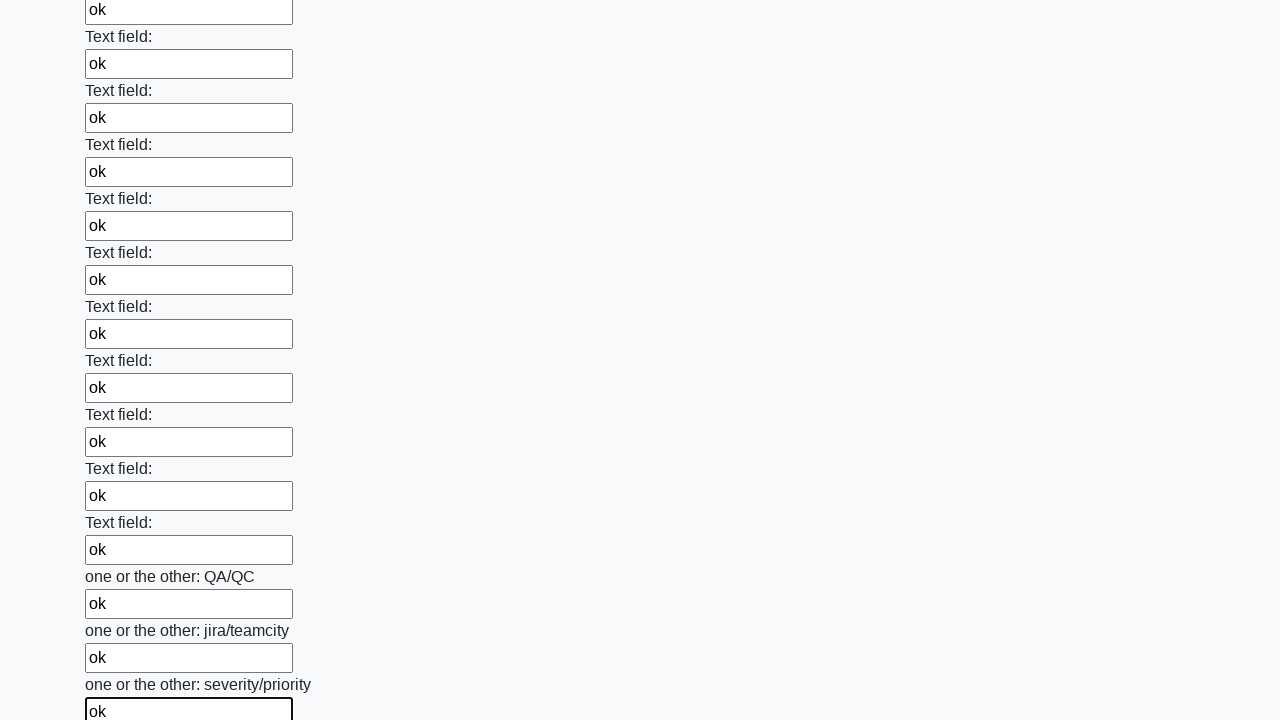

Filled text input field 91 of 100 with 'ok' on [type='text'] >> nth=90
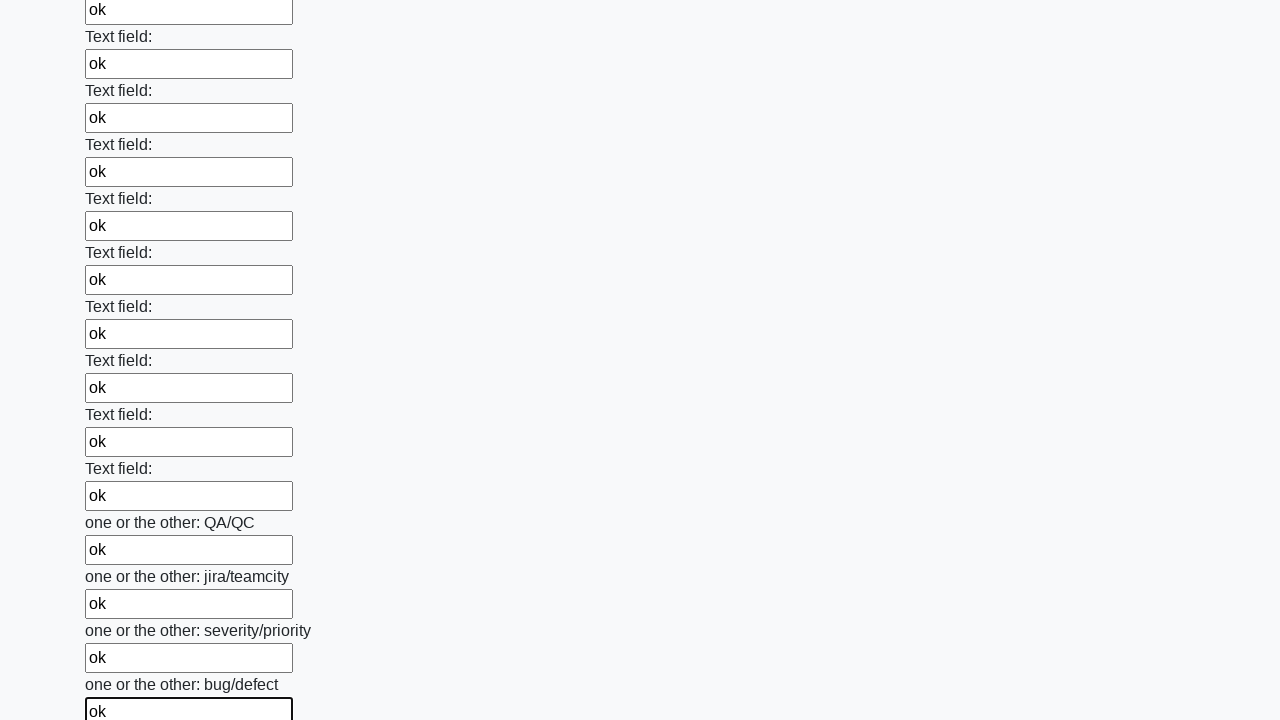

Filled text input field 92 of 100 with 'ok' on [type='text'] >> nth=91
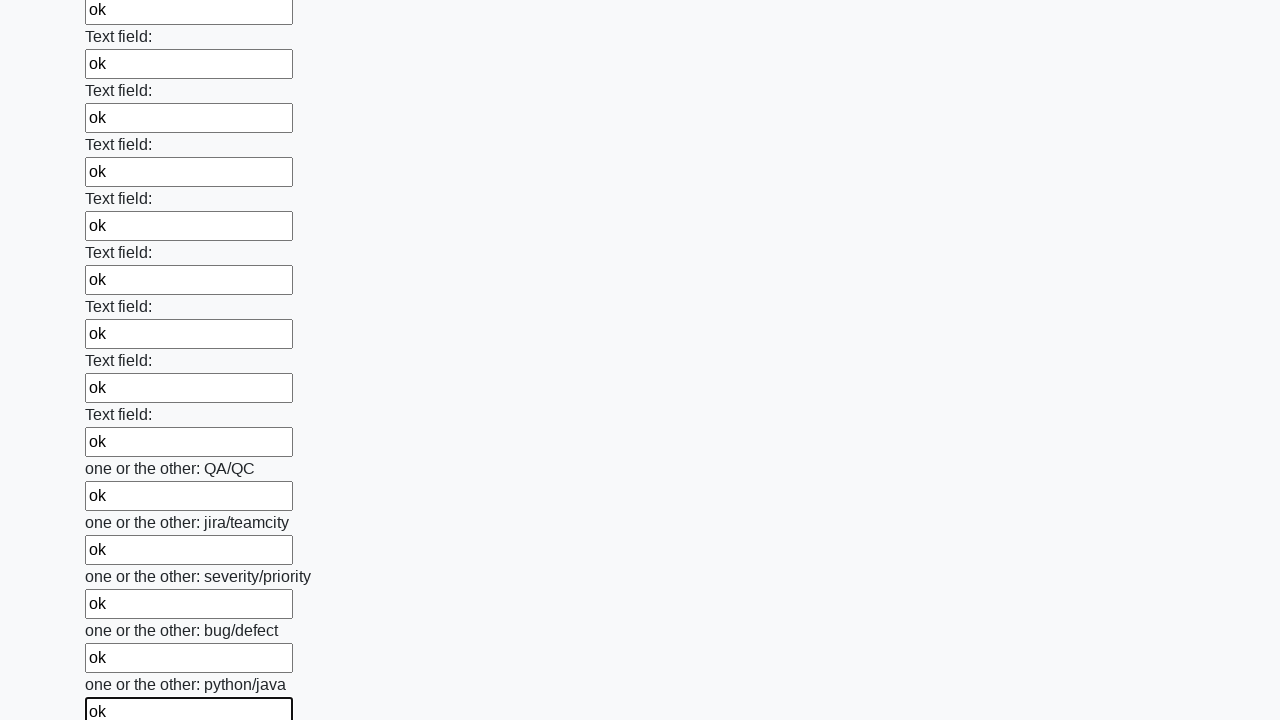

Filled text input field 93 of 100 with 'ok' on [type='text'] >> nth=92
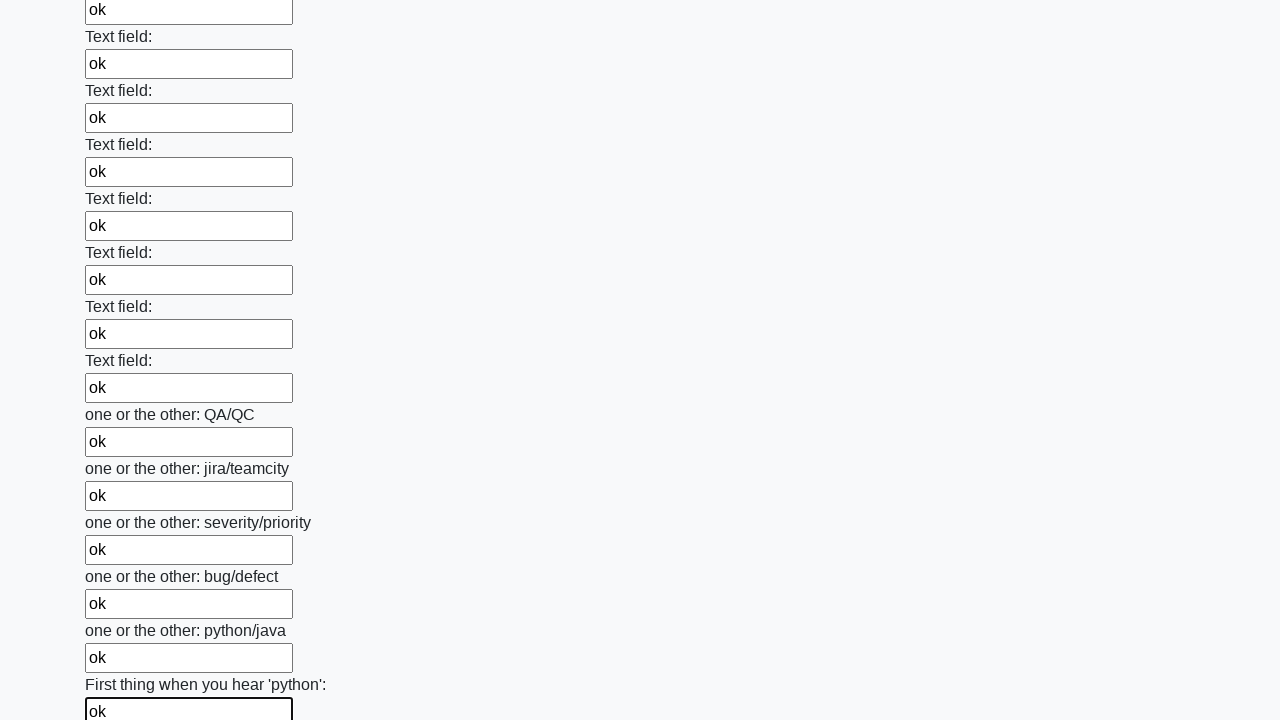

Filled text input field 94 of 100 with 'ok' on [type='text'] >> nth=93
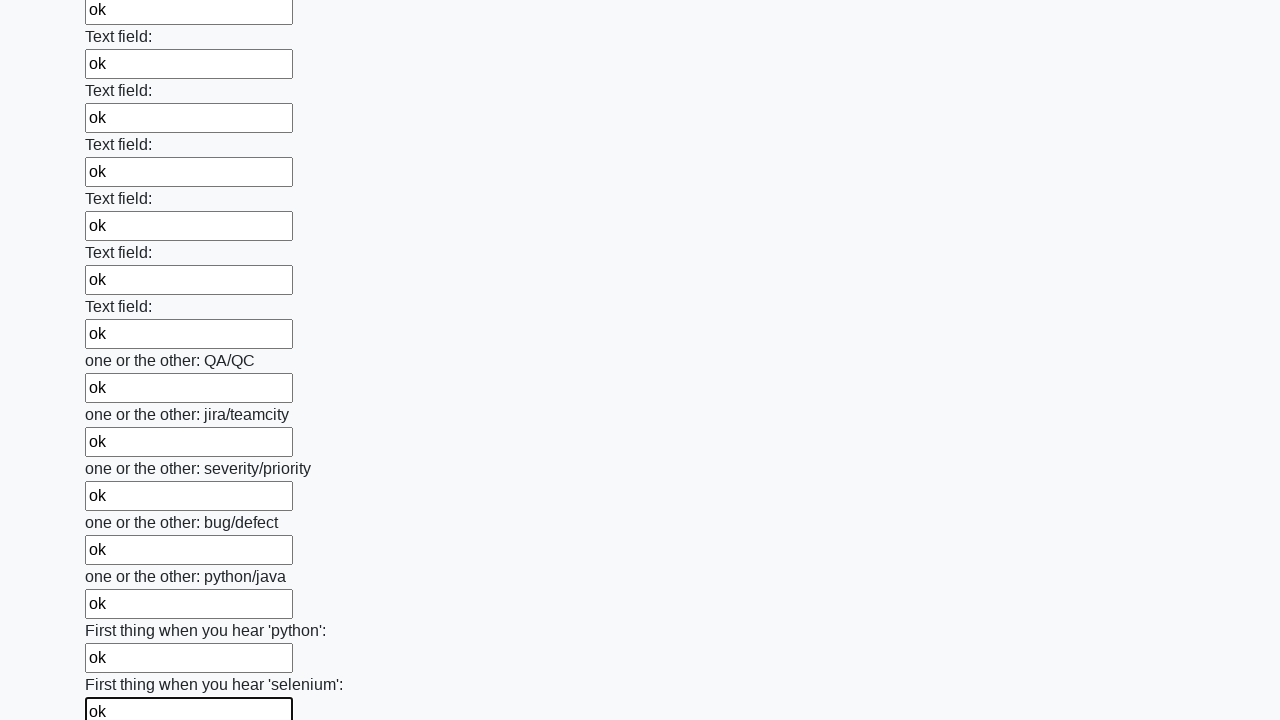

Filled text input field 95 of 100 with 'ok' on [type='text'] >> nth=94
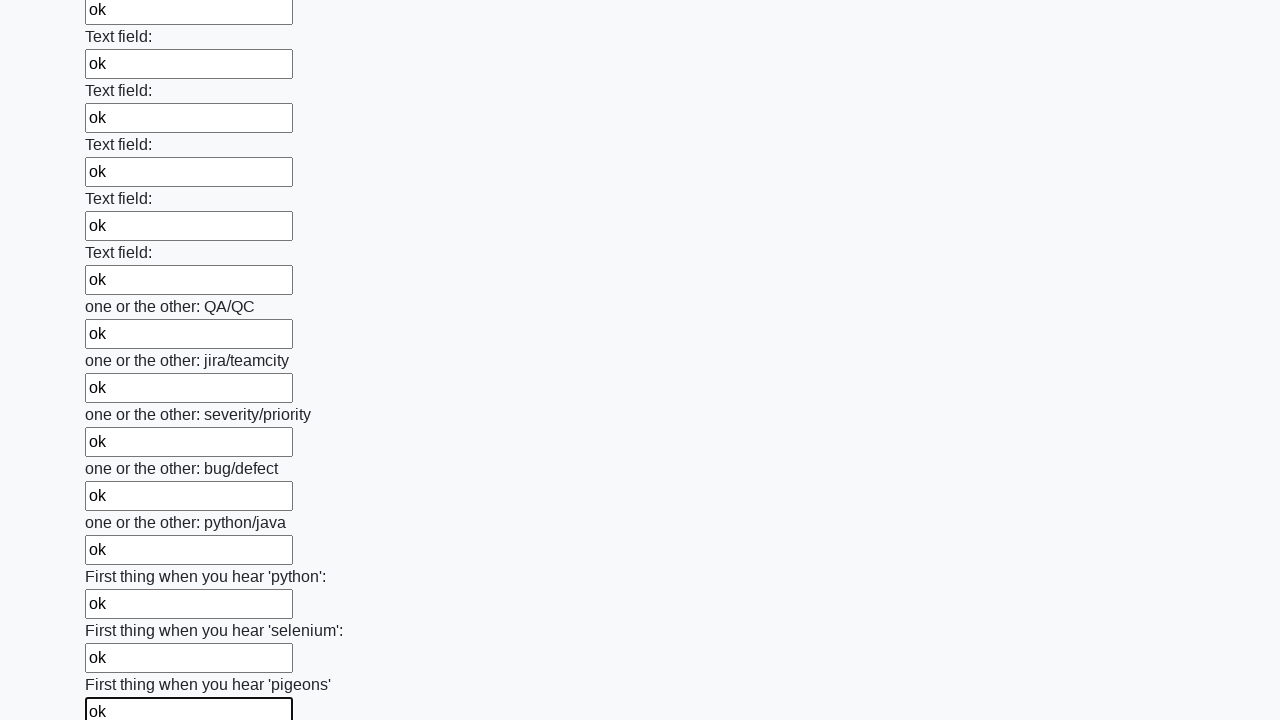

Filled text input field 96 of 100 with 'ok' on [type='text'] >> nth=95
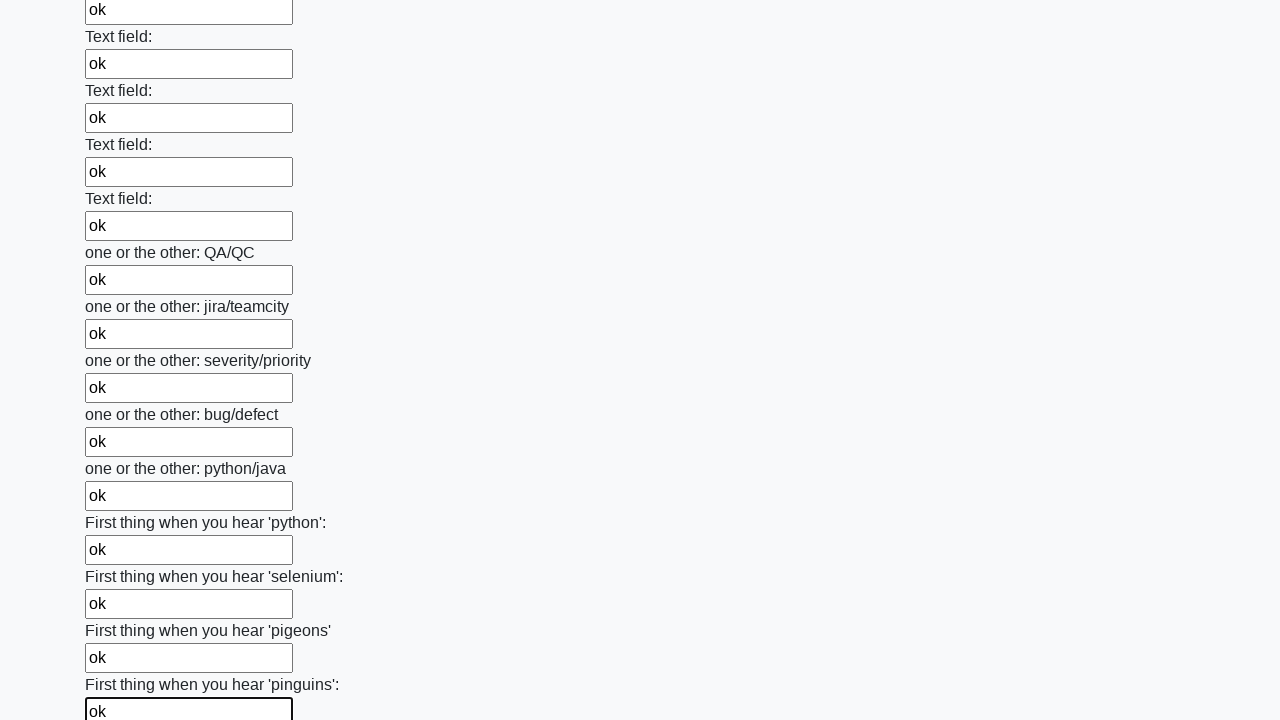

Filled text input field 97 of 100 with 'ok' on [type='text'] >> nth=96
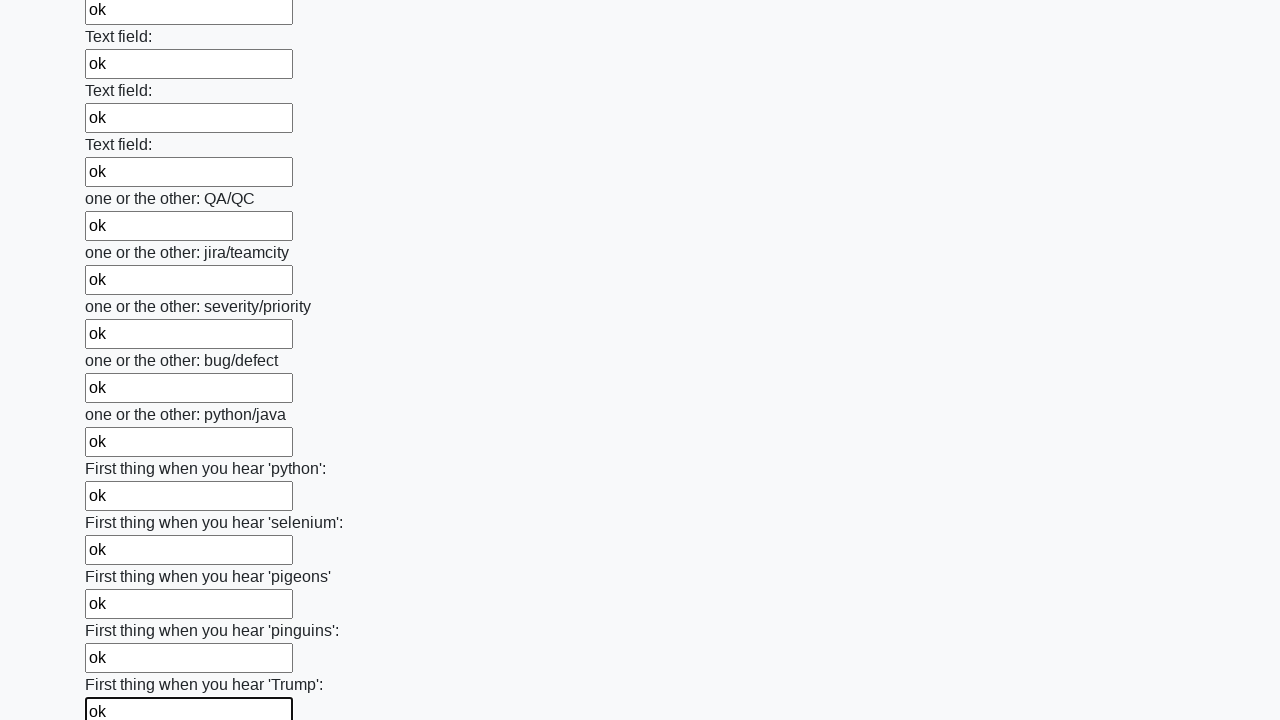

Filled text input field 98 of 100 with 'ok' on [type='text'] >> nth=97
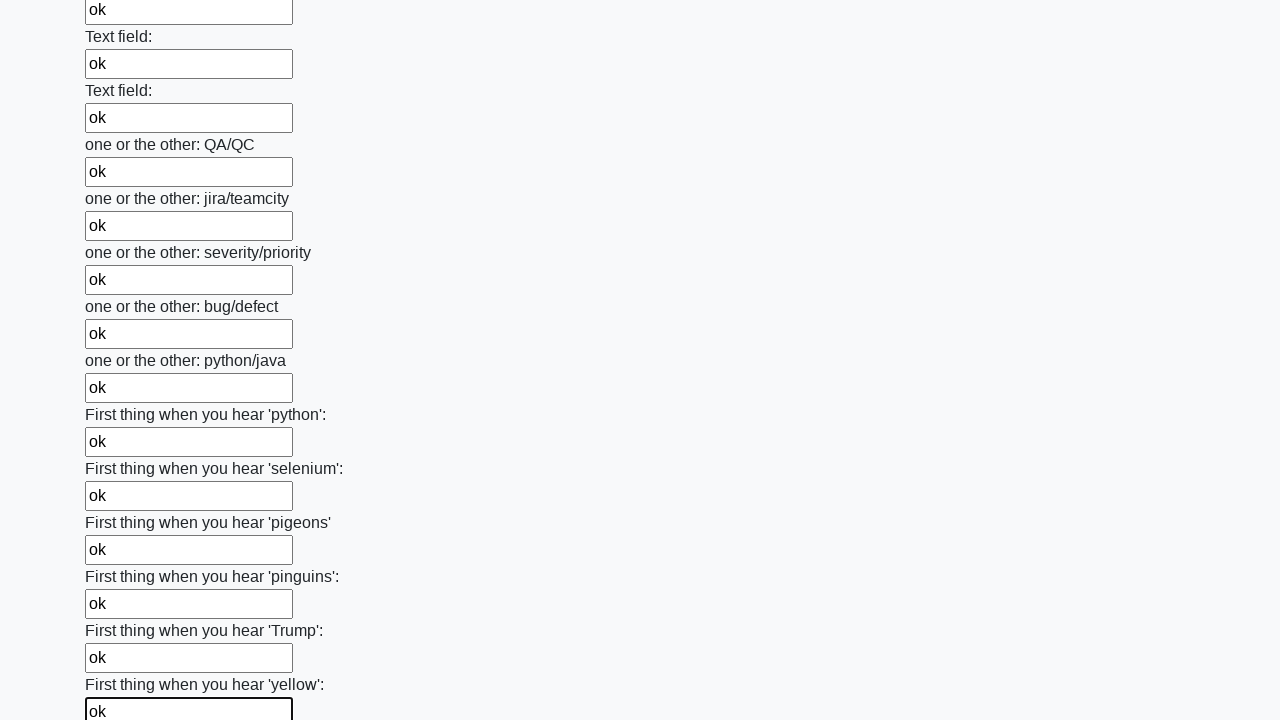

Filled text input field 99 of 100 with 'ok' on [type='text'] >> nth=98
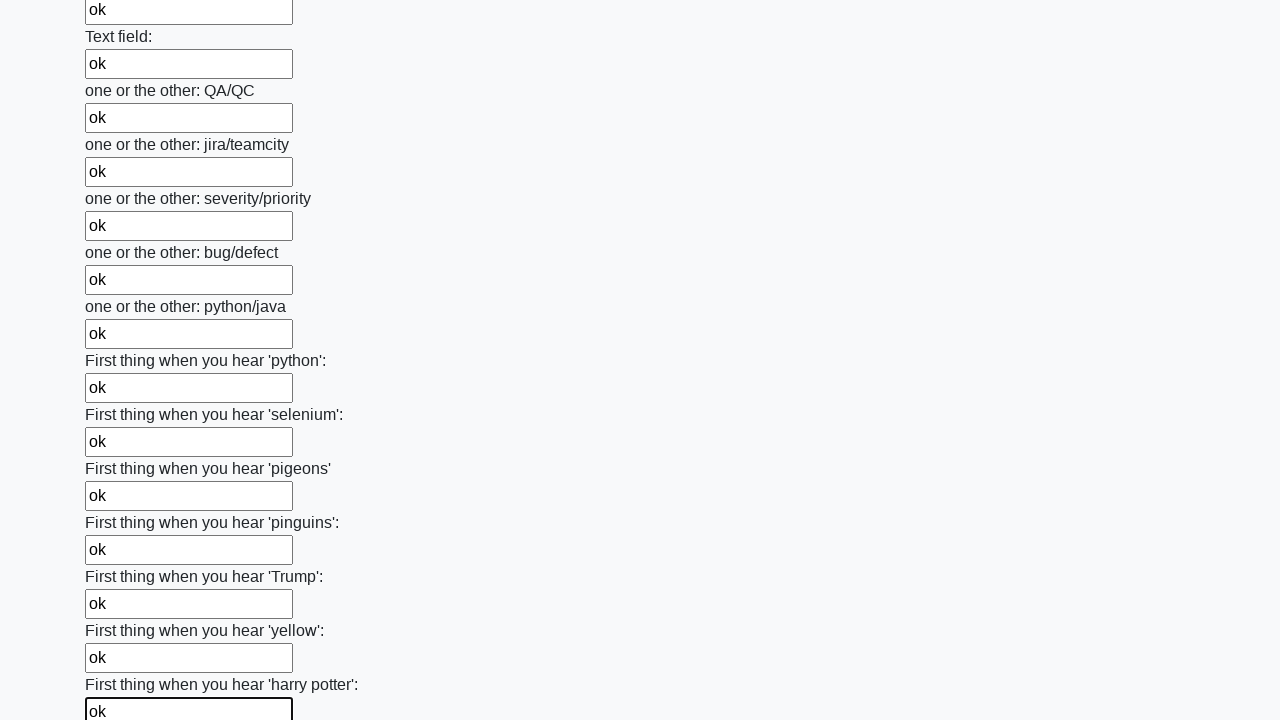

Filled text input field 100 of 100 with 'ok' on [type='text'] >> nth=99
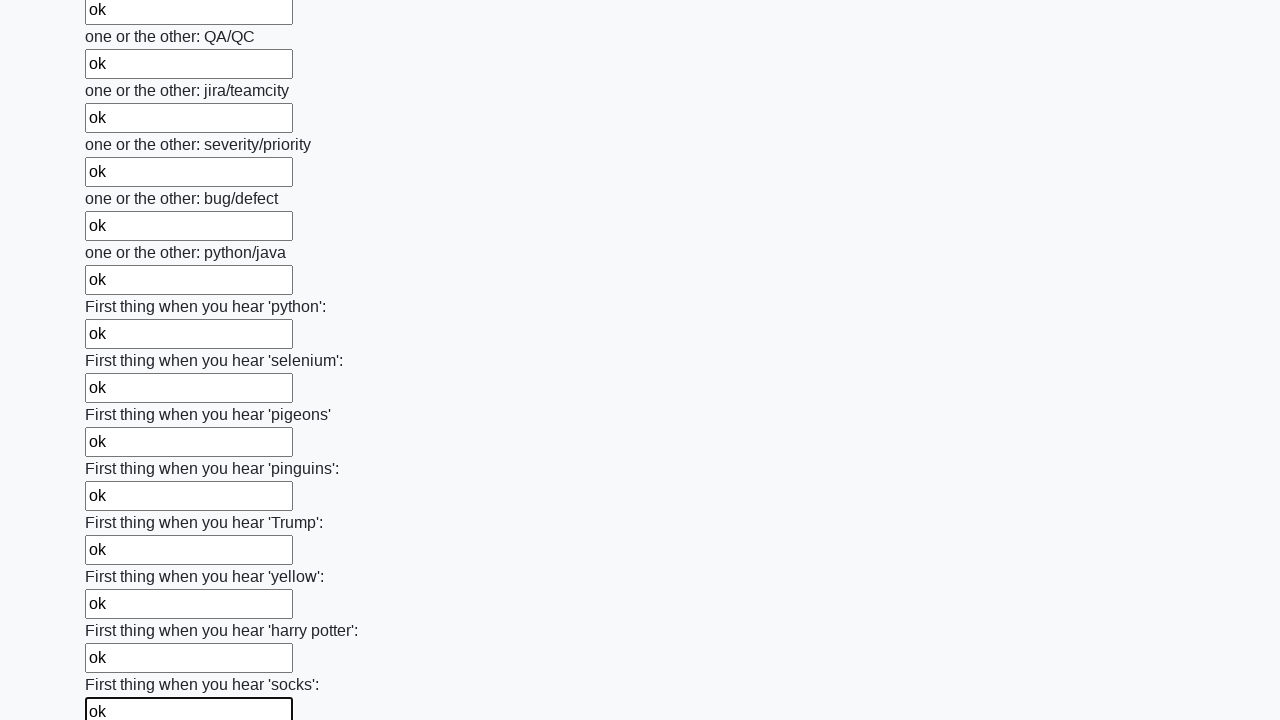

Clicked the submit button to submit the form at (123, 611) on button.btn
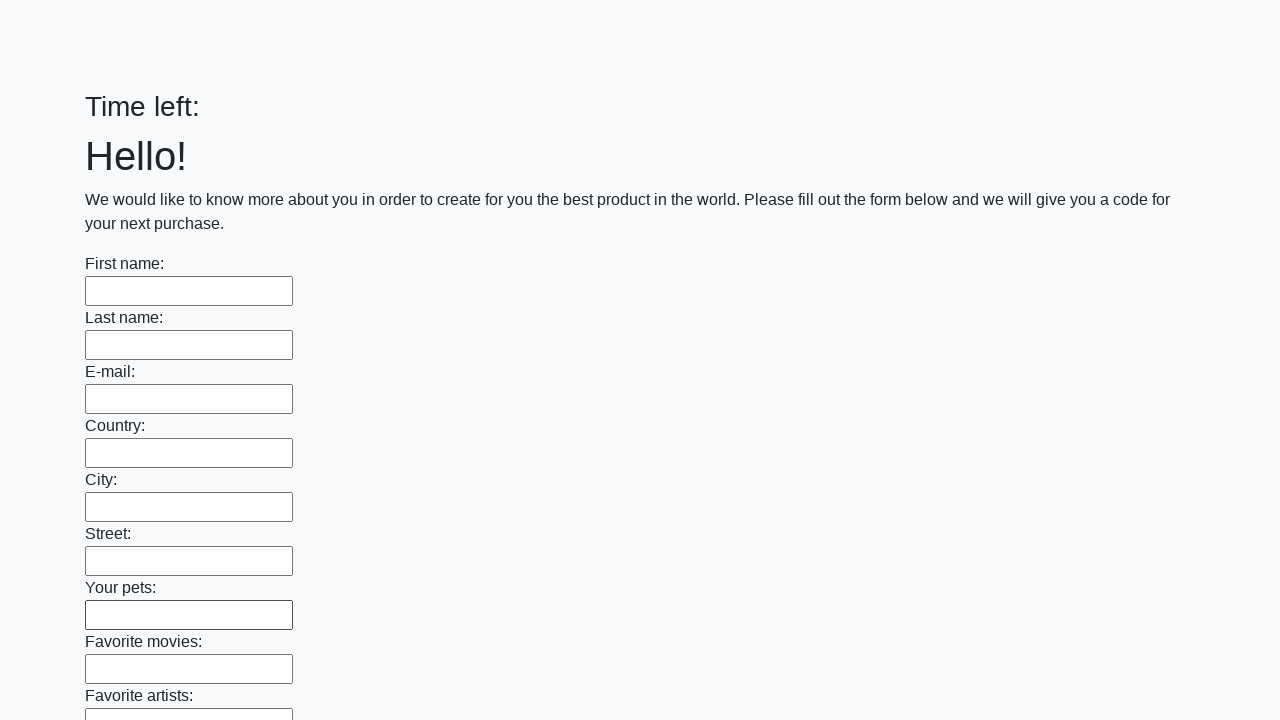

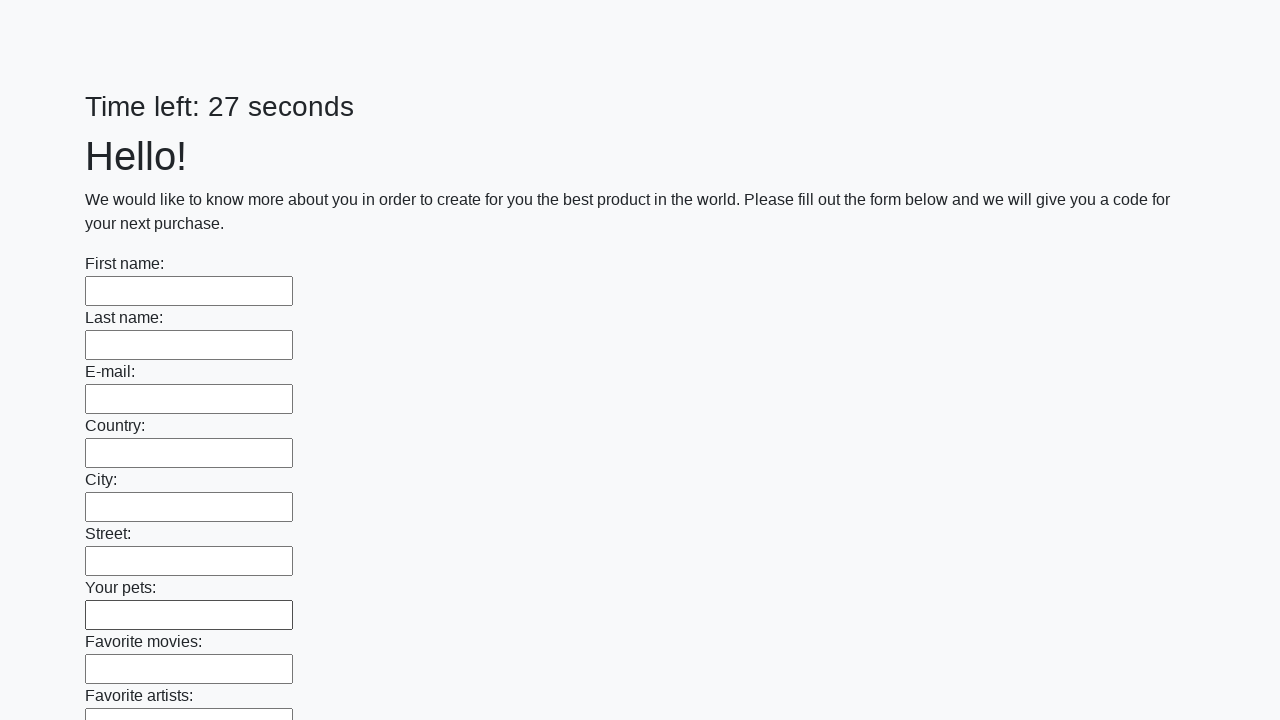